Tests selecting all checkboxes on a form, verifying they are all selected, then refreshing the page and selecting only the 'Heart Attack' checkbox while verifying others remain unchecked.

Starting URL: https://automationfc.github.io/multiple-fields/

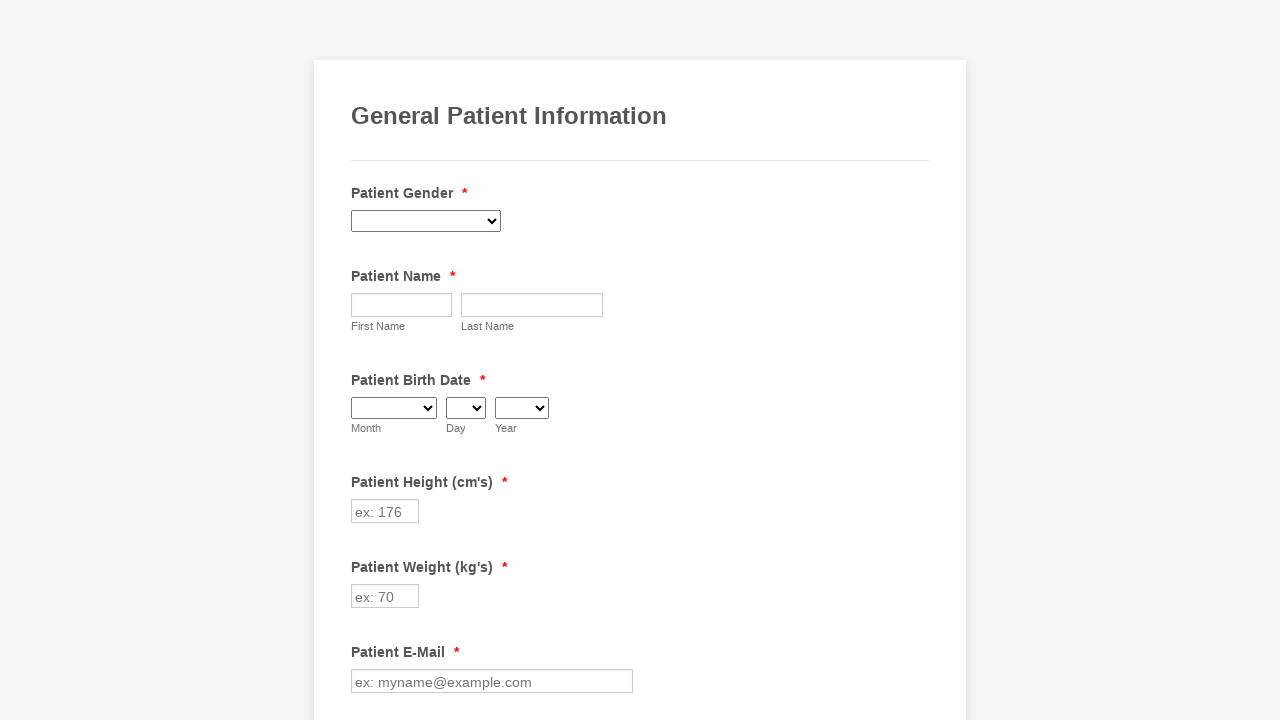

Located all checkboxes on the page
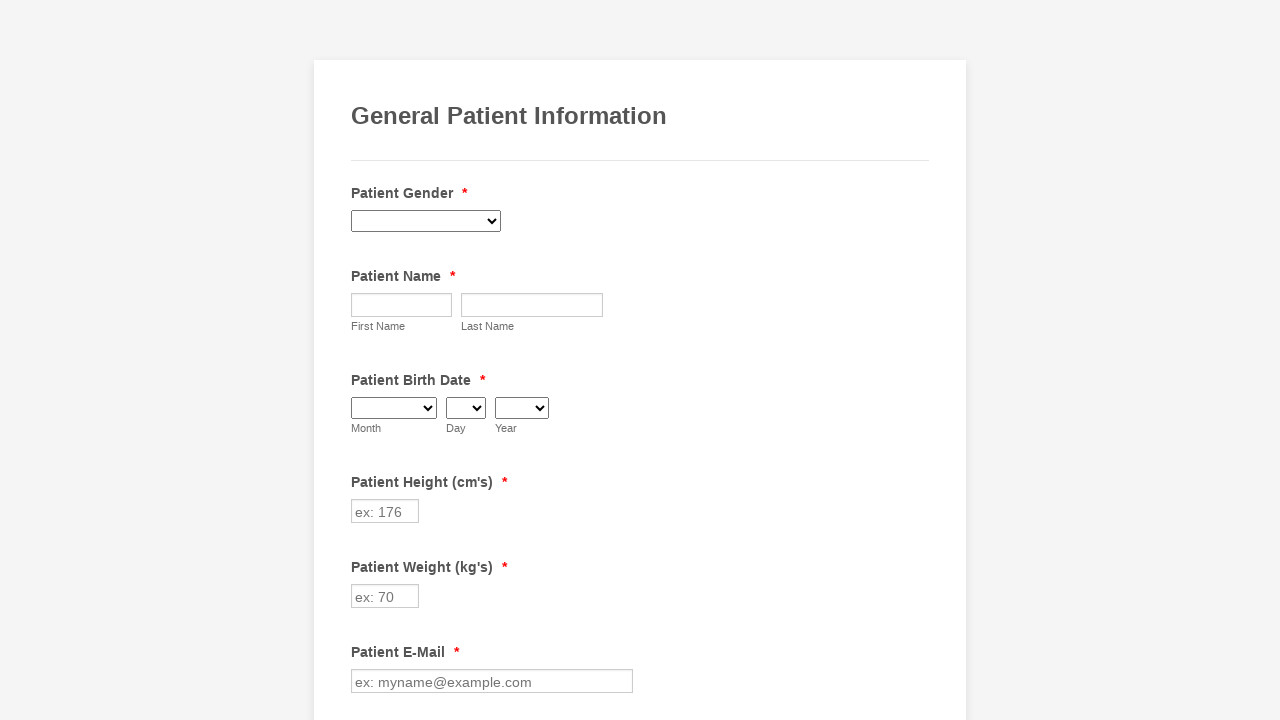

Found 29 checkboxes
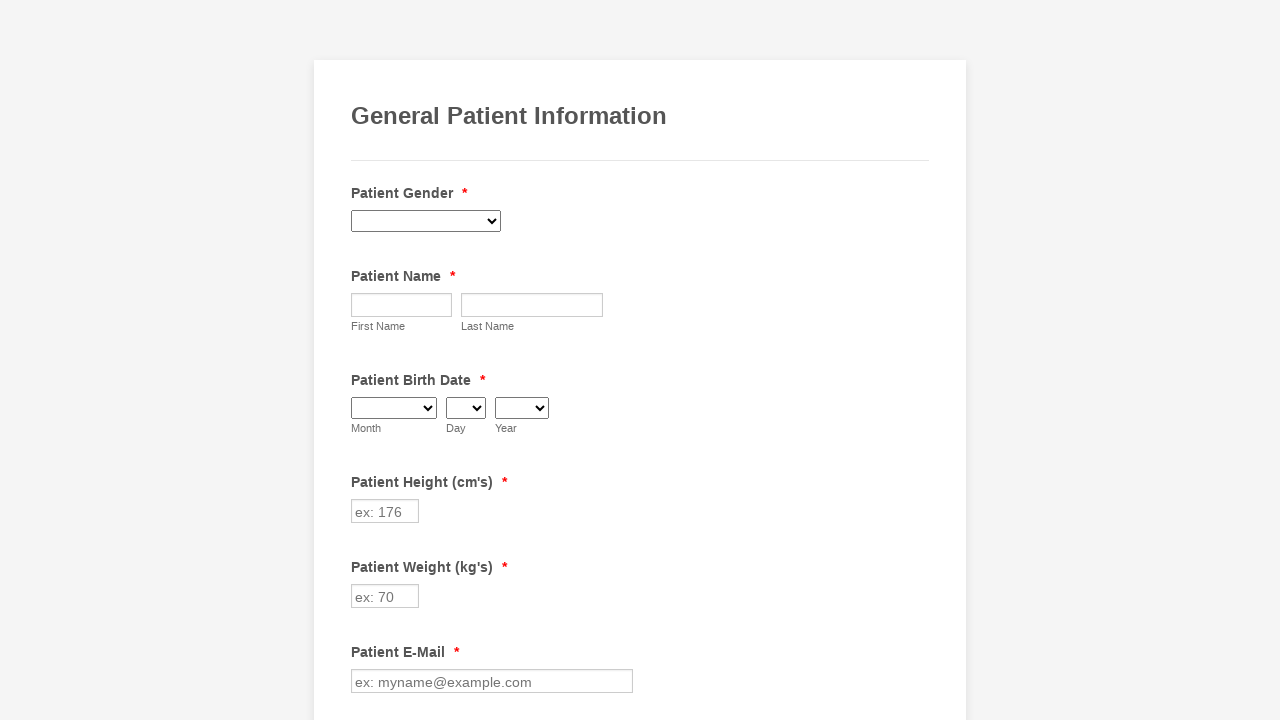

Clicked checkbox 1 to select it at (362, 360) on input.form-checkbox >> nth=0
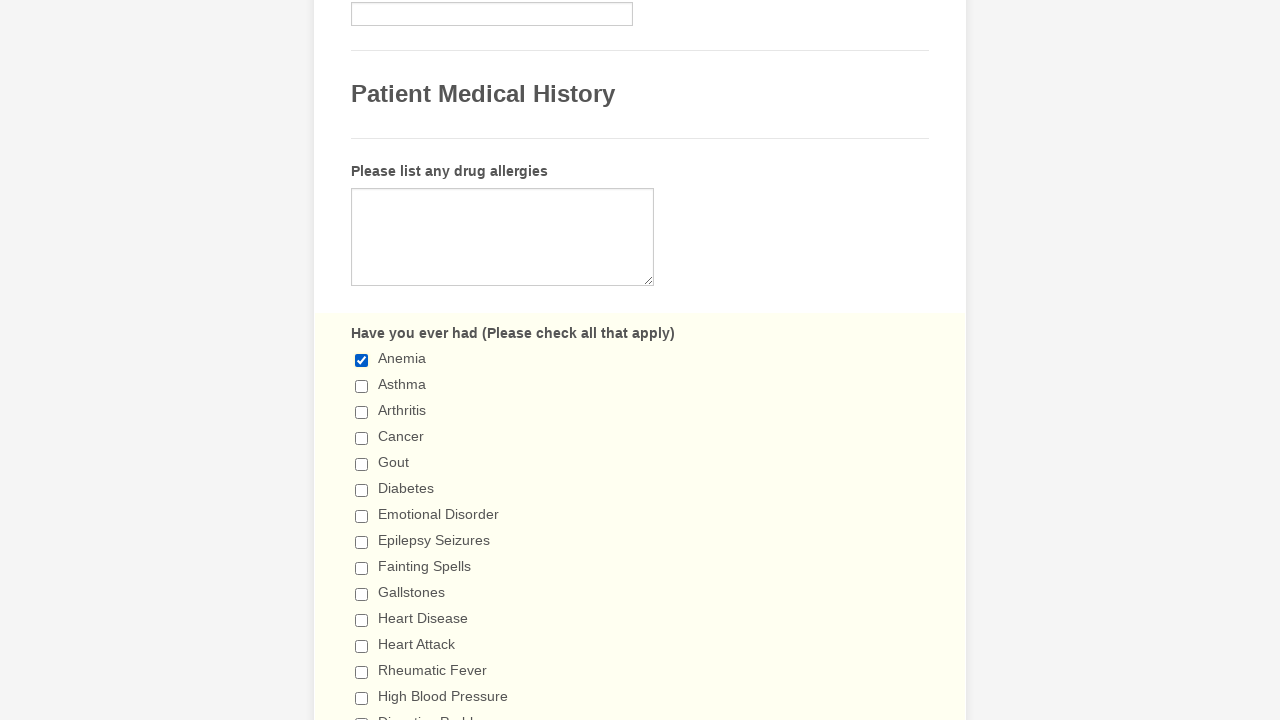

Clicked checkbox 2 to select it at (362, 386) on input.form-checkbox >> nth=1
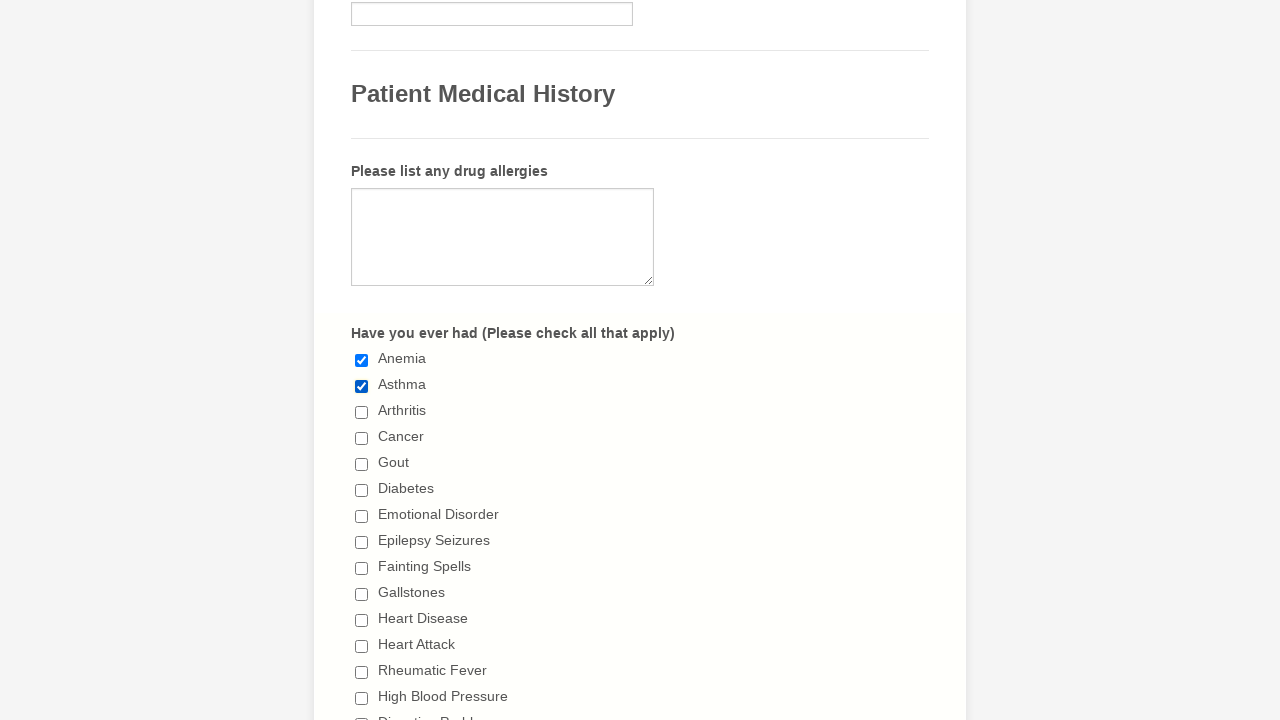

Clicked checkbox 3 to select it at (362, 412) on input.form-checkbox >> nth=2
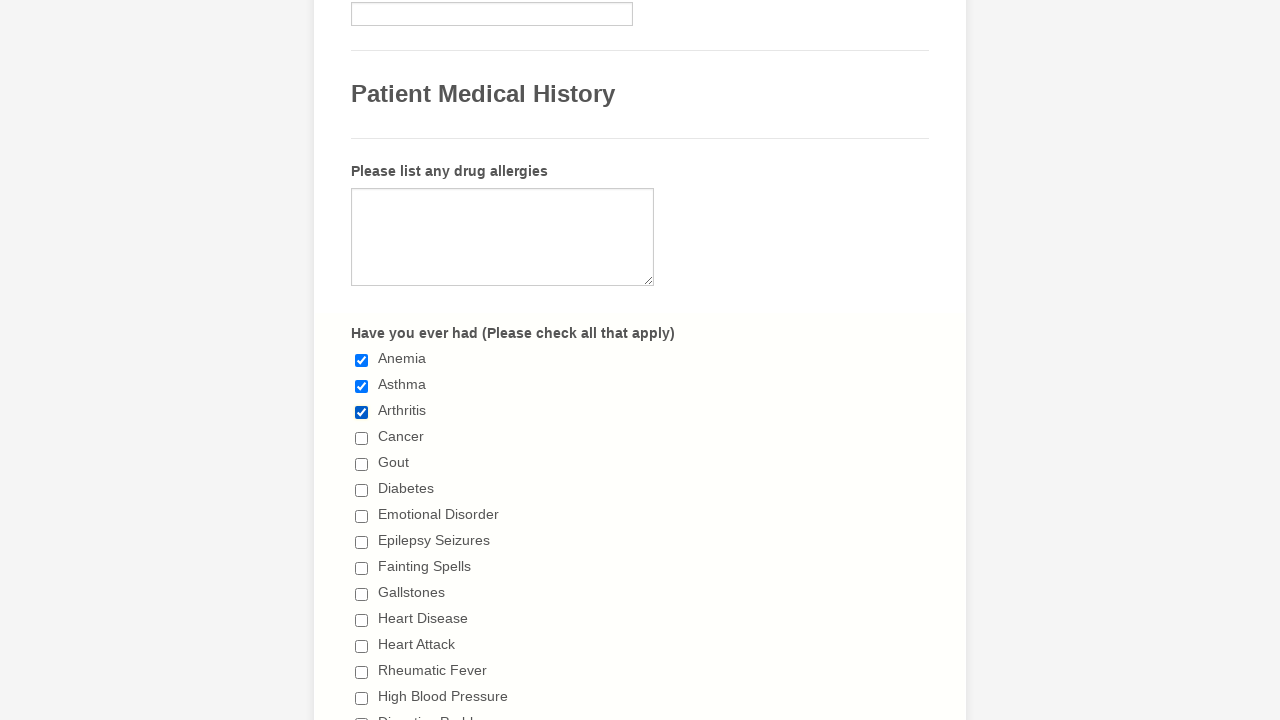

Clicked checkbox 4 to select it at (362, 438) on input.form-checkbox >> nth=3
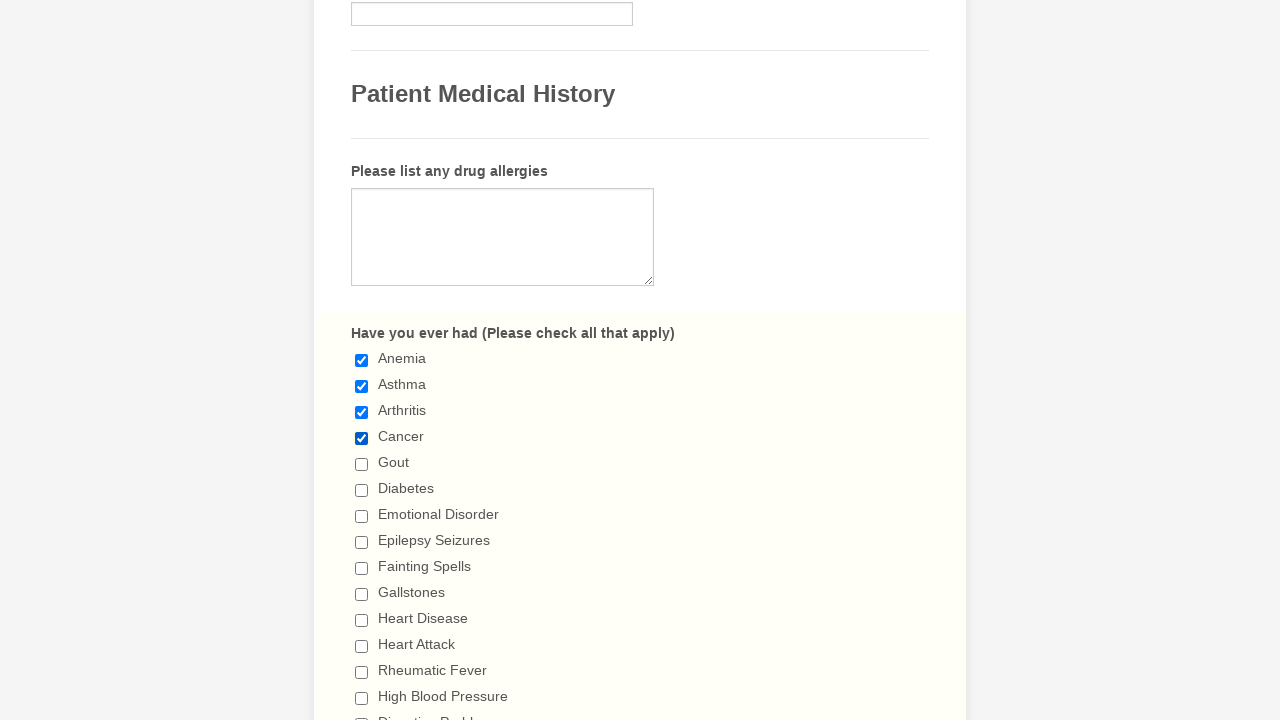

Clicked checkbox 5 to select it at (362, 464) on input.form-checkbox >> nth=4
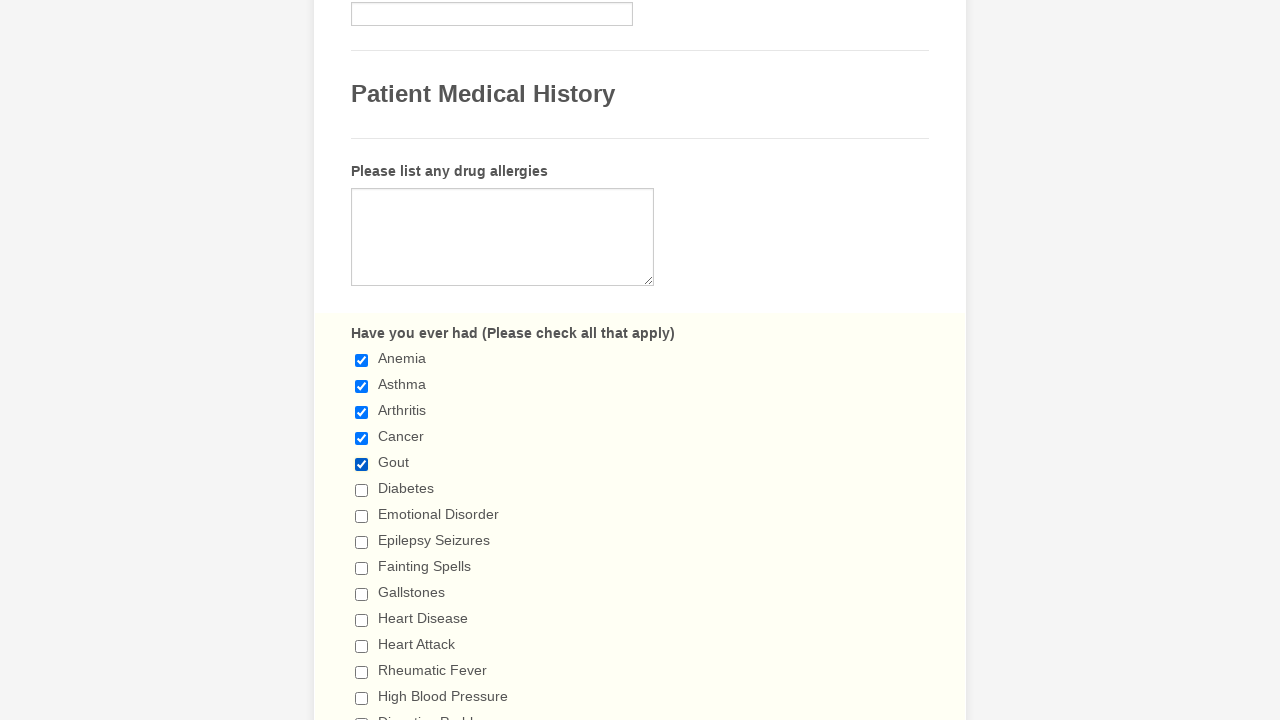

Clicked checkbox 6 to select it at (362, 490) on input.form-checkbox >> nth=5
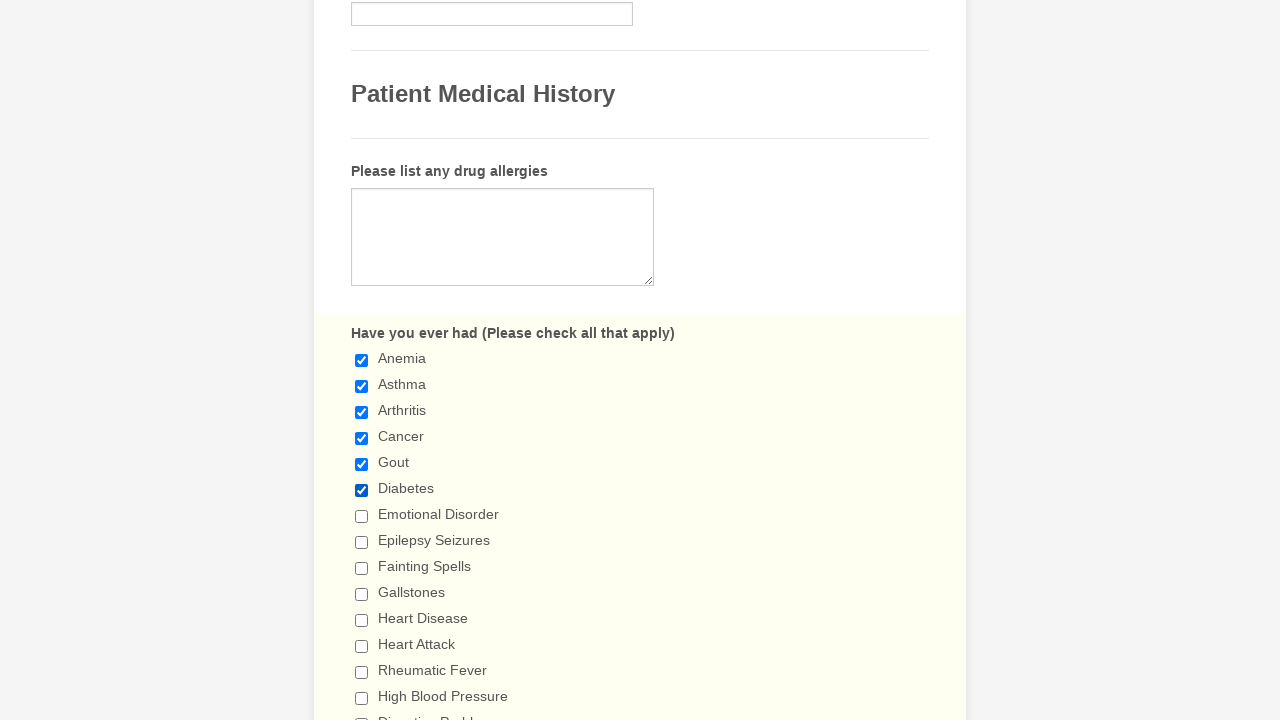

Clicked checkbox 7 to select it at (362, 516) on input.form-checkbox >> nth=6
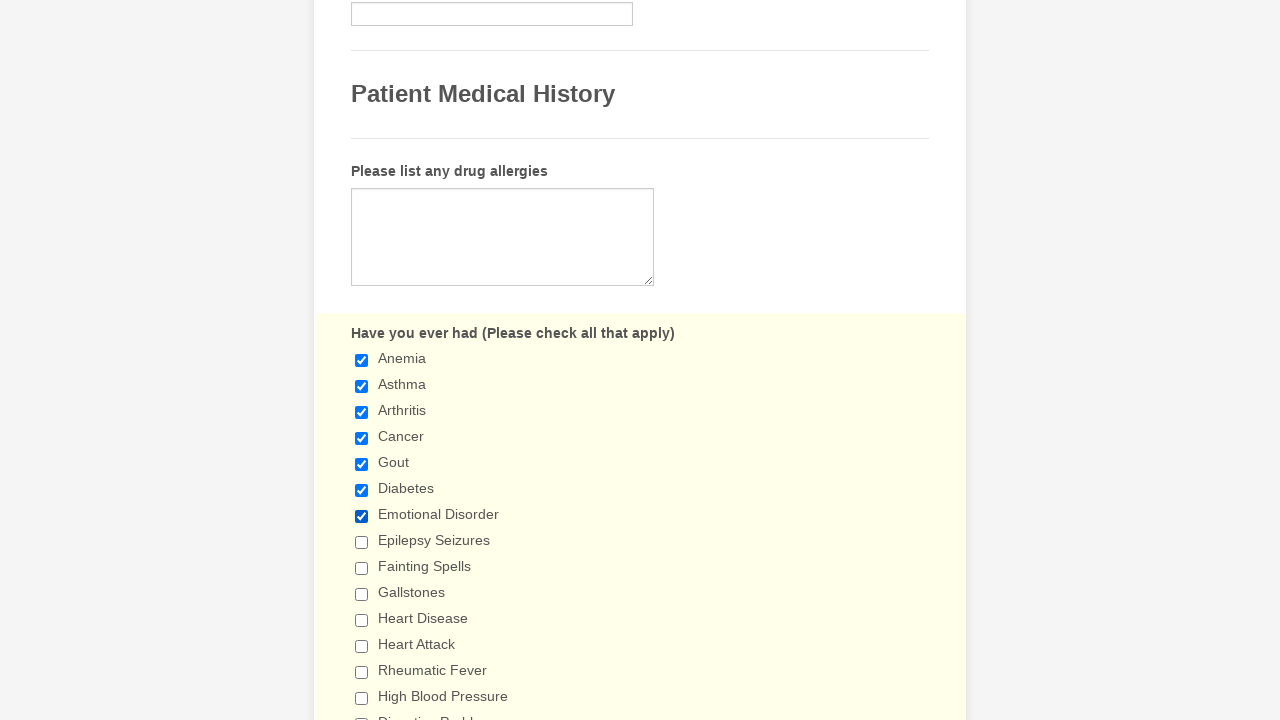

Clicked checkbox 8 to select it at (362, 542) on input.form-checkbox >> nth=7
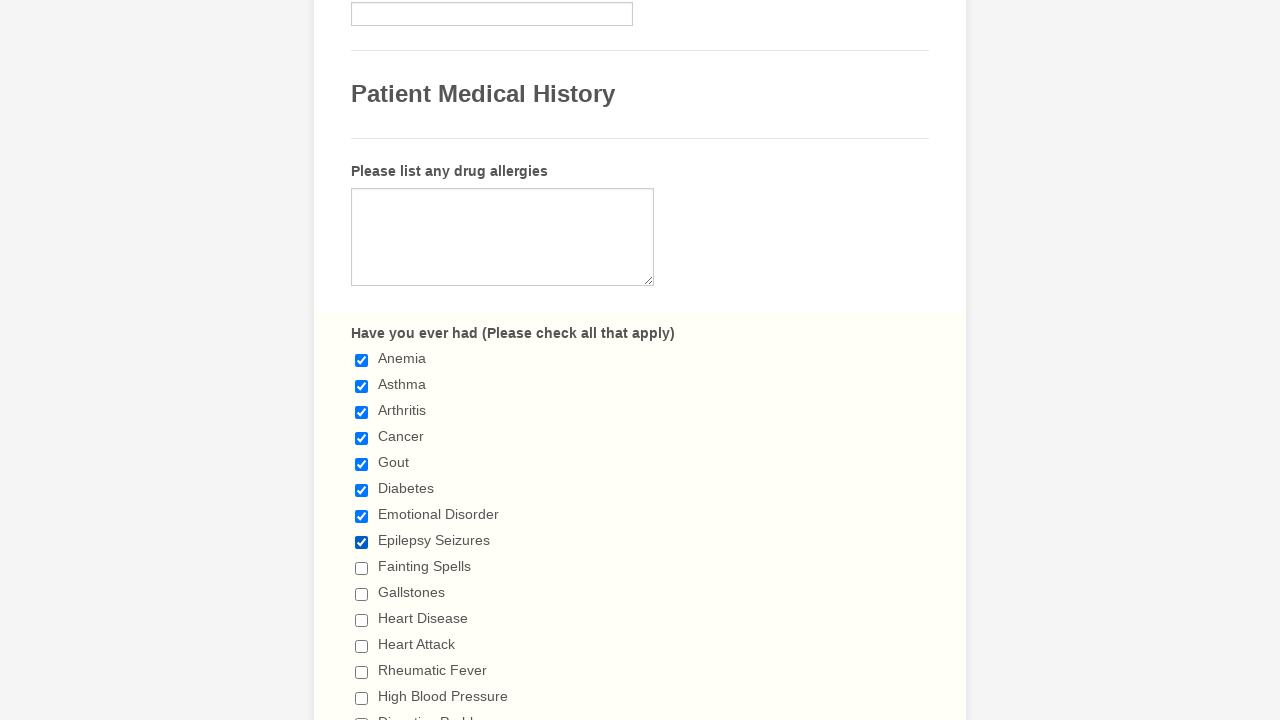

Clicked checkbox 9 to select it at (362, 568) on input.form-checkbox >> nth=8
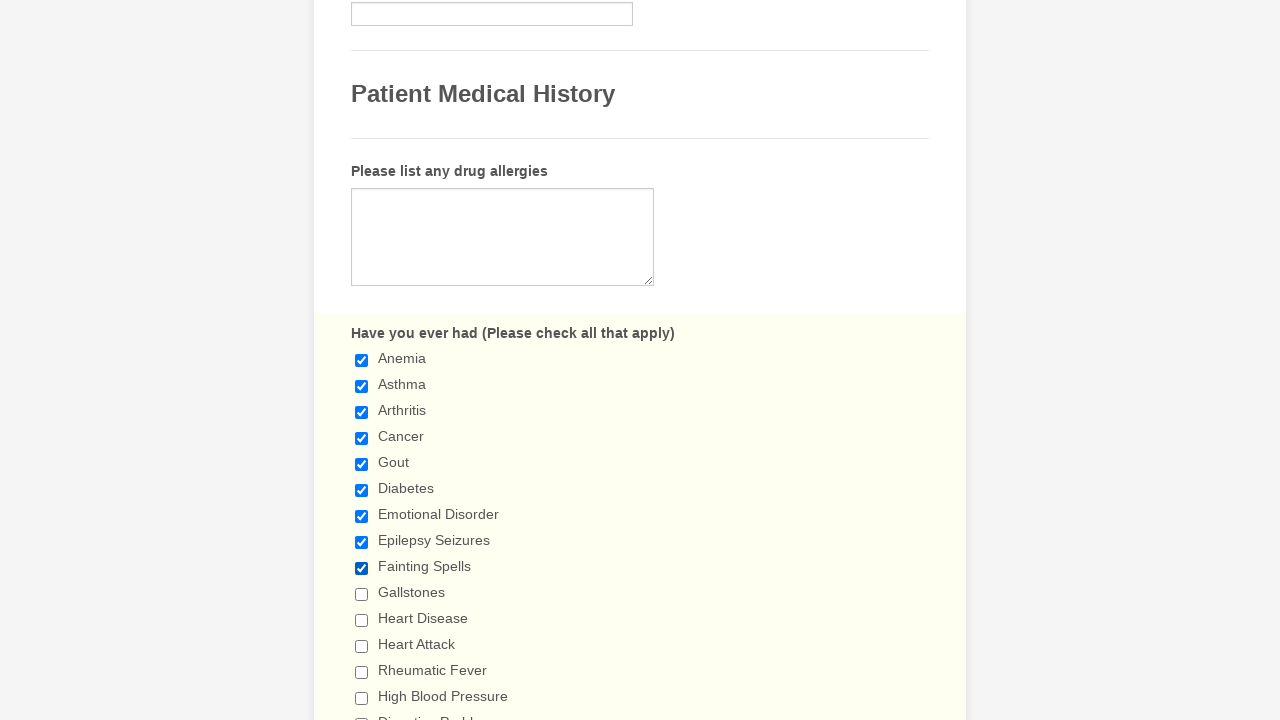

Clicked checkbox 10 to select it at (362, 594) on input.form-checkbox >> nth=9
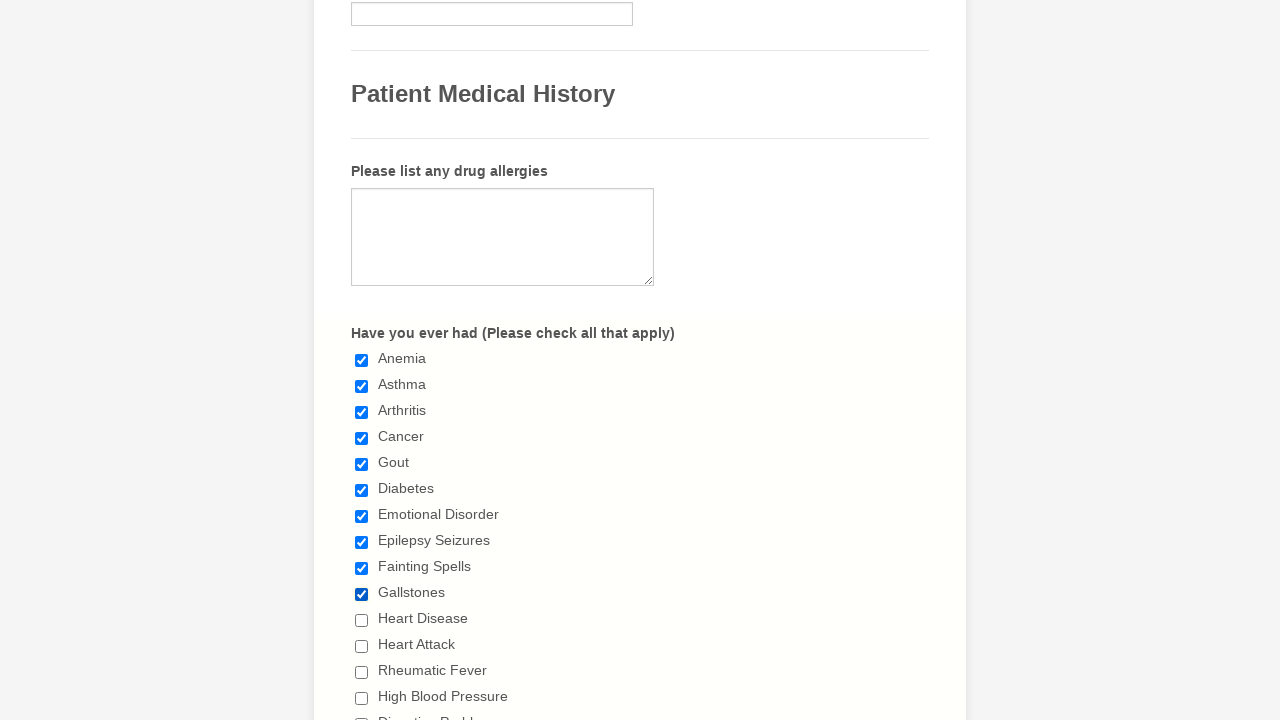

Clicked checkbox 11 to select it at (362, 620) on input.form-checkbox >> nth=10
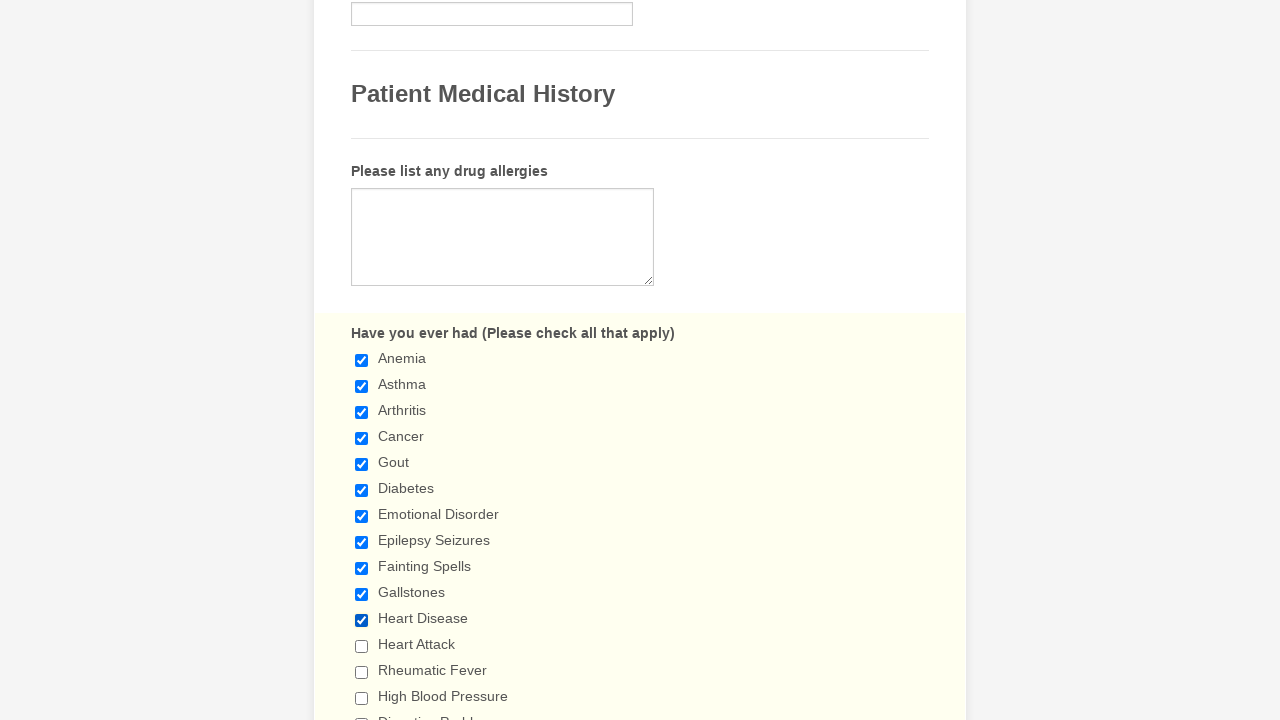

Clicked checkbox 12 to select it at (362, 646) on input.form-checkbox >> nth=11
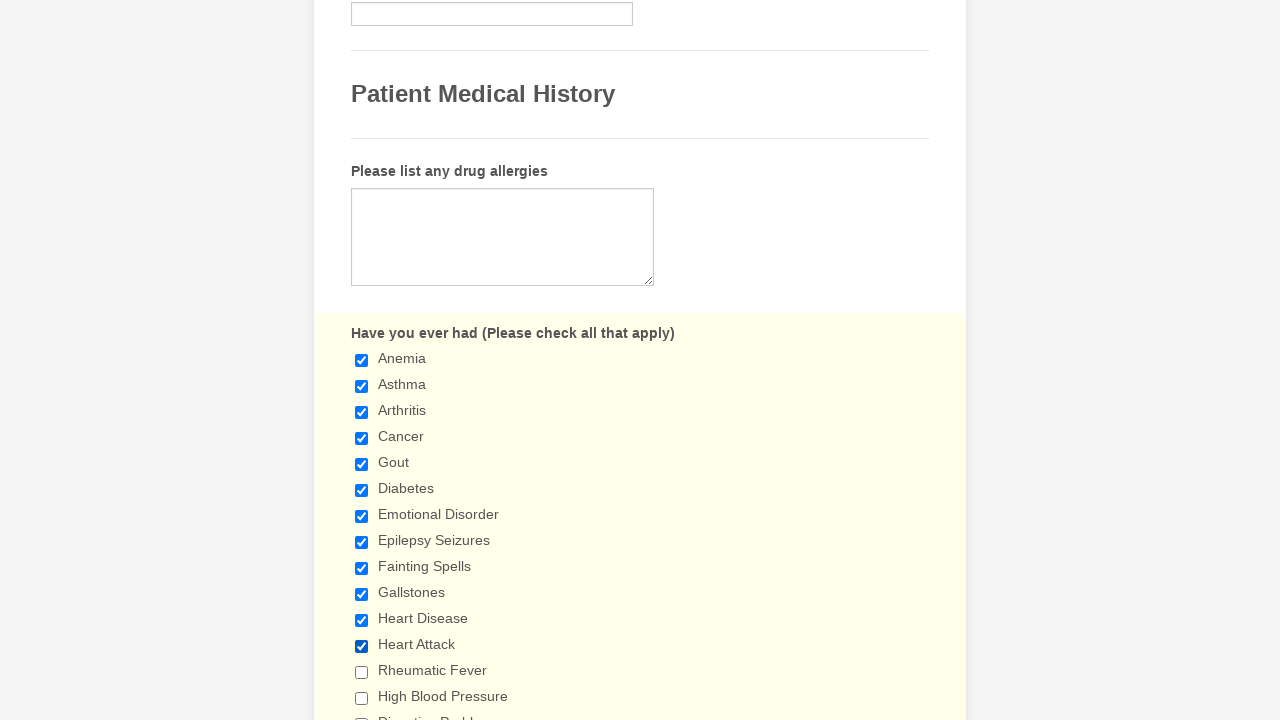

Clicked checkbox 13 to select it at (362, 672) on input.form-checkbox >> nth=12
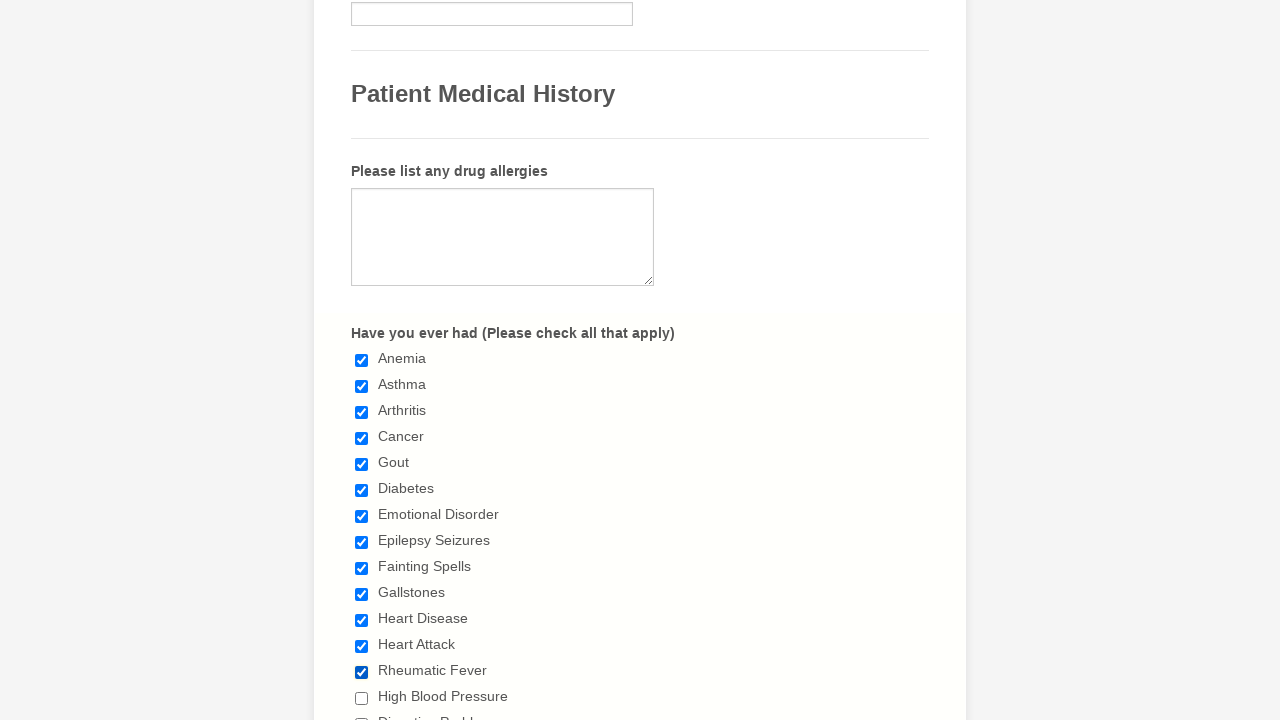

Clicked checkbox 14 to select it at (362, 698) on input.form-checkbox >> nth=13
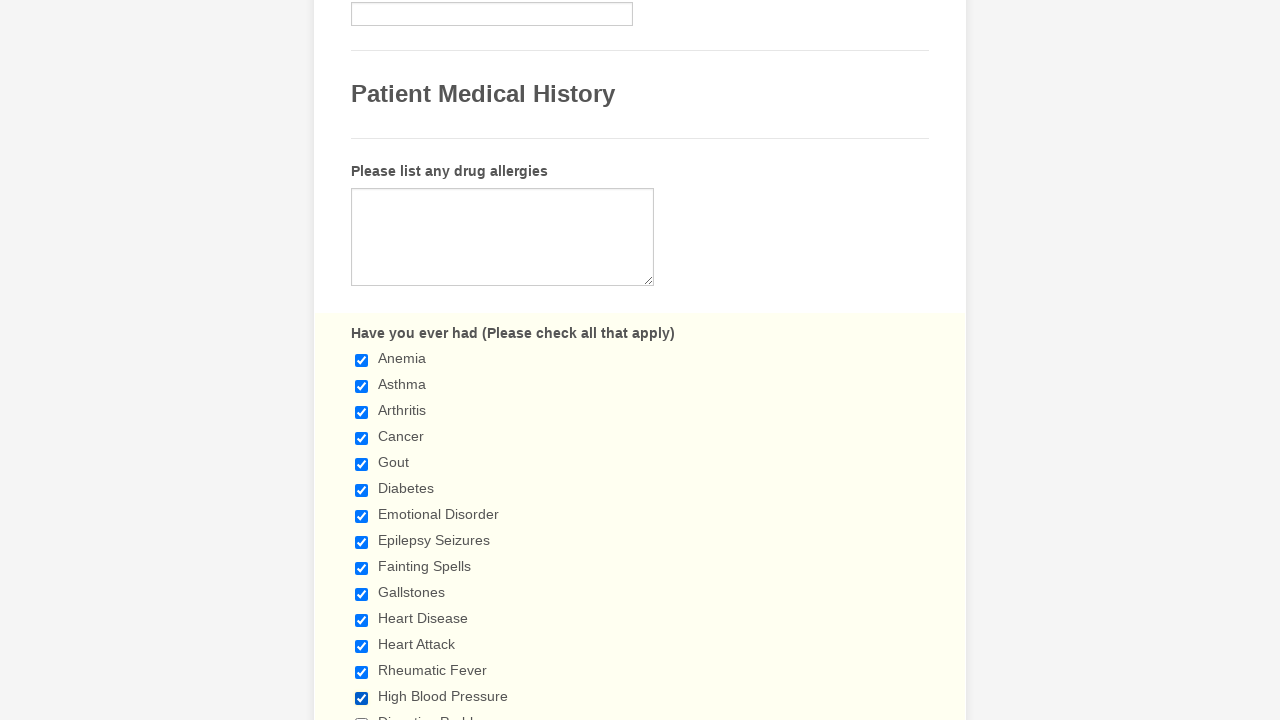

Clicked checkbox 15 to select it at (362, 714) on input.form-checkbox >> nth=14
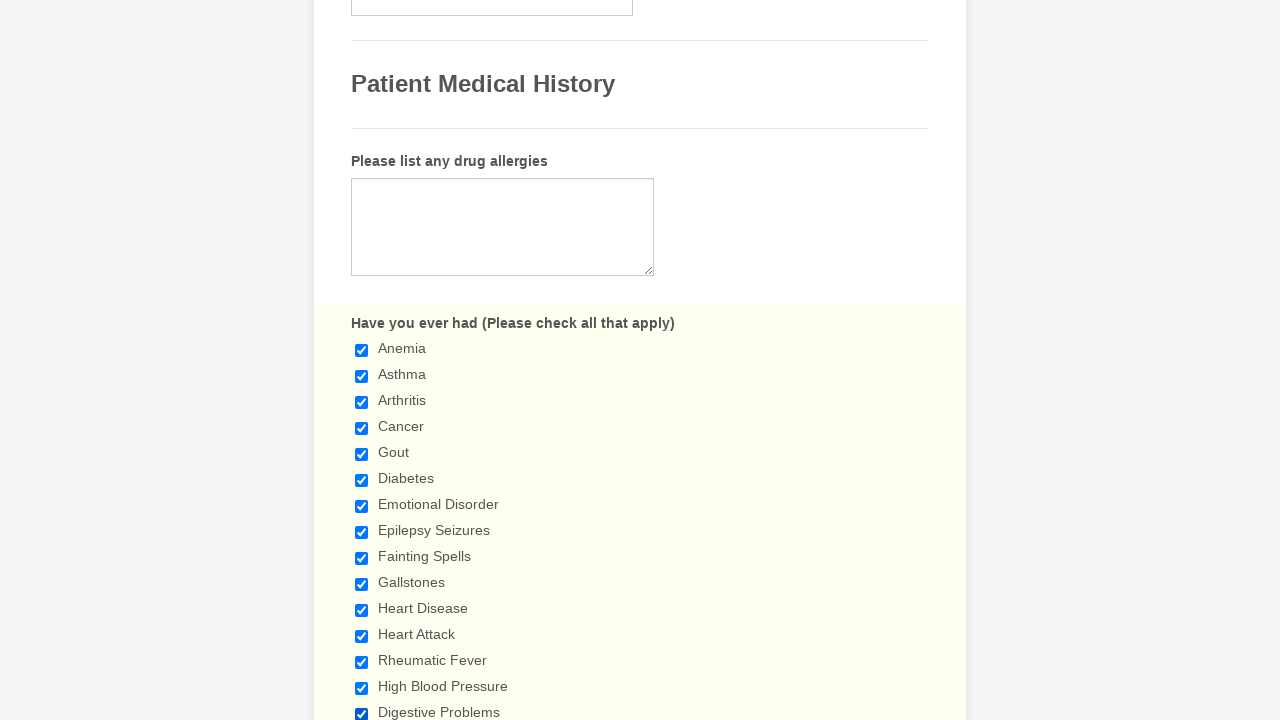

Clicked checkbox 16 to select it at (362, 360) on input.form-checkbox >> nth=15
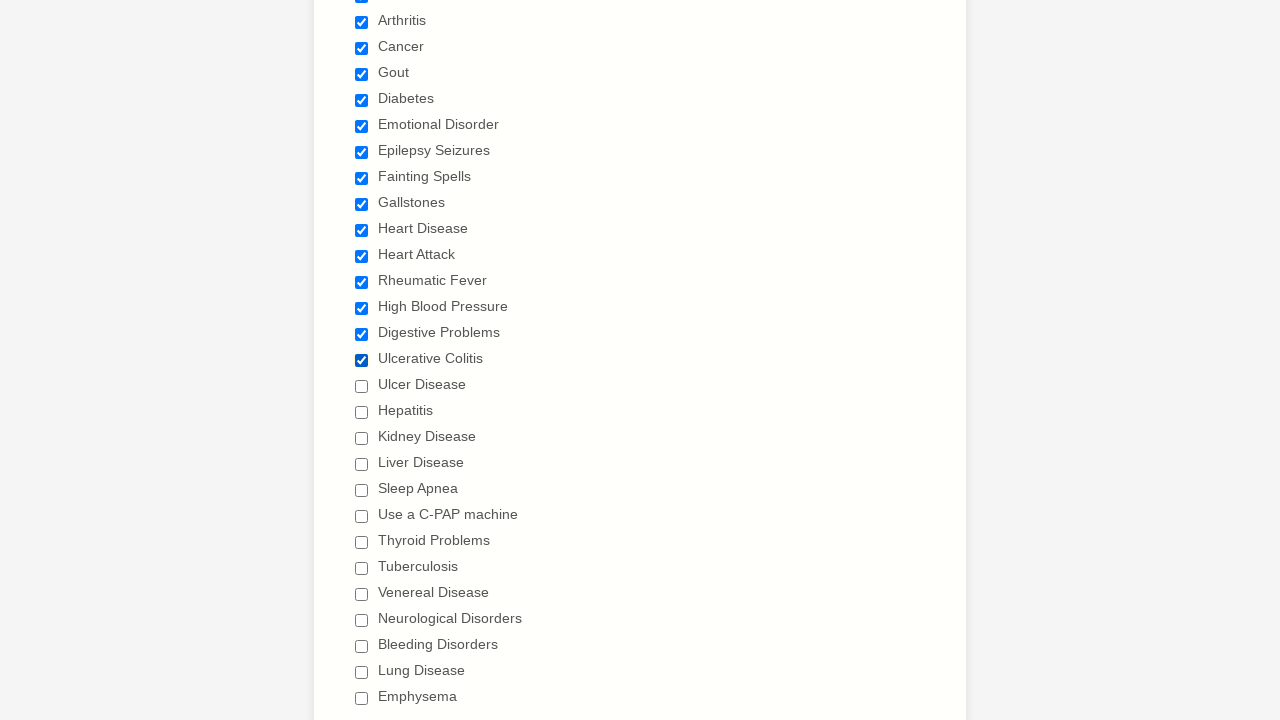

Clicked checkbox 17 to select it at (362, 386) on input.form-checkbox >> nth=16
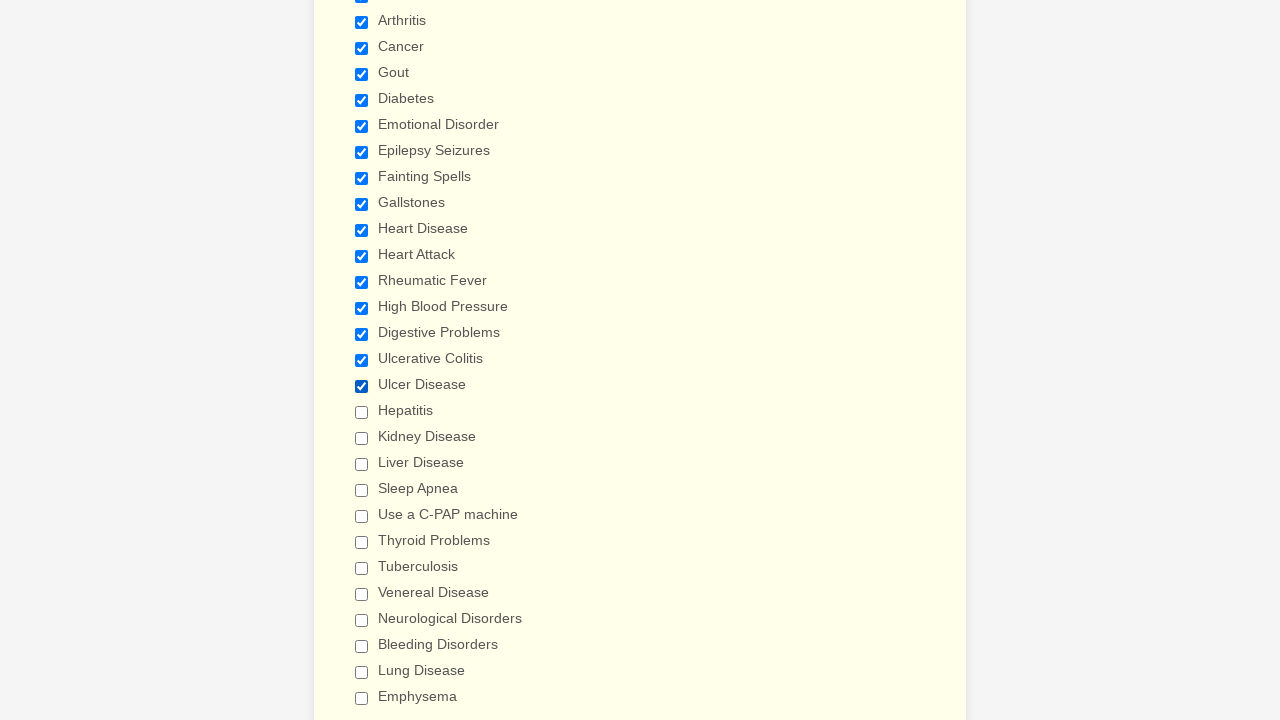

Clicked checkbox 18 to select it at (362, 412) on input.form-checkbox >> nth=17
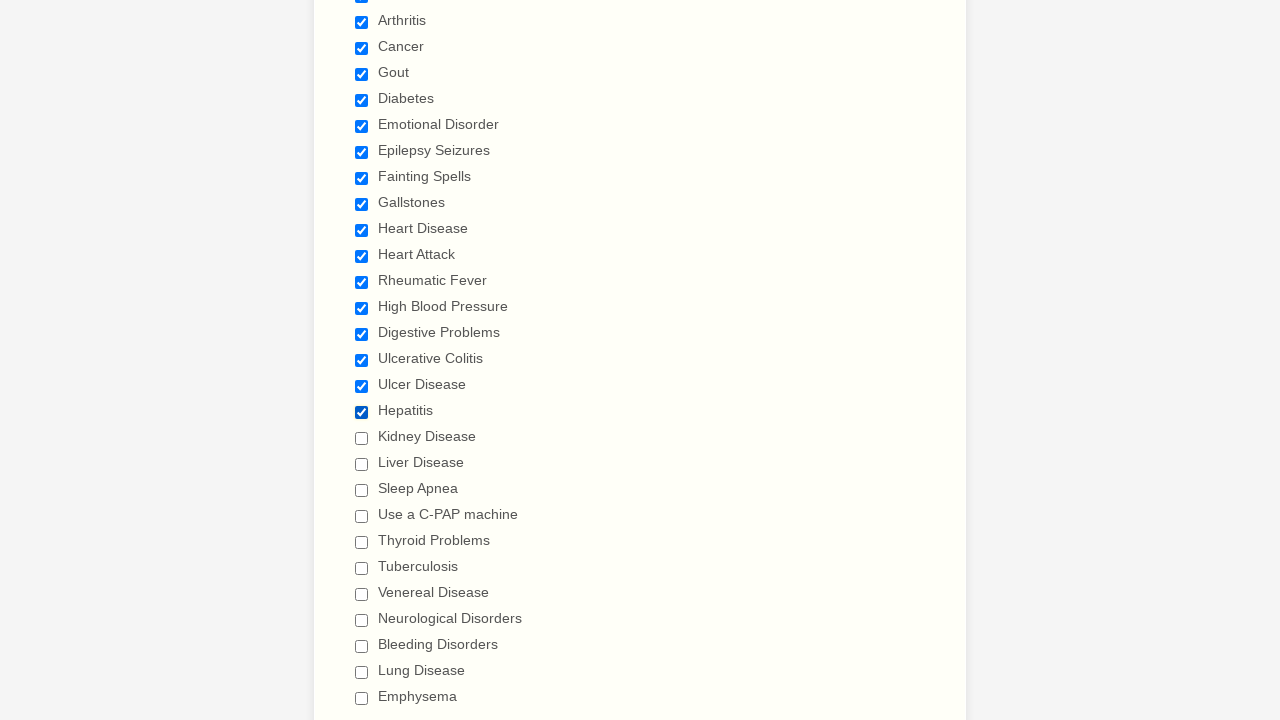

Clicked checkbox 19 to select it at (362, 438) on input.form-checkbox >> nth=18
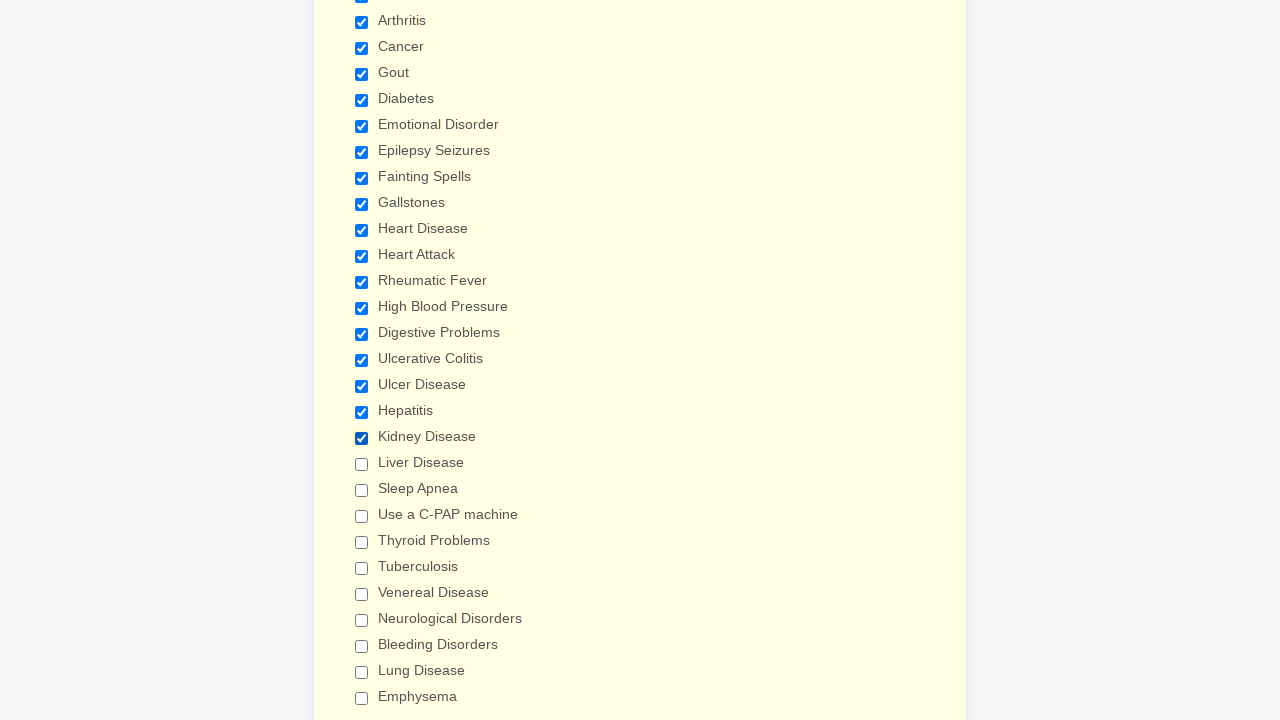

Clicked checkbox 20 to select it at (362, 464) on input.form-checkbox >> nth=19
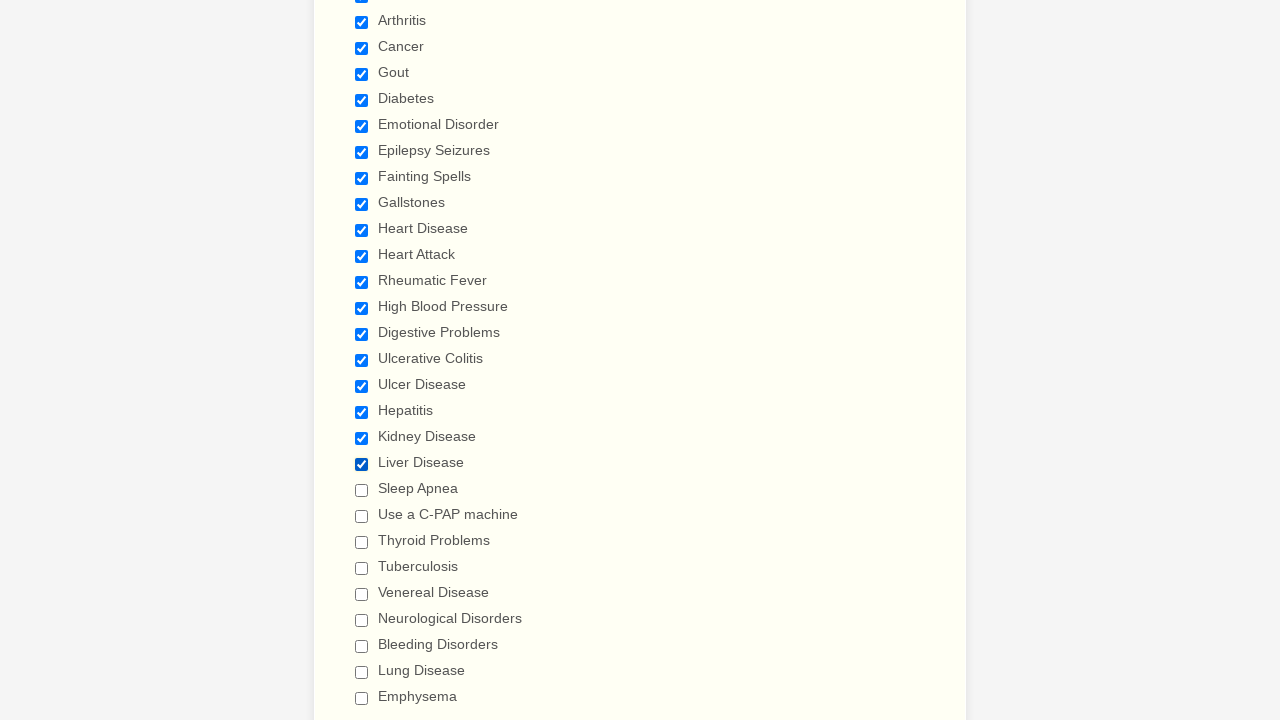

Clicked checkbox 21 to select it at (362, 490) on input.form-checkbox >> nth=20
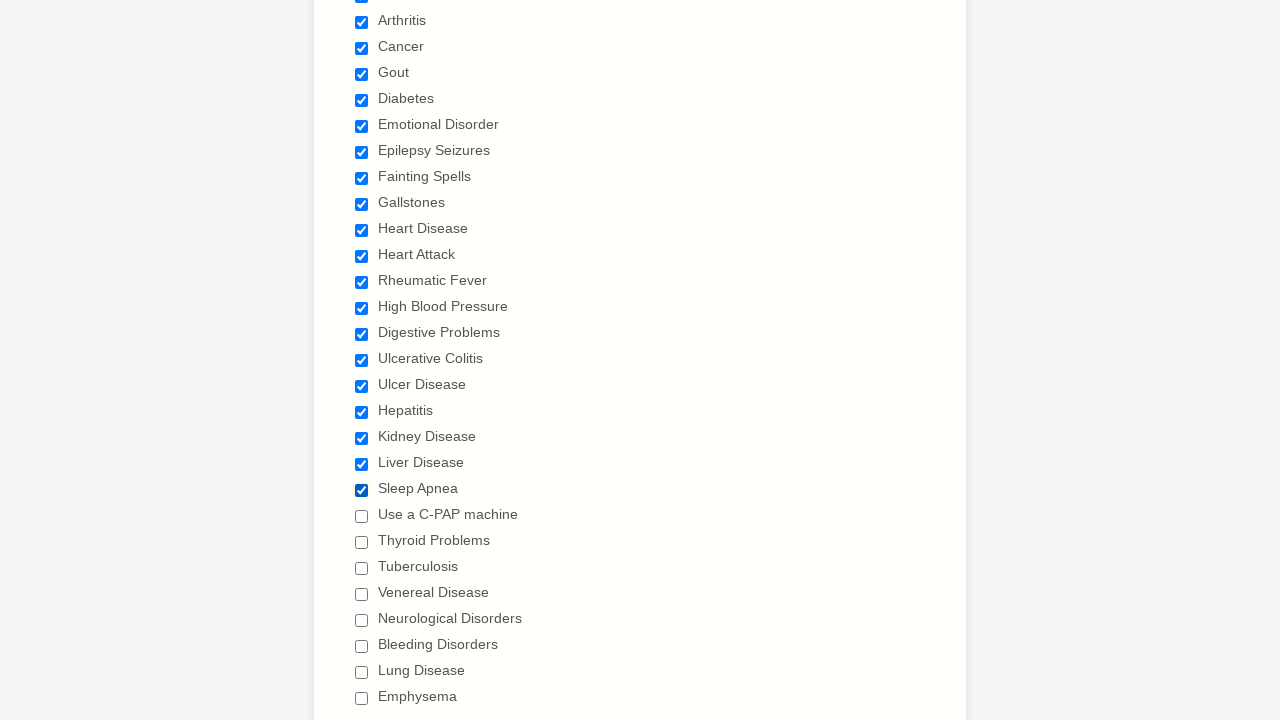

Clicked checkbox 22 to select it at (362, 516) on input.form-checkbox >> nth=21
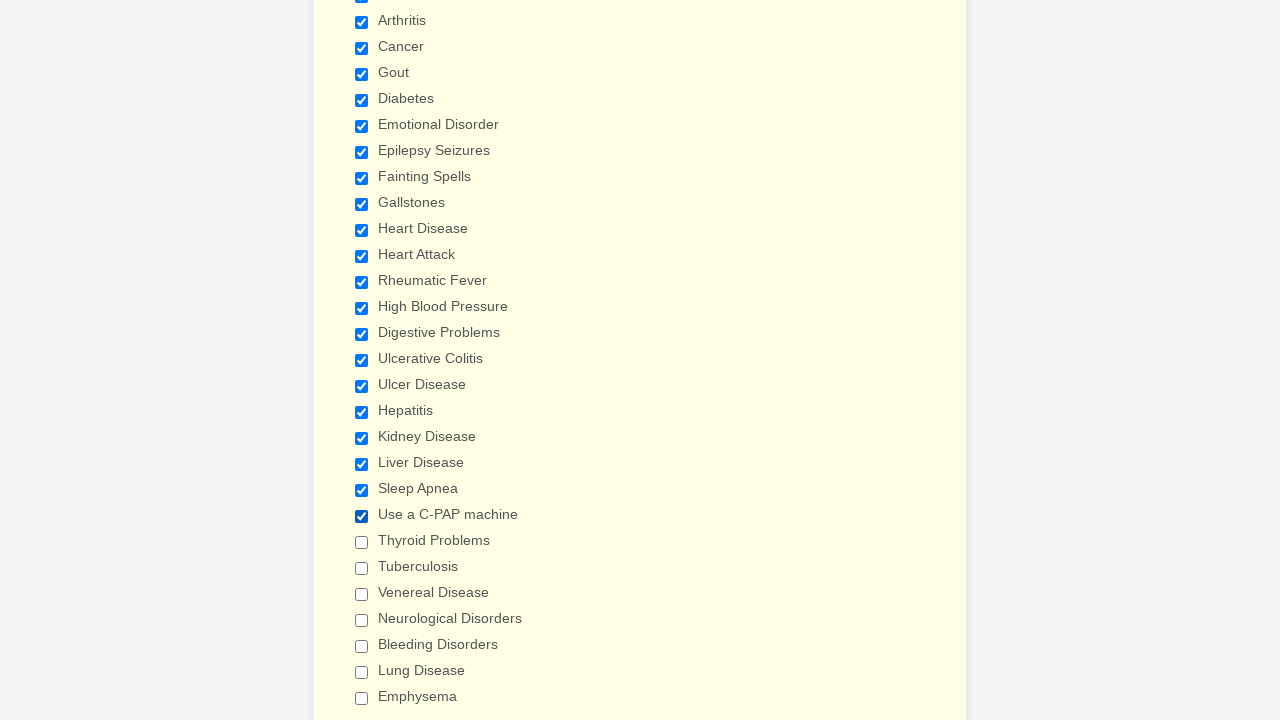

Clicked checkbox 23 to select it at (362, 542) on input.form-checkbox >> nth=22
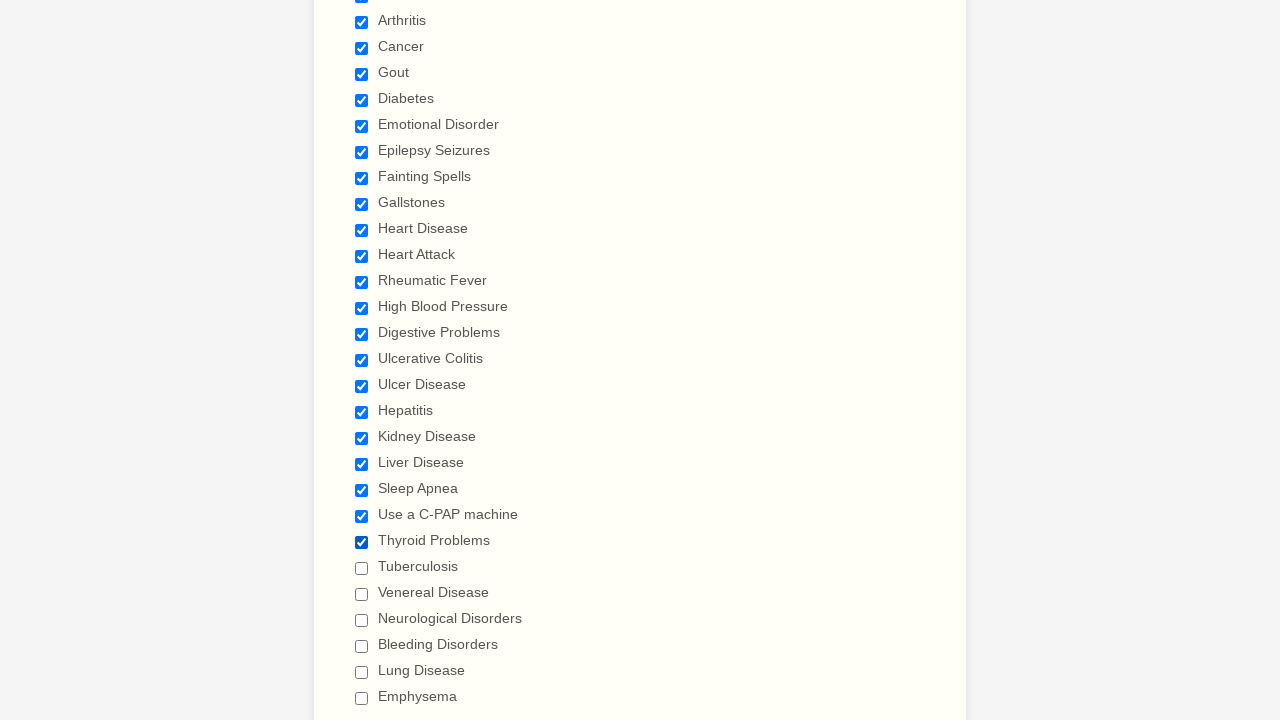

Clicked checkbox 24 to select it at (362, 568) on input.form-checkbox >> nth=23
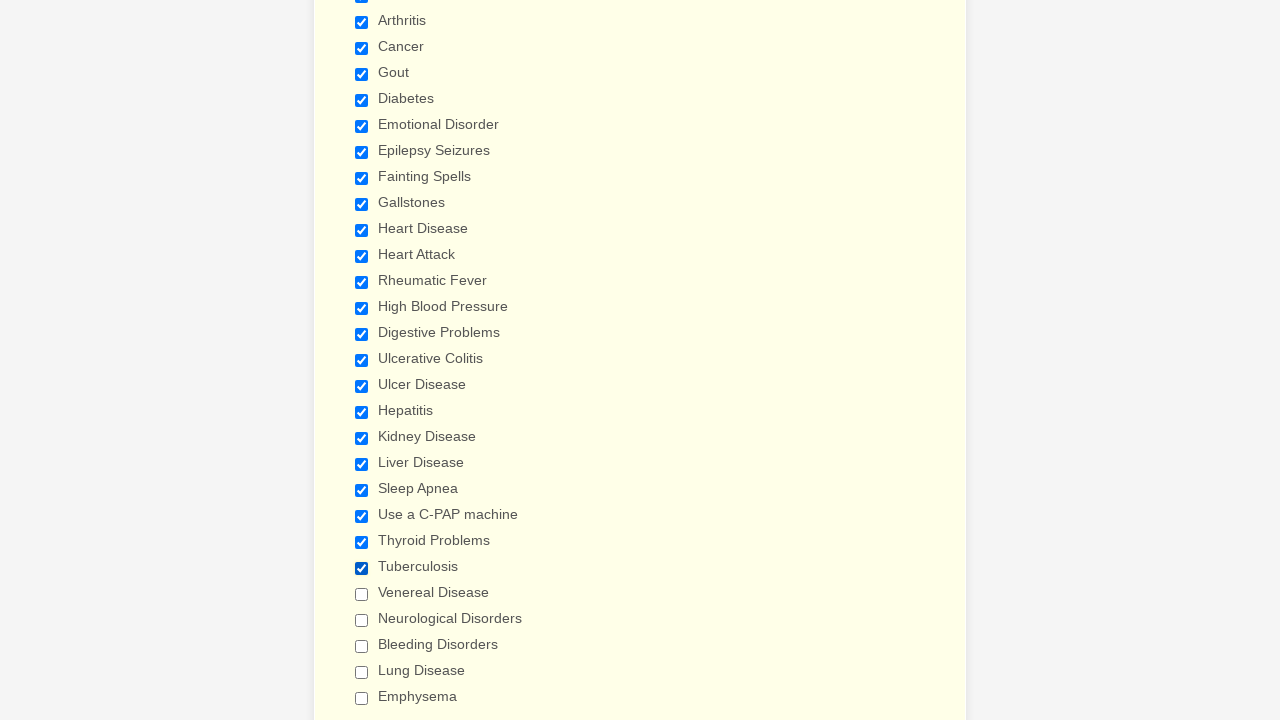

Clicked checkbox 25 to select it at (362, 594) on input.form-checkbox >> nth=24
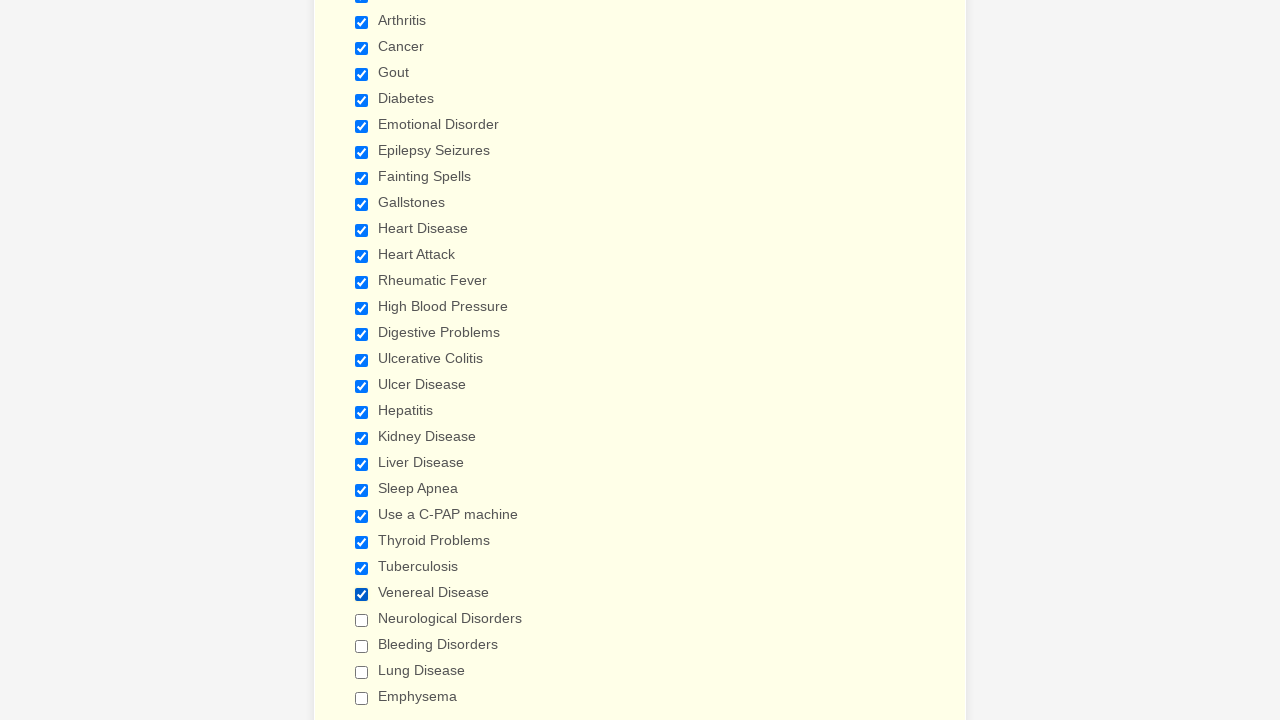

Clicked checkbox 26 to select it at (362, 620) on input.form-checkbox >> nth=25
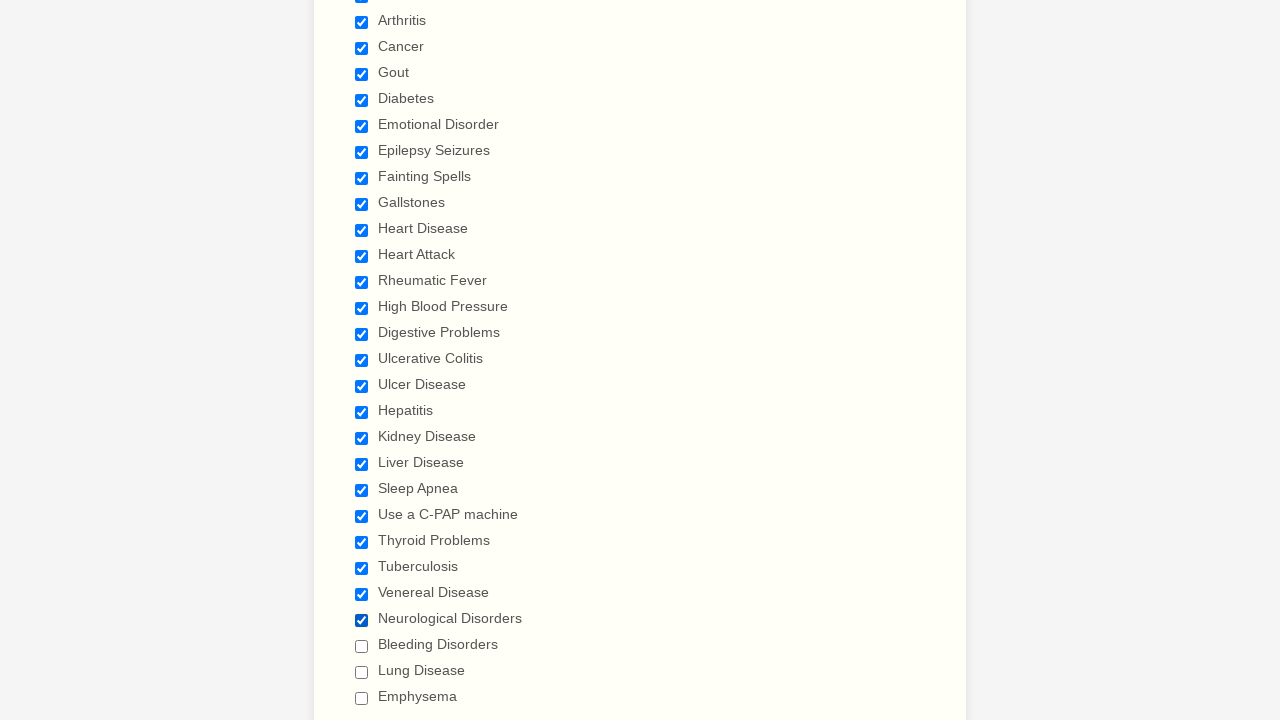

Clicked checkbox 27 to select it at (362, 646) on input.form-checkbox >> nth=26
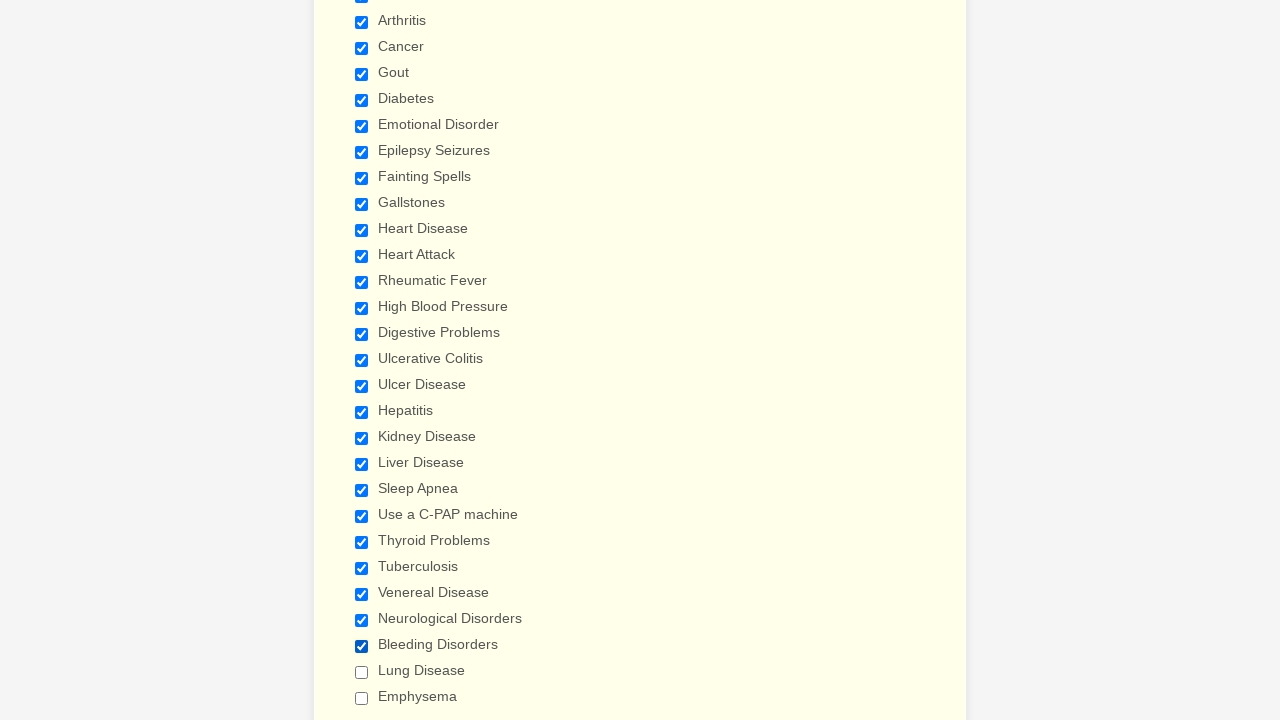

Clicked checkbox 28 to select it at (362, 672) on input.form-checkbox >> nth=27
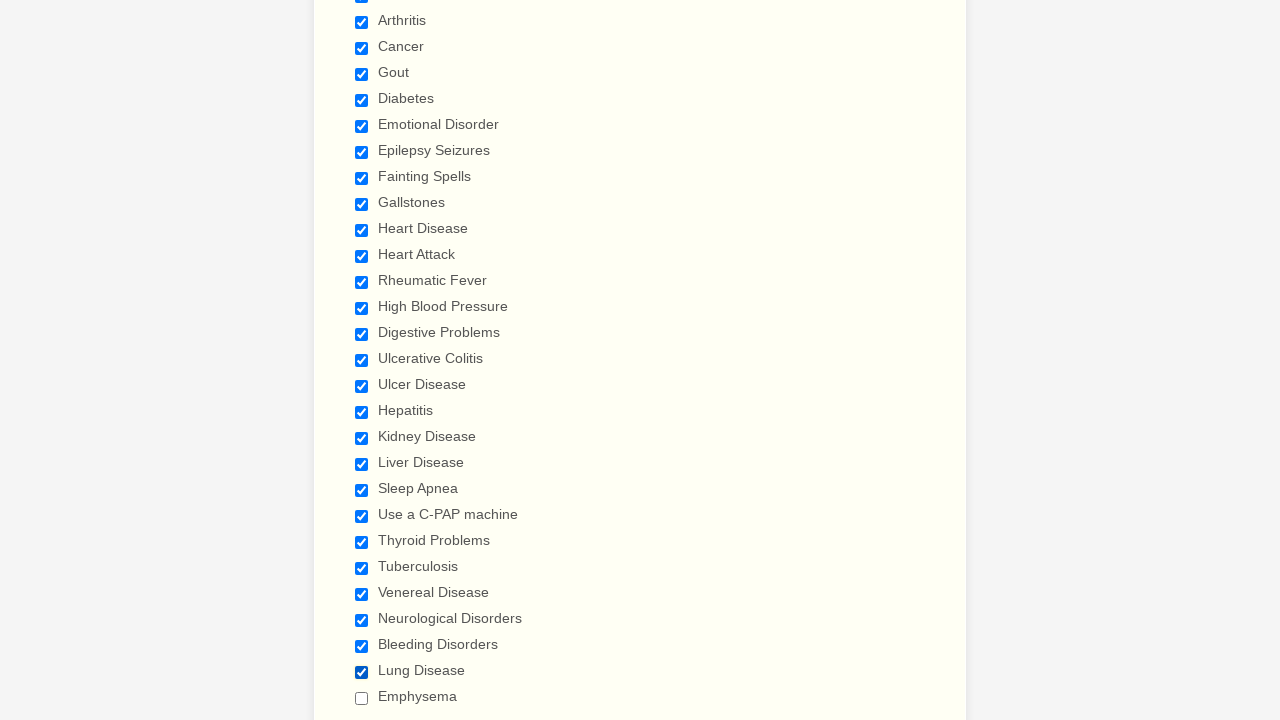

Clicked checkbox 29 to select it at (362, 698) on input.form-checkbox >> nth=28
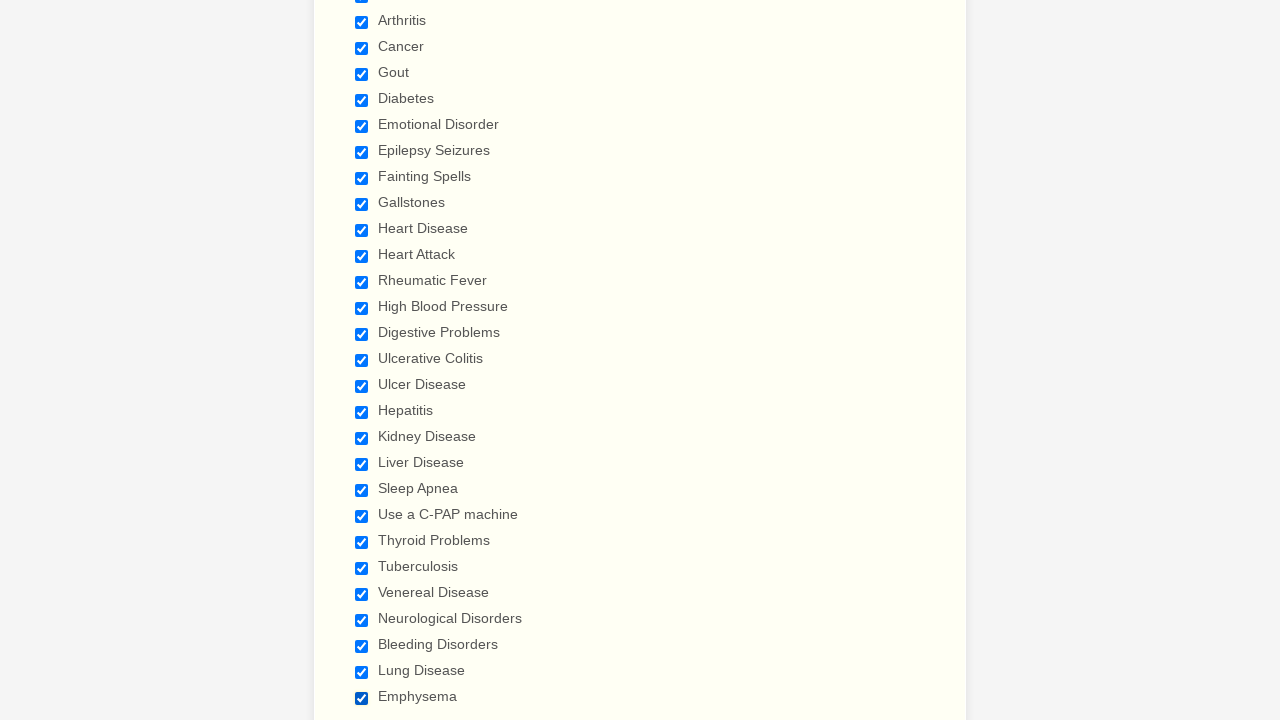

Verified checkbox 1 is selected
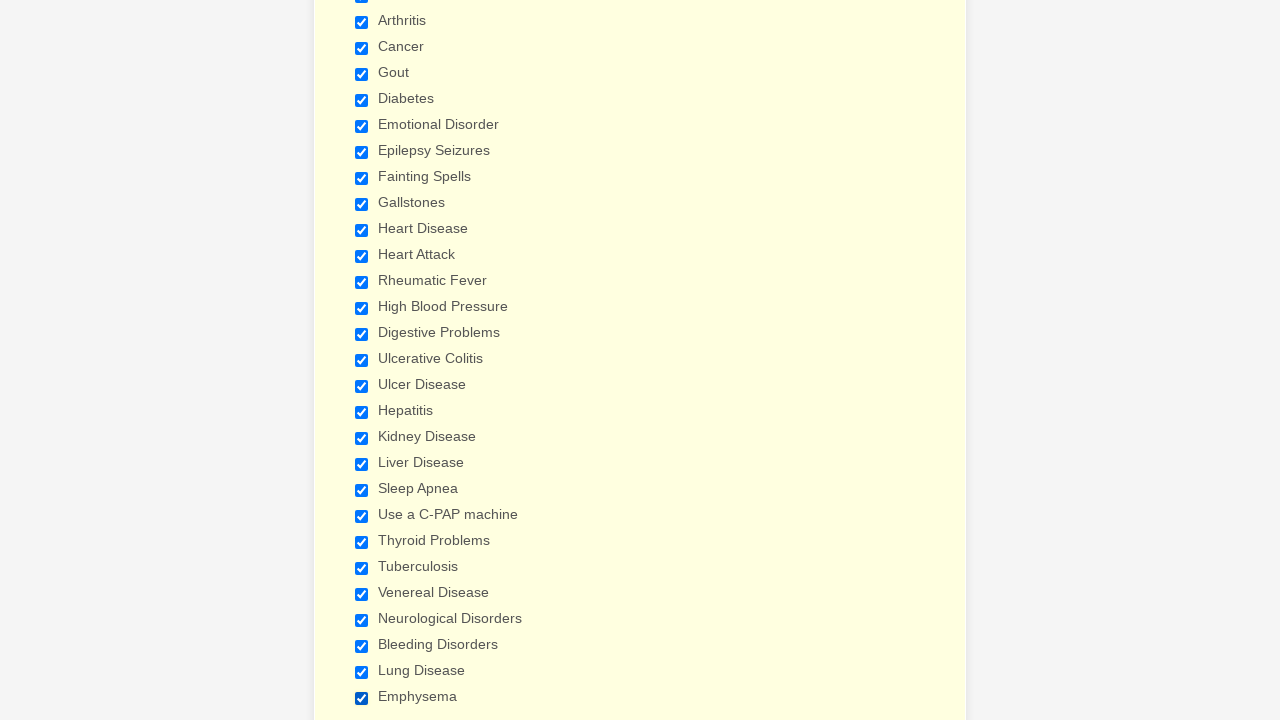

Verified checkbox 2 is selected
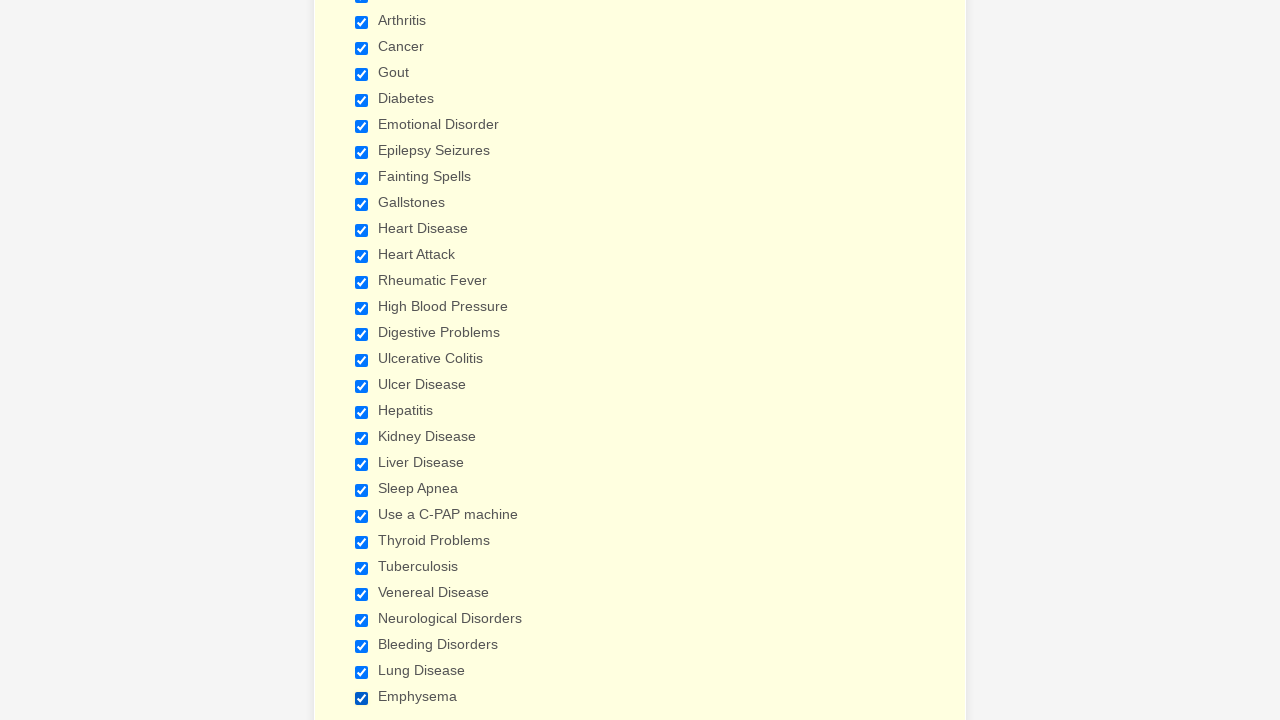

Verified checkbox 3 is selected
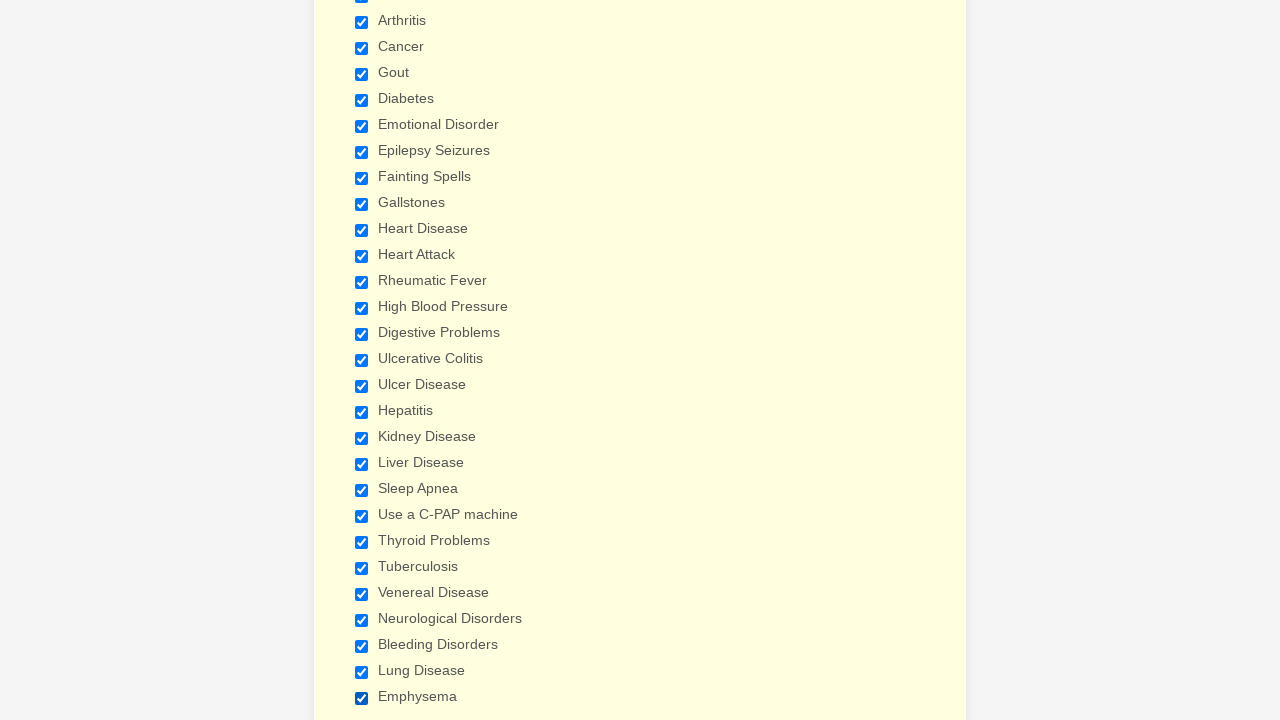

Verified checkbox 4 is selected
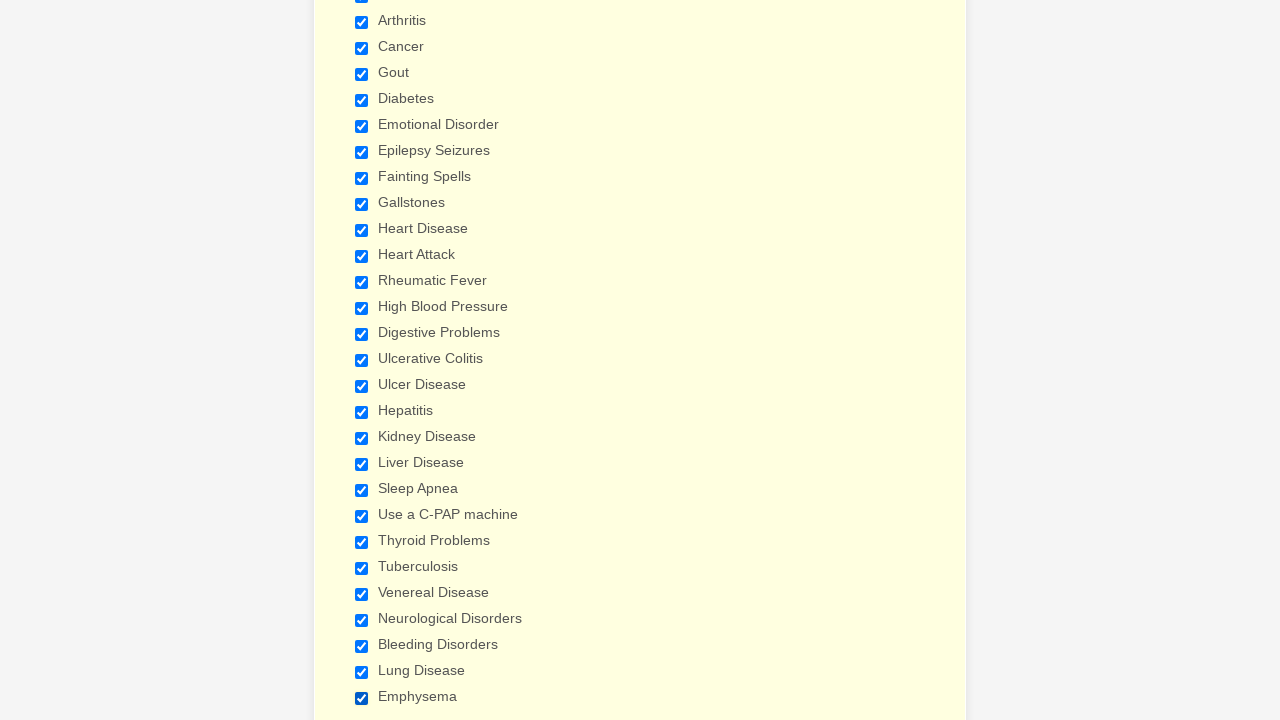

Verified checkbox 5 is selected
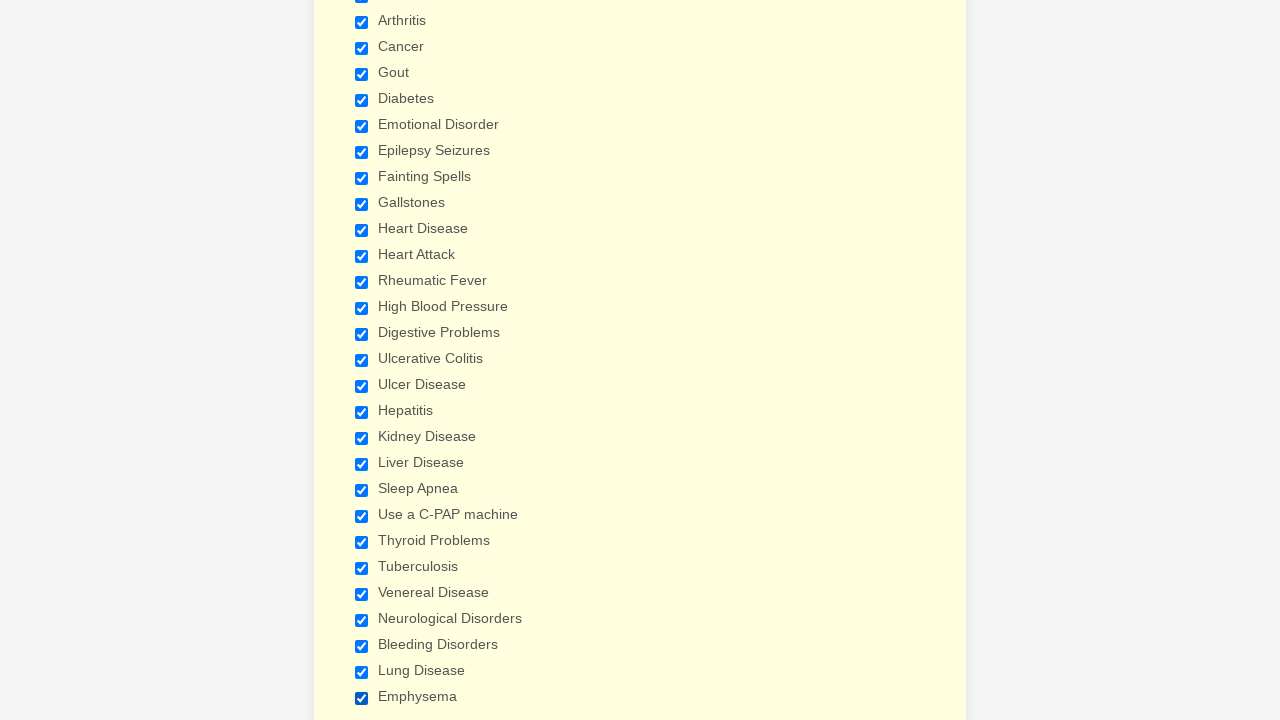

Verified checkbox 6 is selected
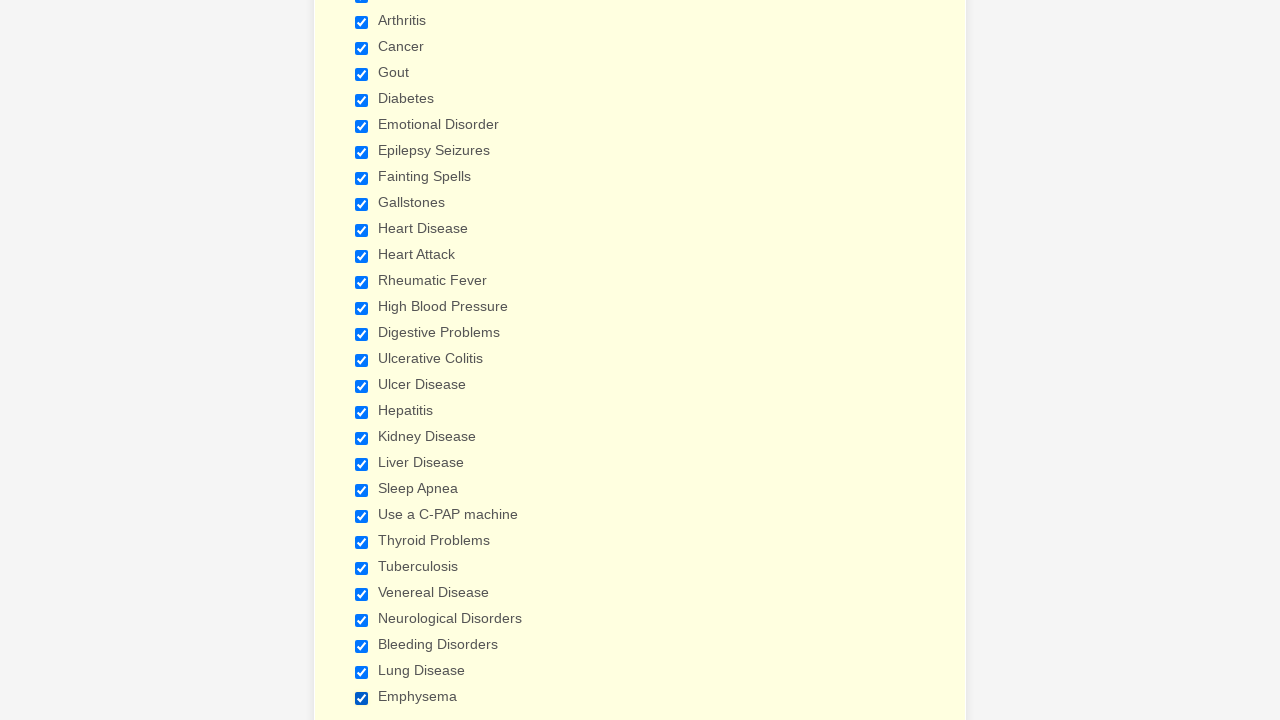

Verified checkbox 7 is selected
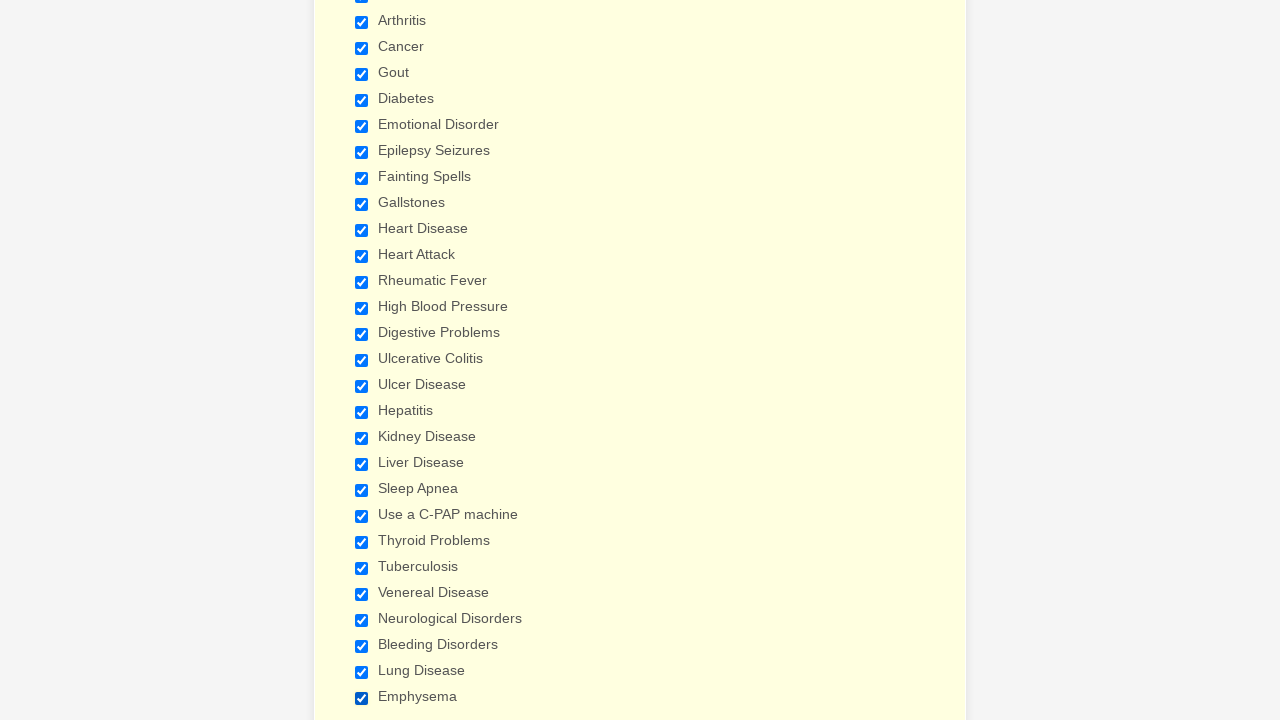

Verified checkbox 8 is selected
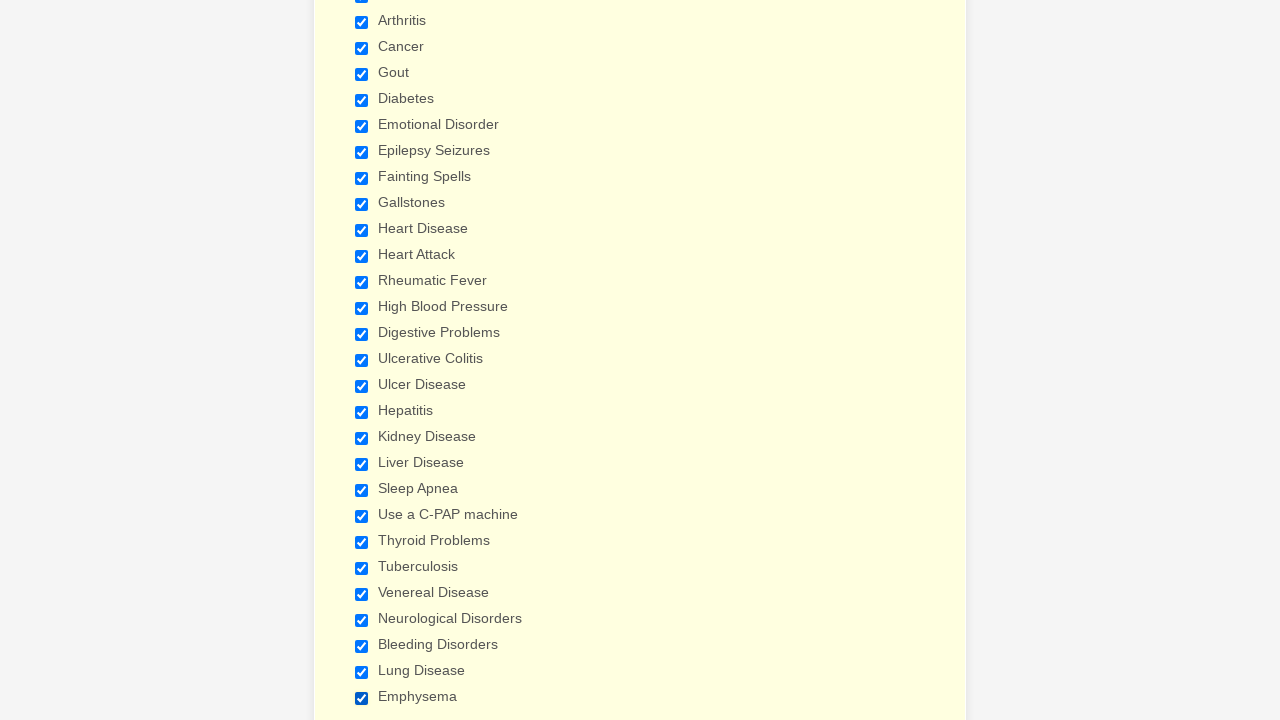

Verified checkbox 9 is selected
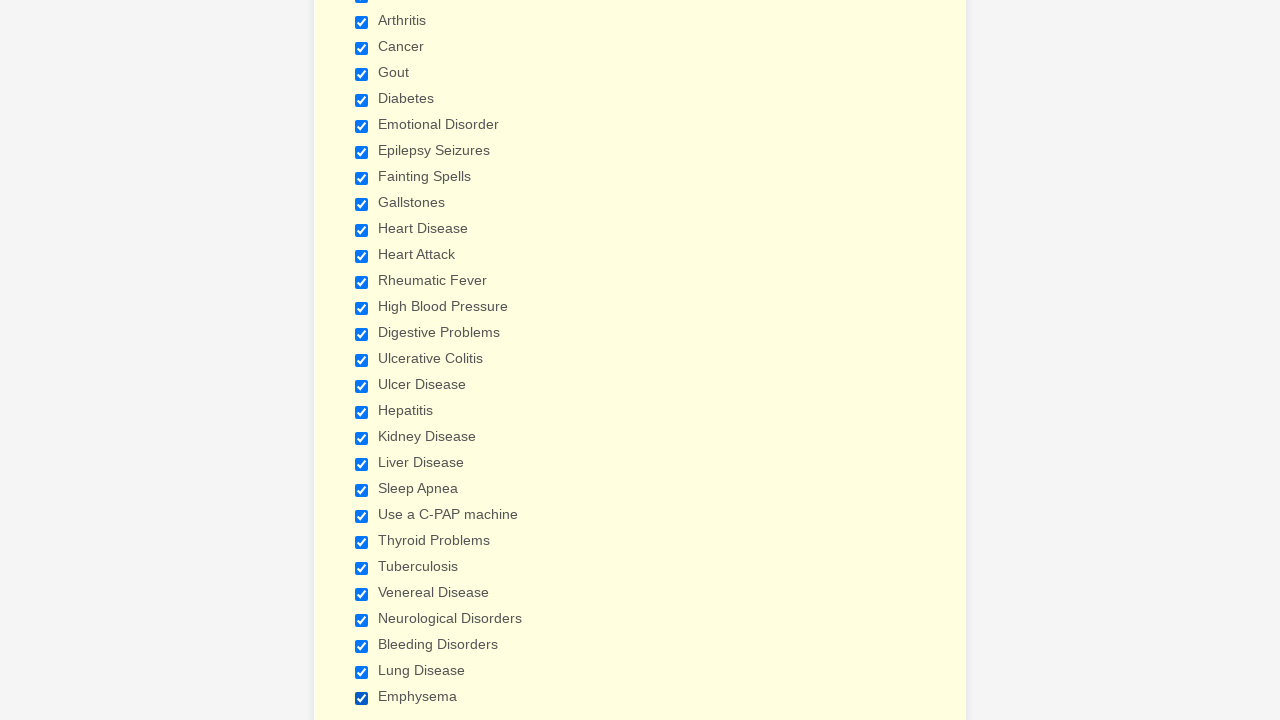

Verified checkbox 10 is selected
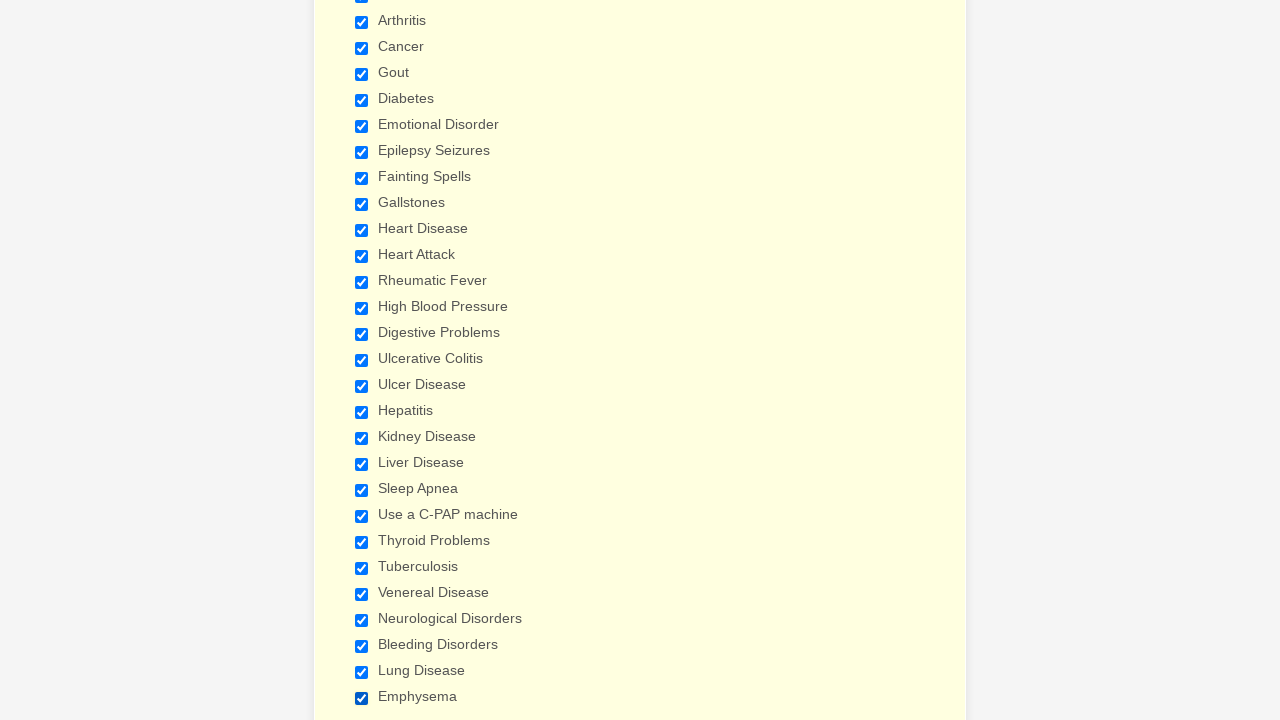

Verified checkbox 11 is selected
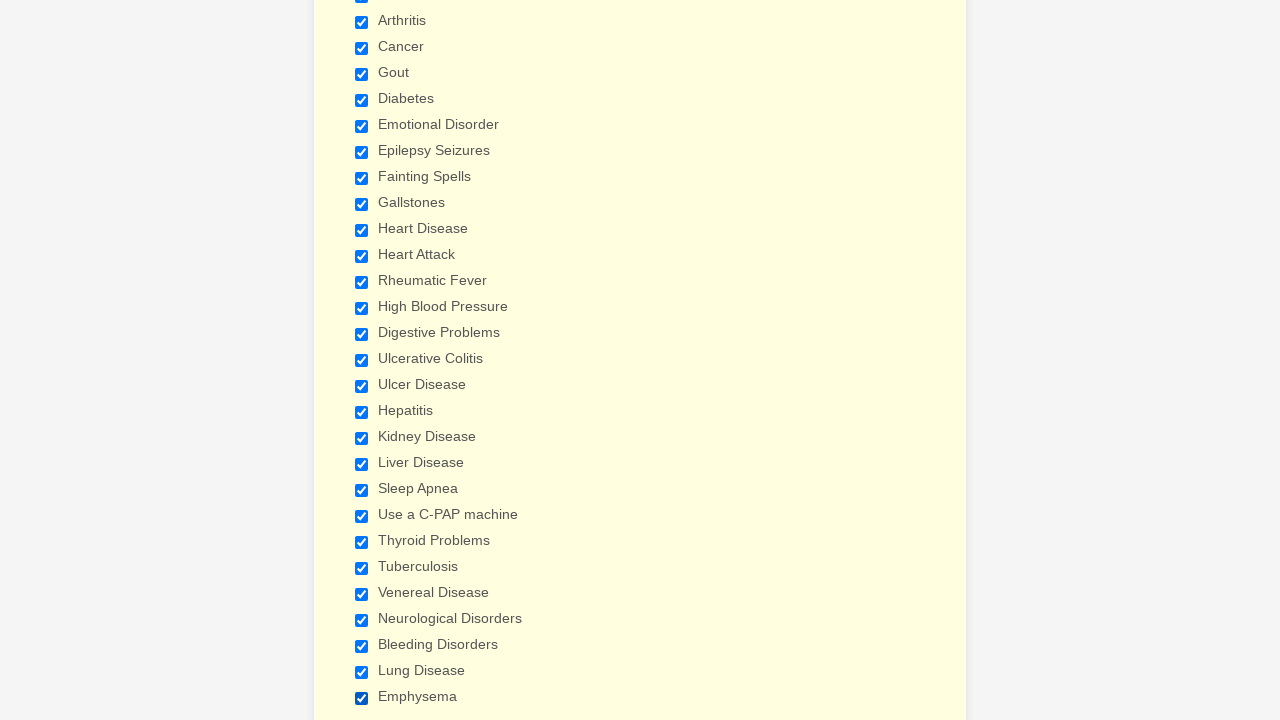

Verified checkbox 12 is selected
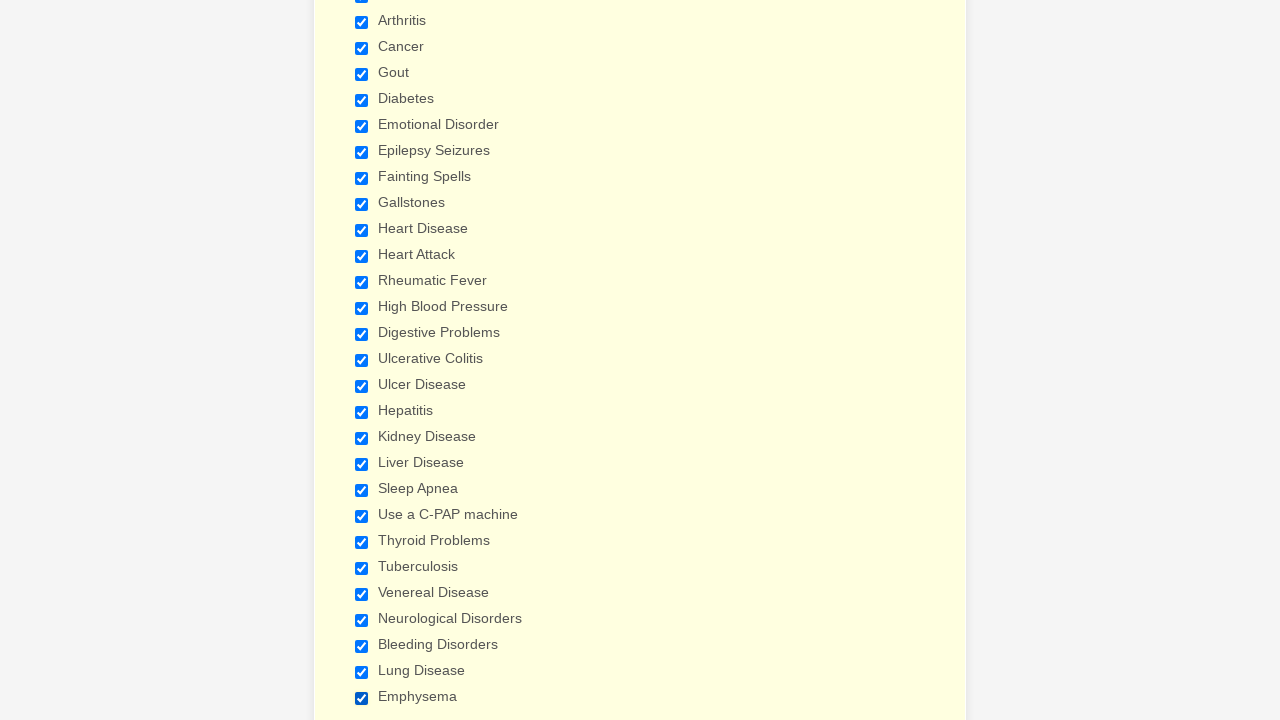

Verified checkbox 13 is selected
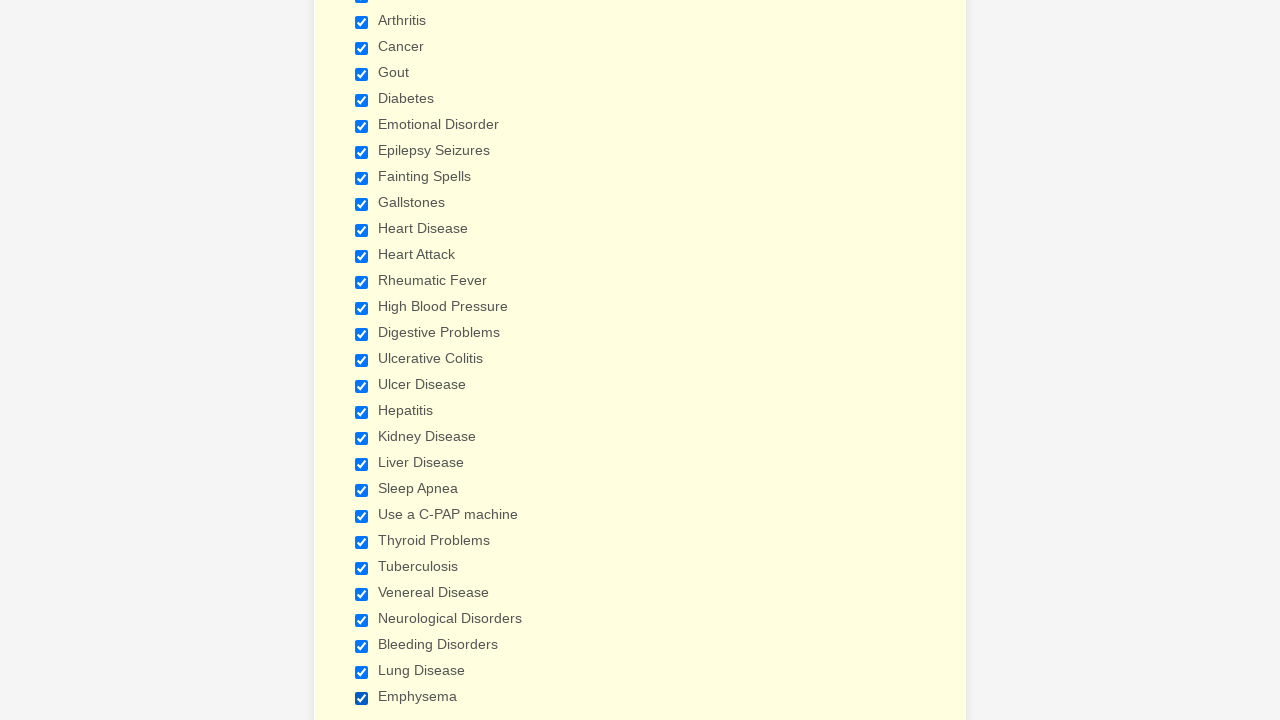

Verified checkbox 14 is selected
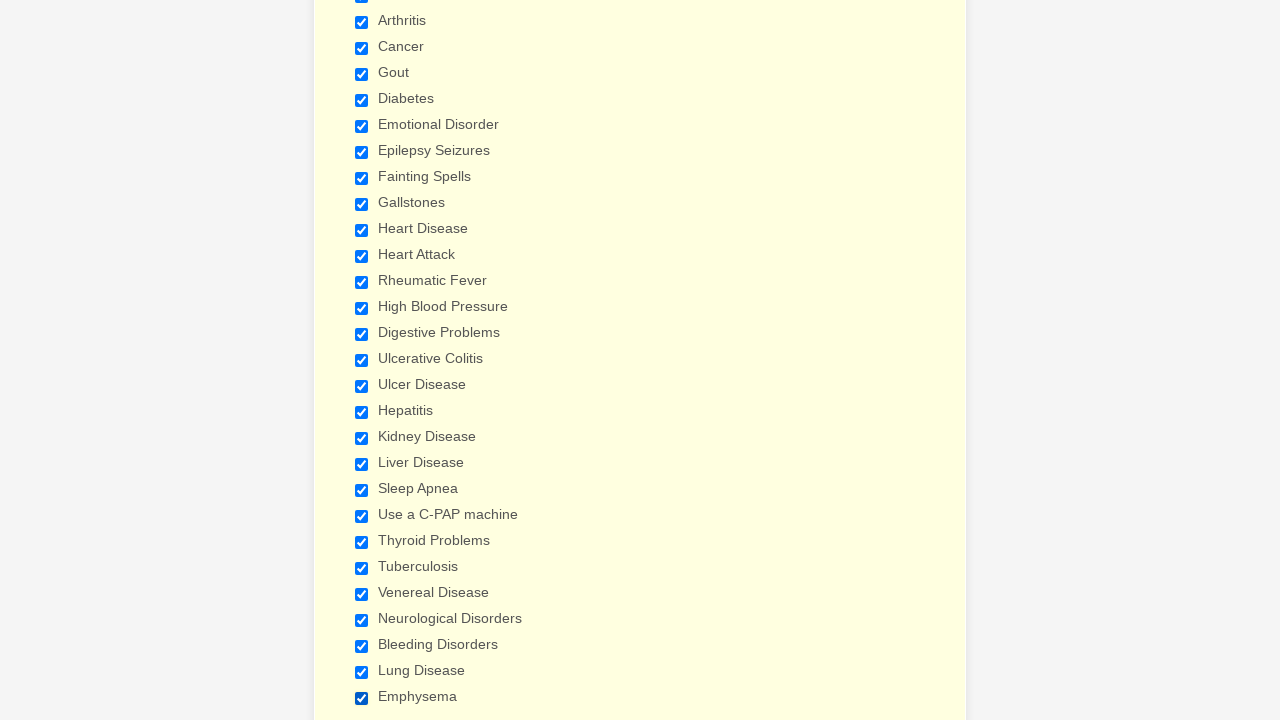

Verified checkbox 15 is selected
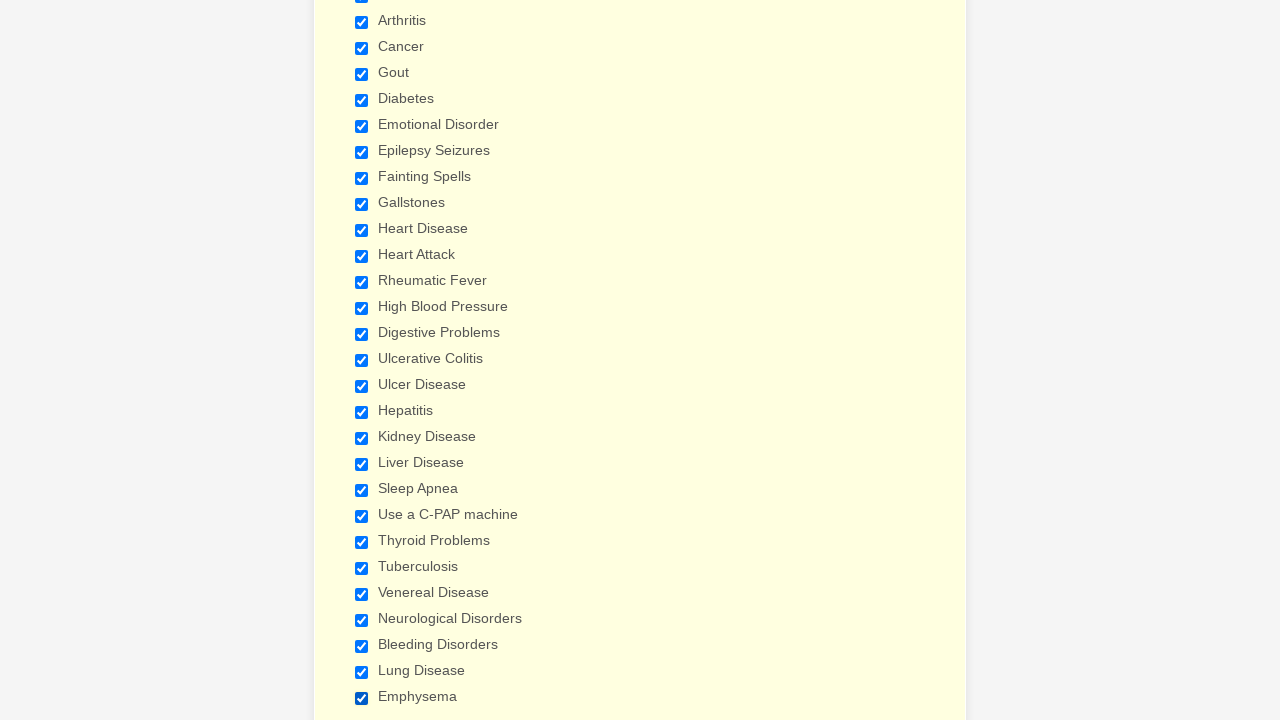

Verified checkbox 16 is selected
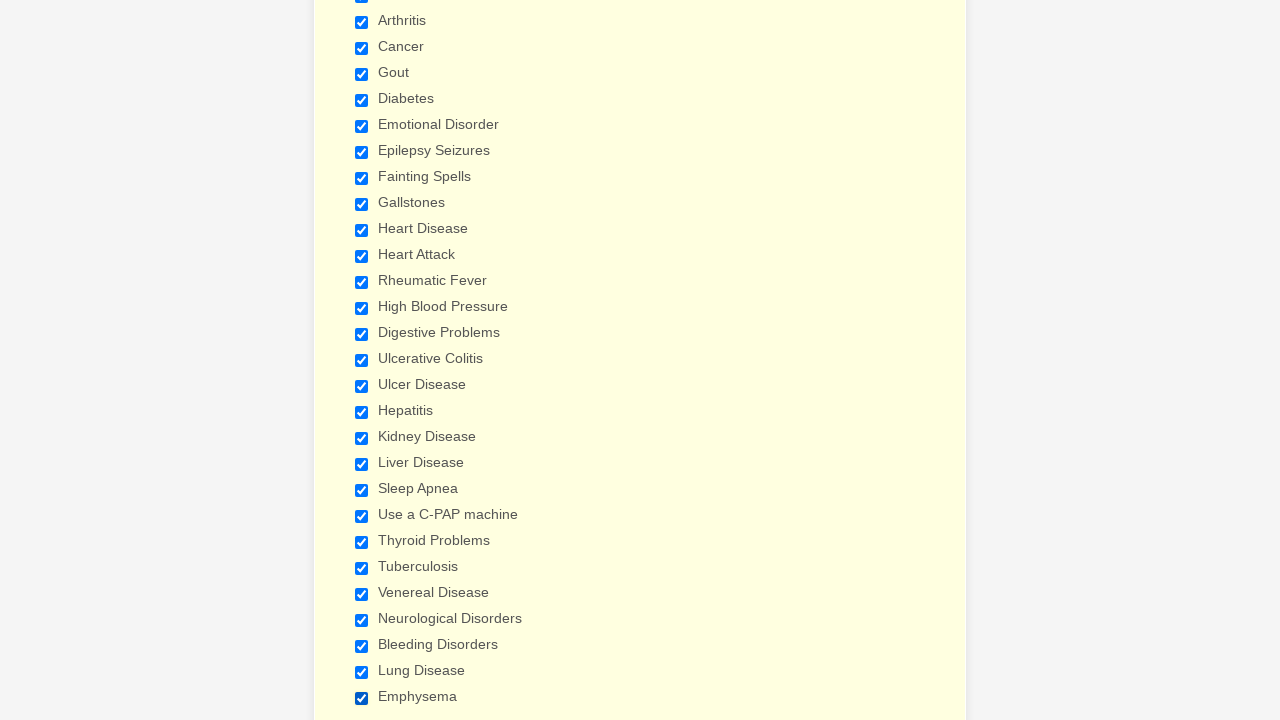

Verified checkbox 17 is selected
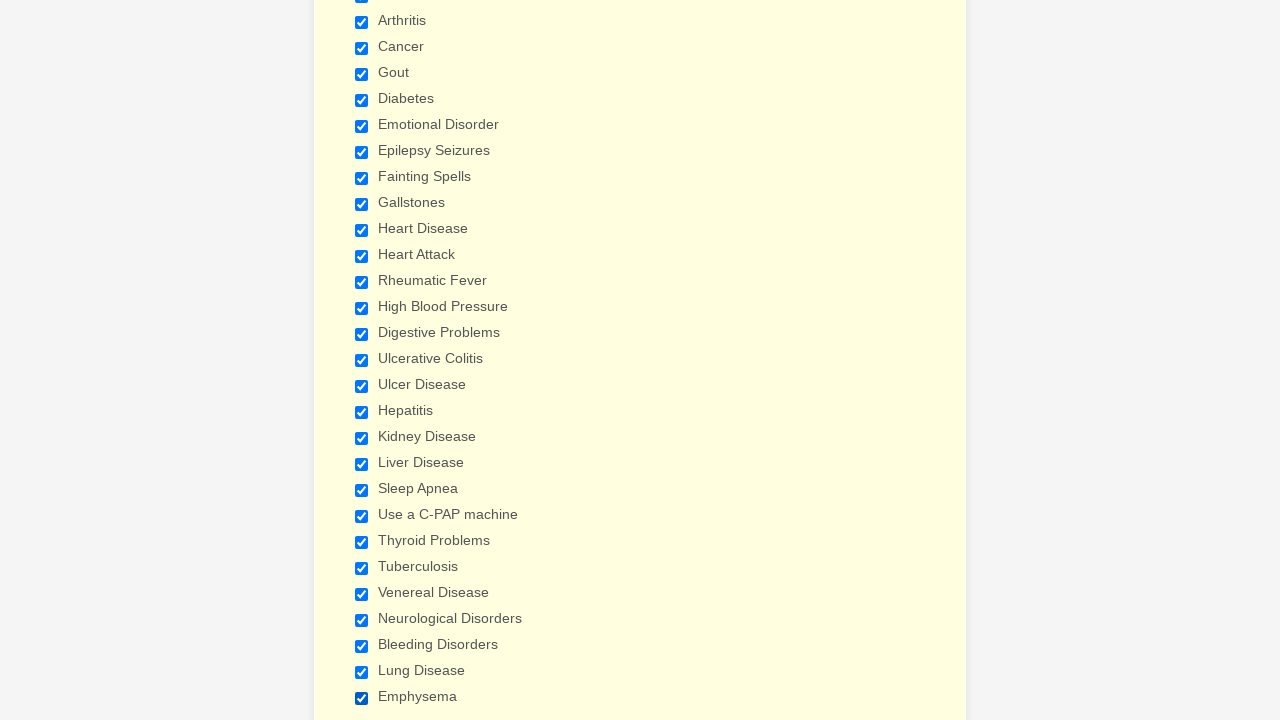

Verified checkbox 18 is selected
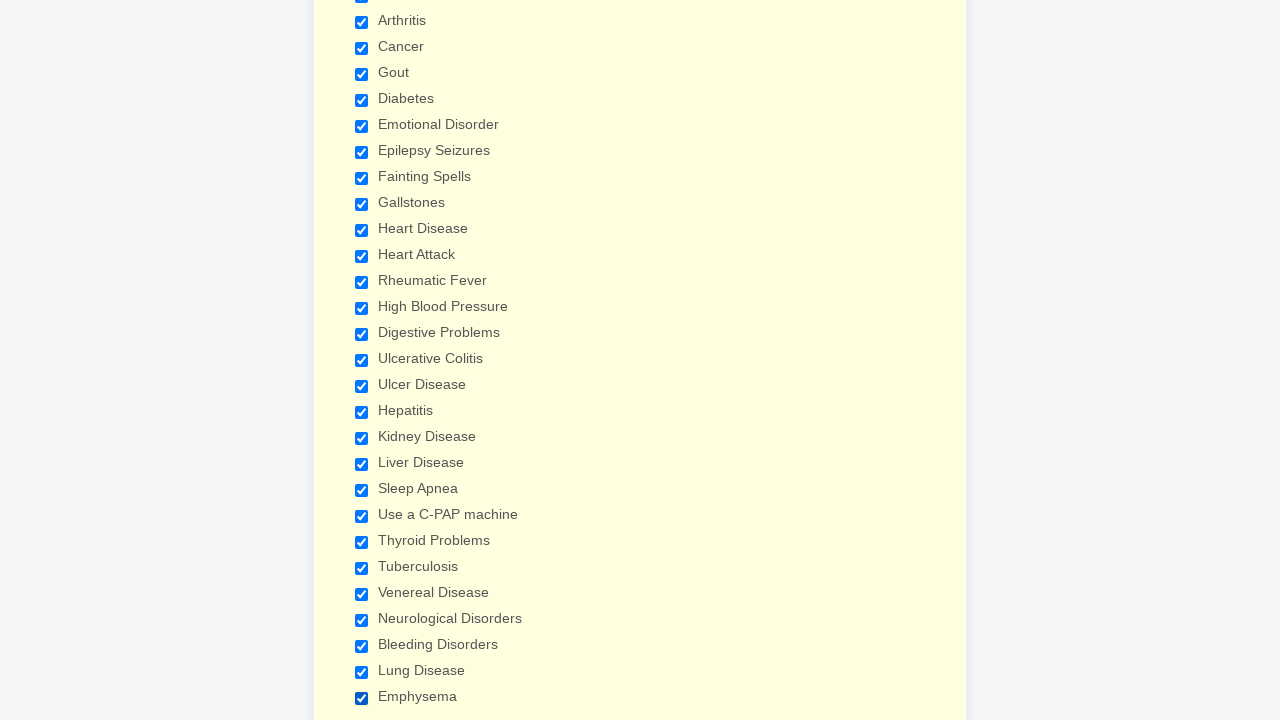

Verified checkbox 19 is selected
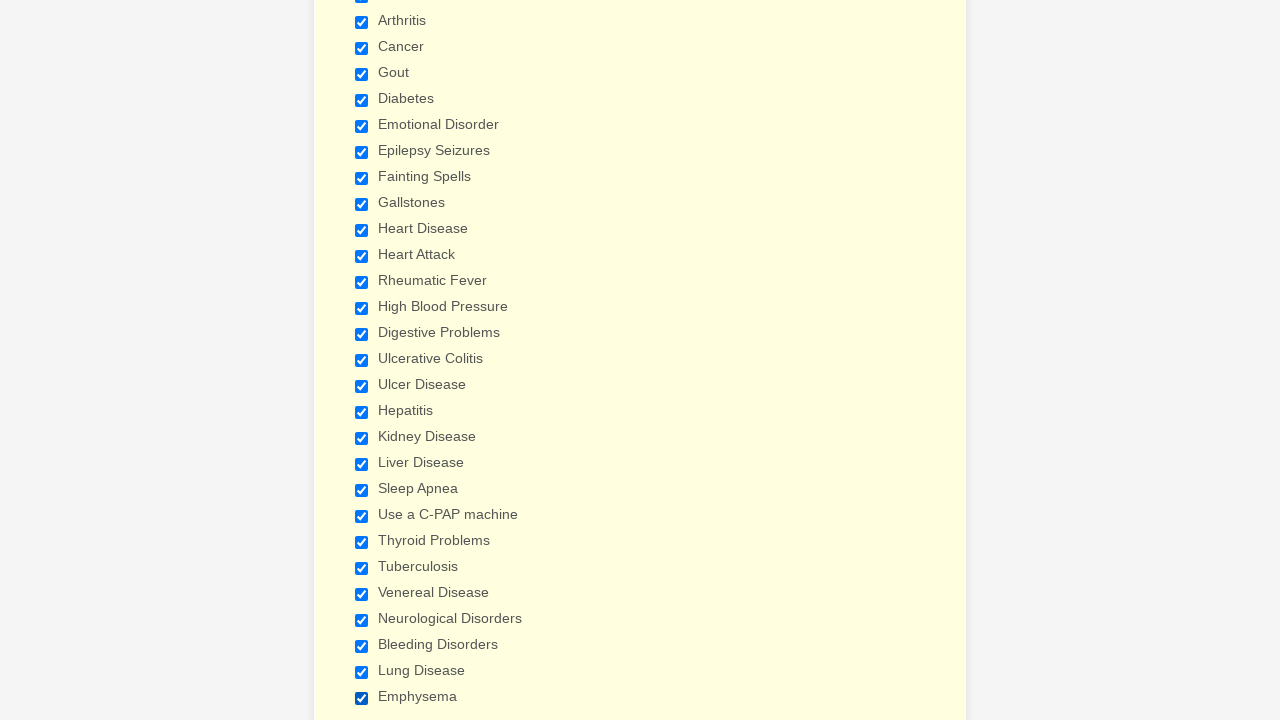

Verified checkbox 20 is selected
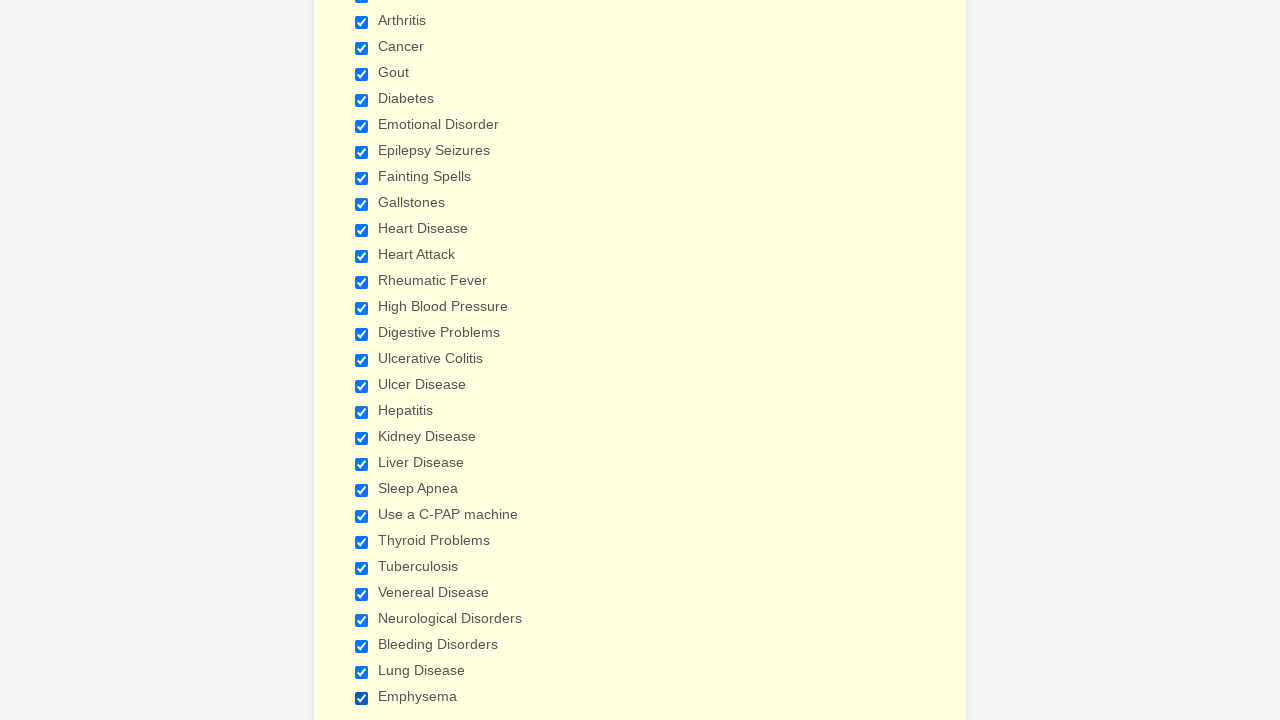

Verified checkbox 21 is selected
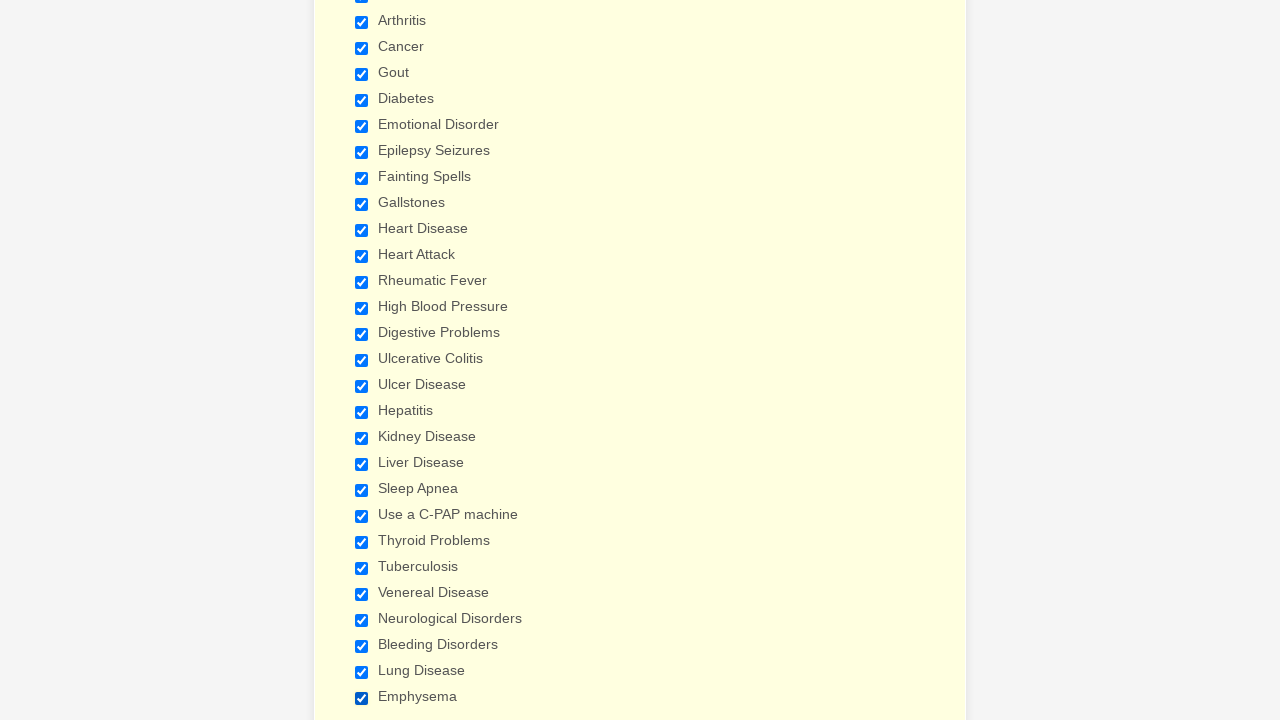

Verified checkbox 22 is selected
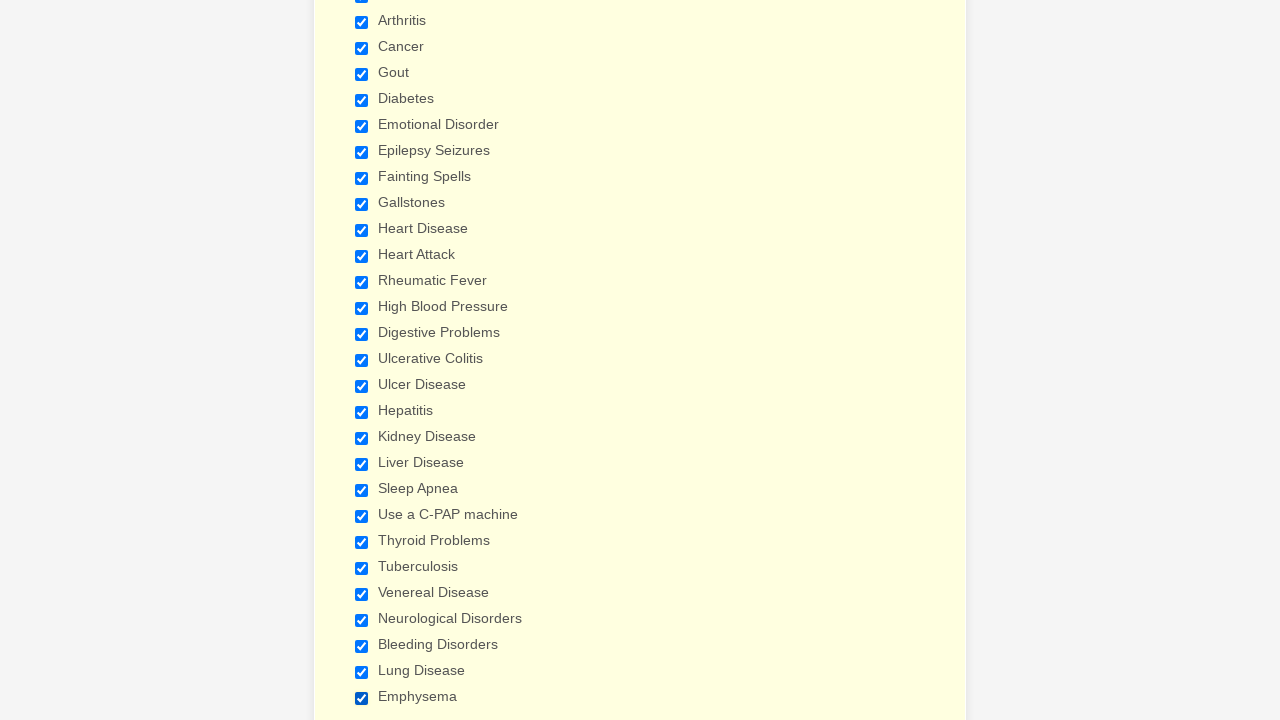

Verified checkbox 23 is selected
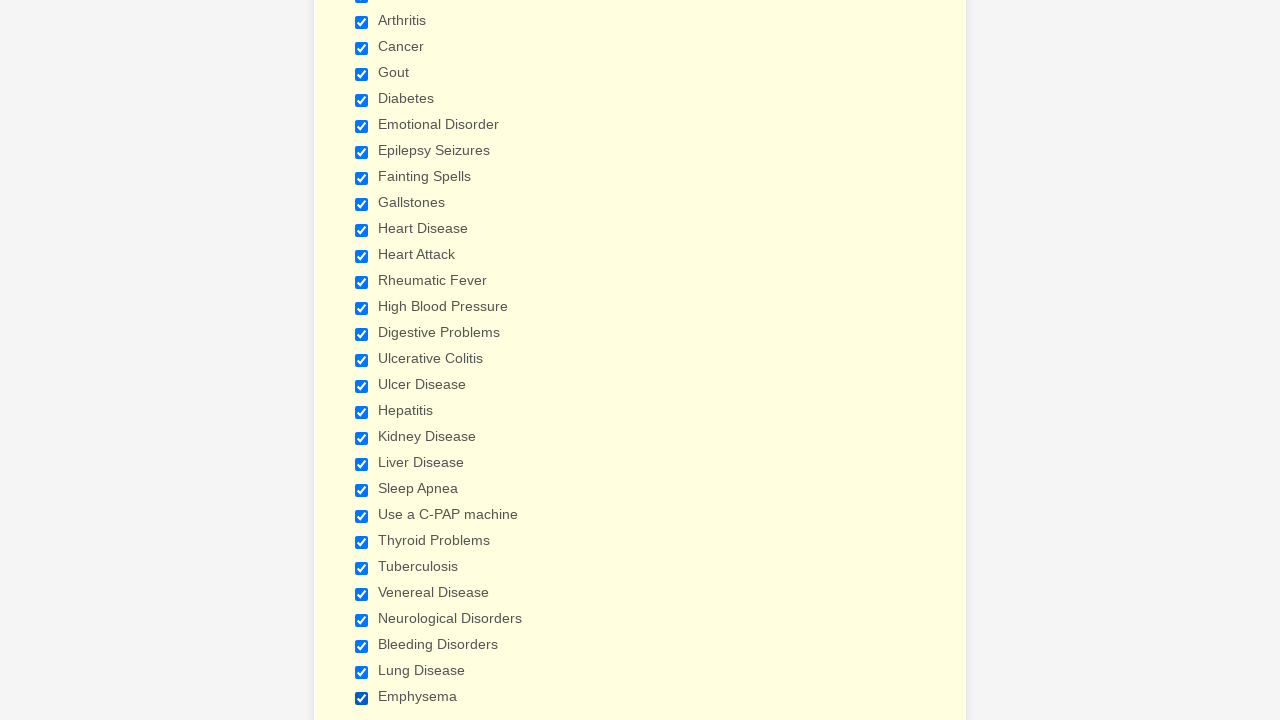

Verified checkbox 24 is selected
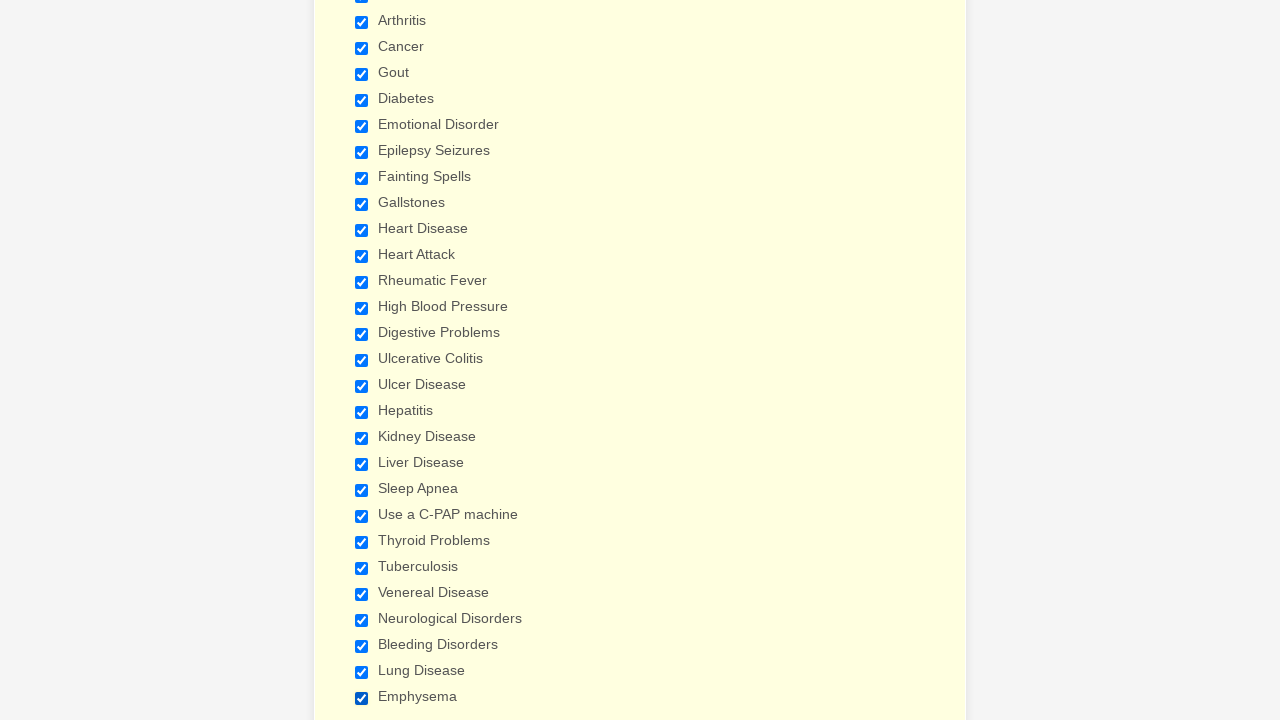

Verified checkbox 25 is selected
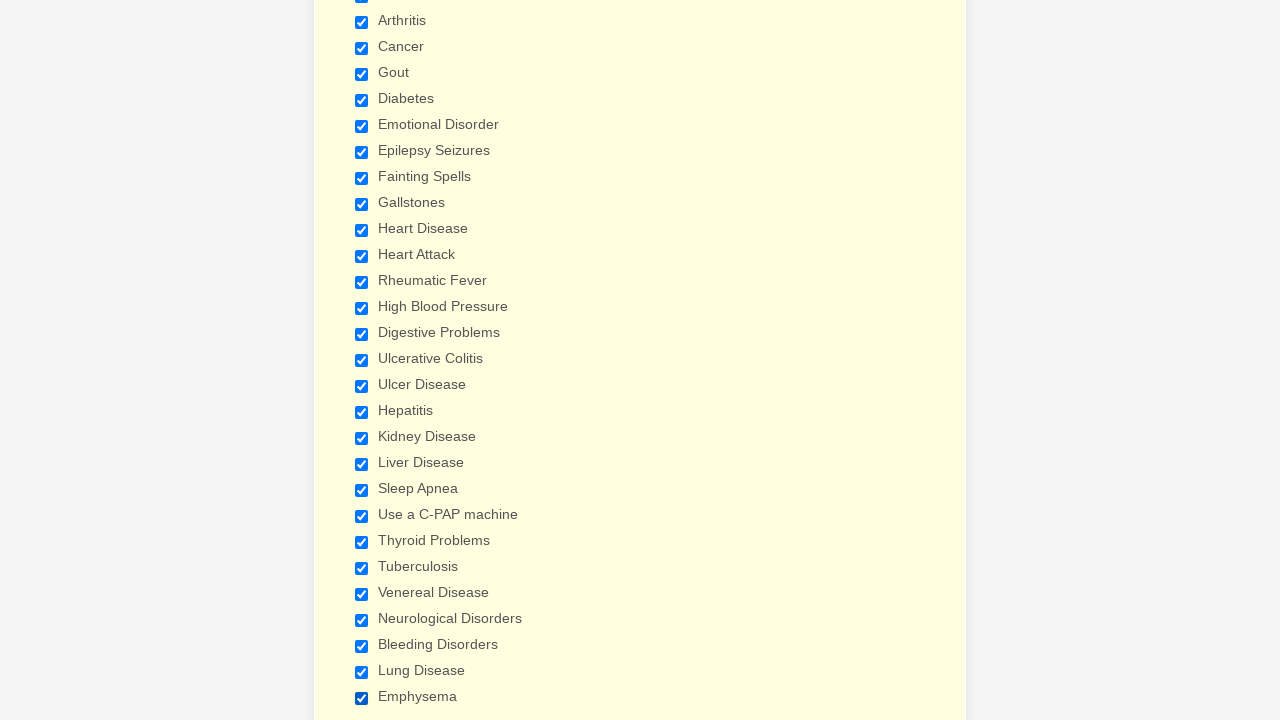

Verified checkbox 26 is selected
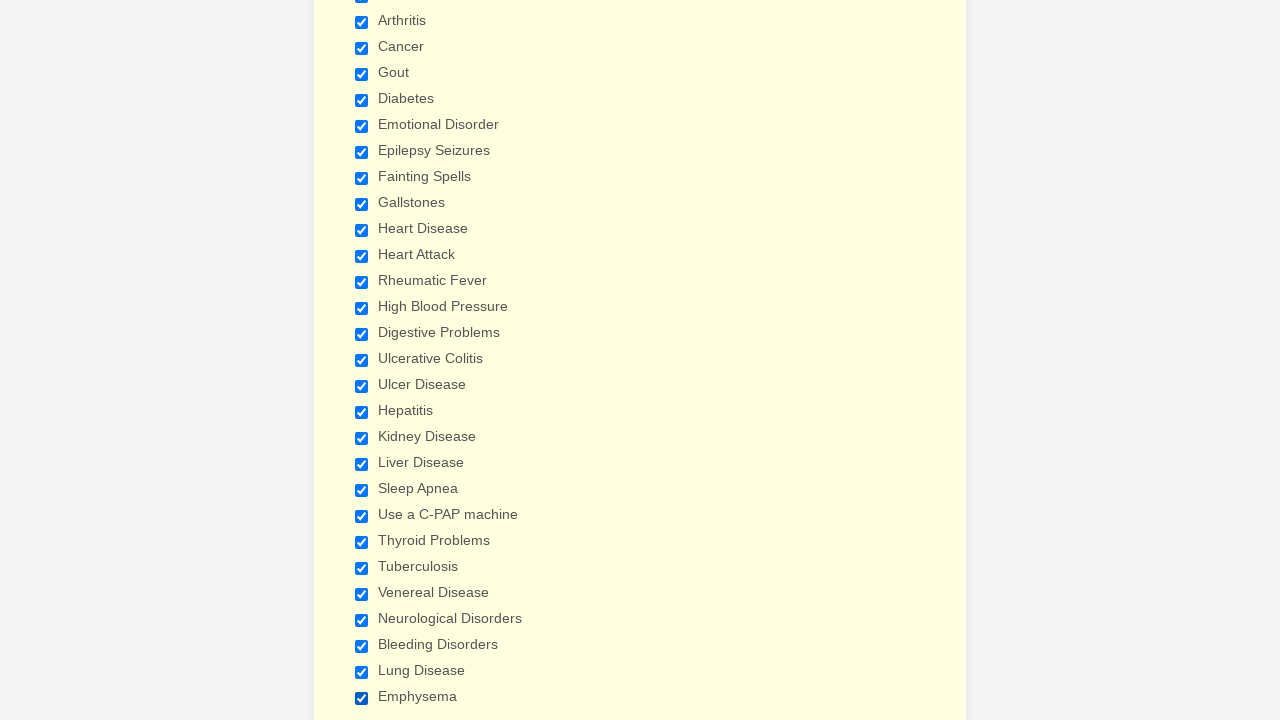

Verified checkbox 27 is selected
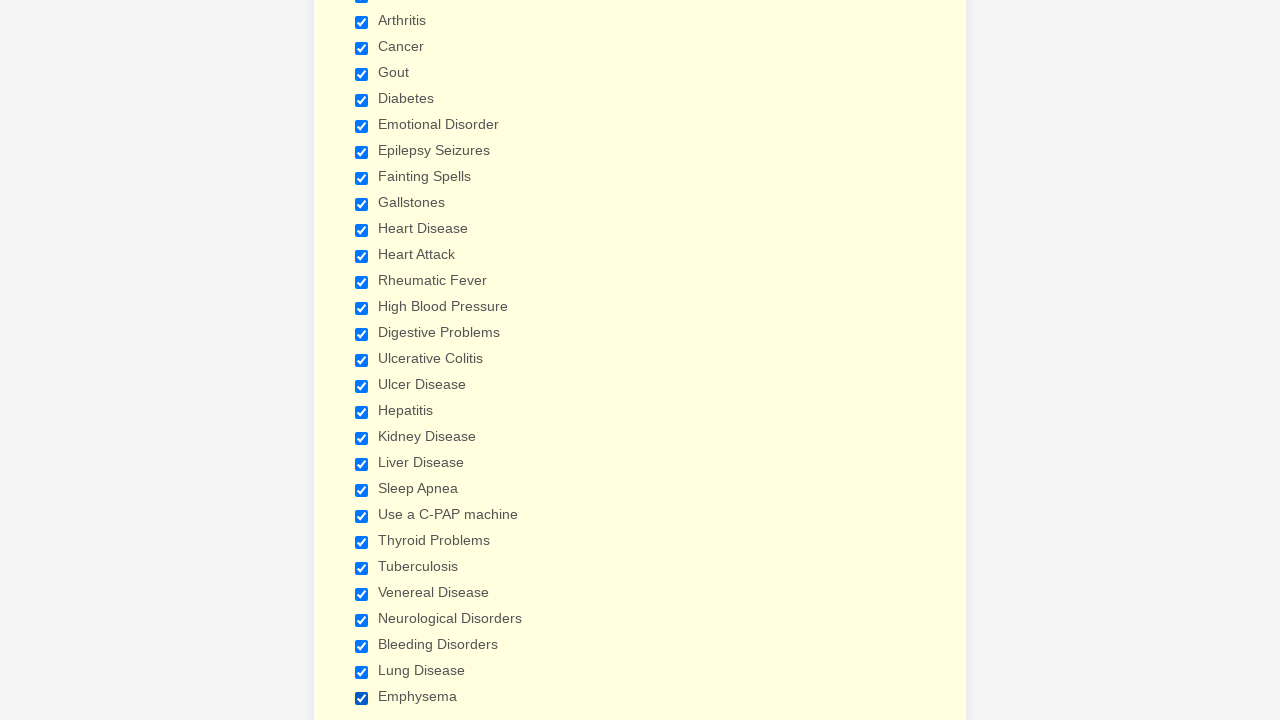

Verified checkbox 28 is selected
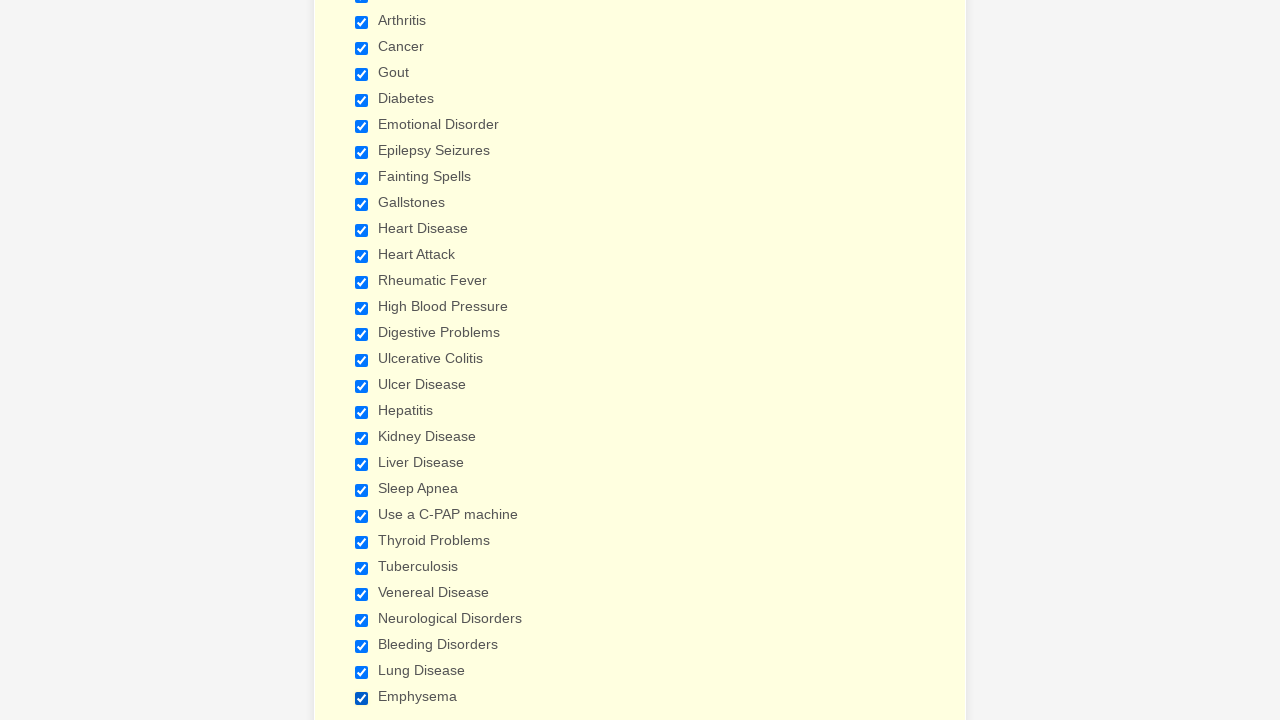

Verified checkbox 29 is selected
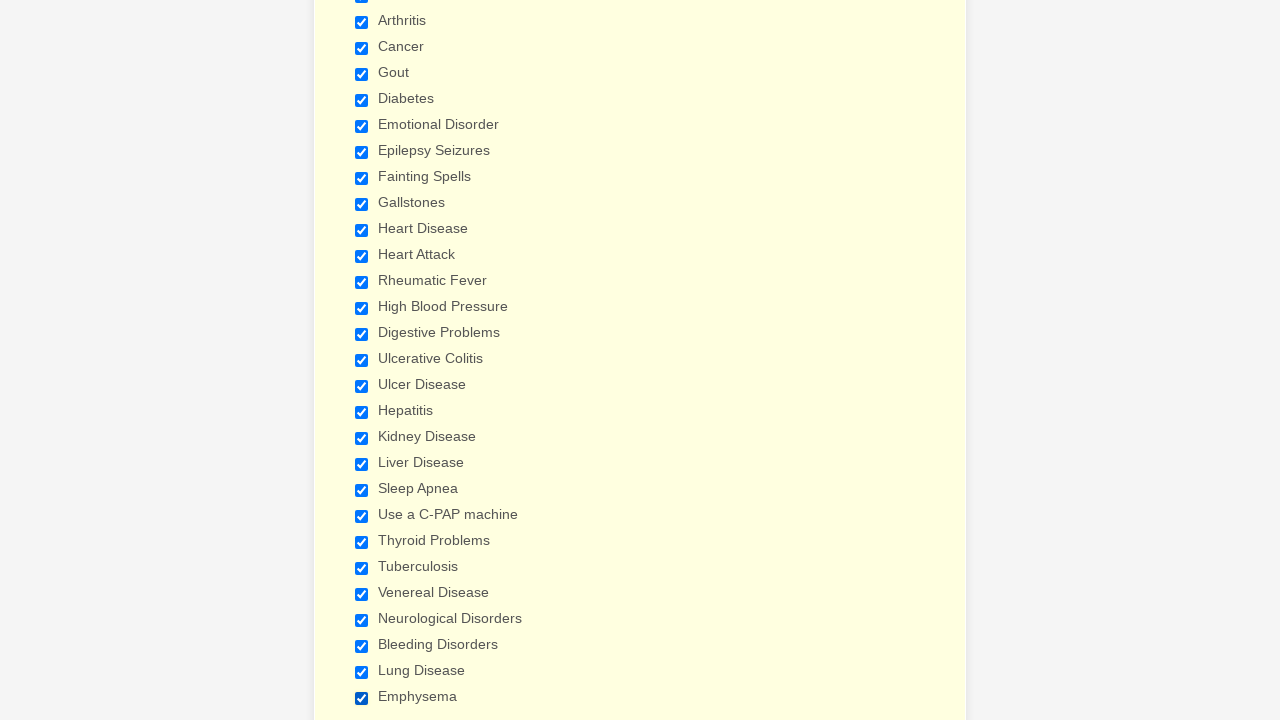

Cleared browser cookies
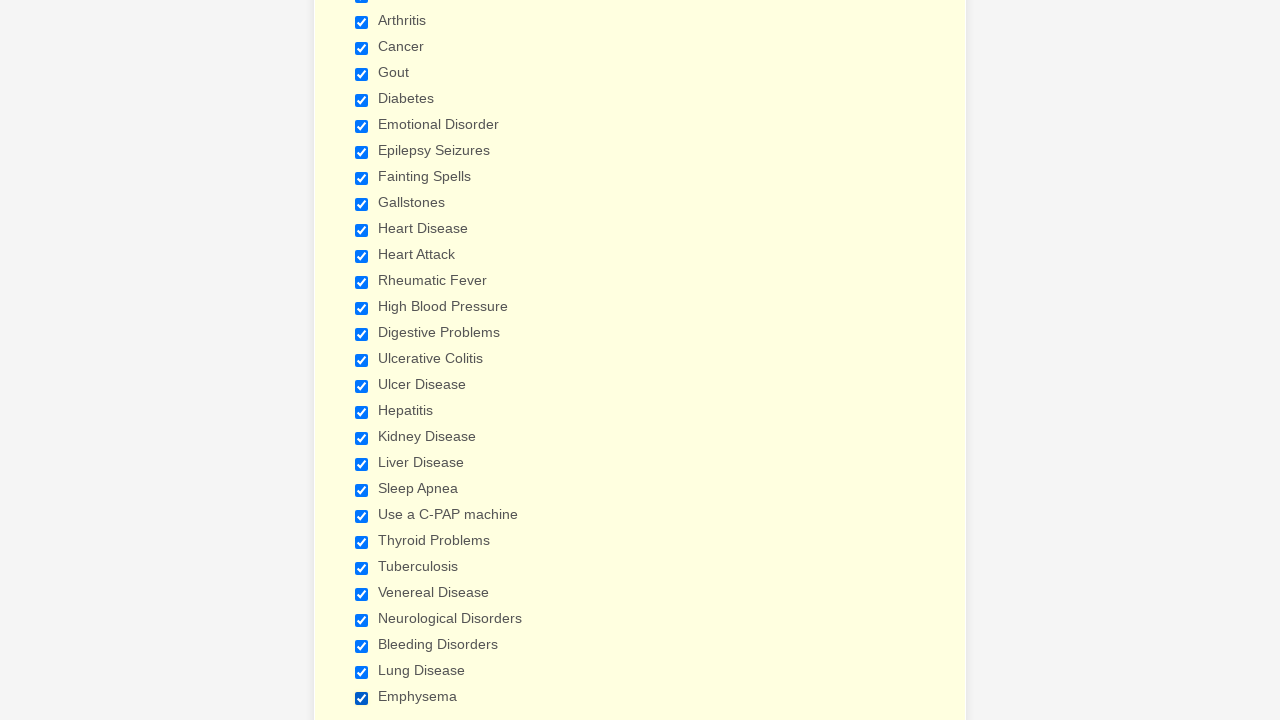

Reloaded the page
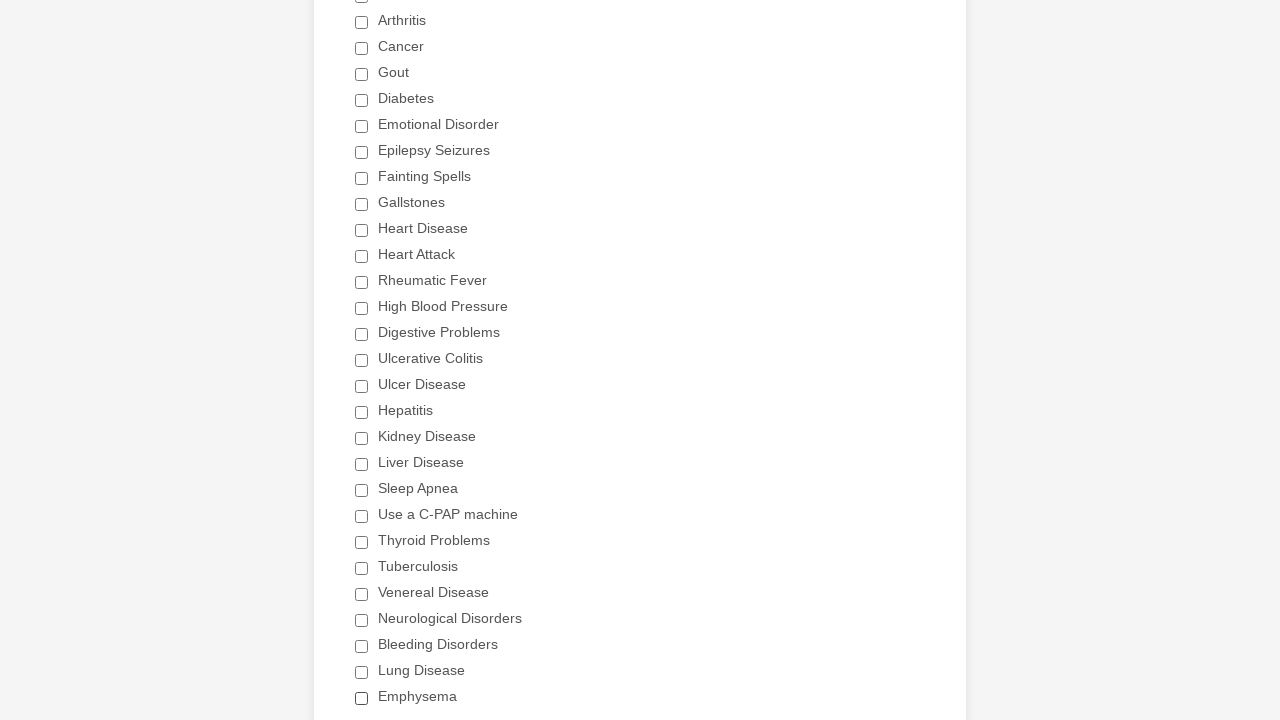

Re-located all checkboxes after page refresh
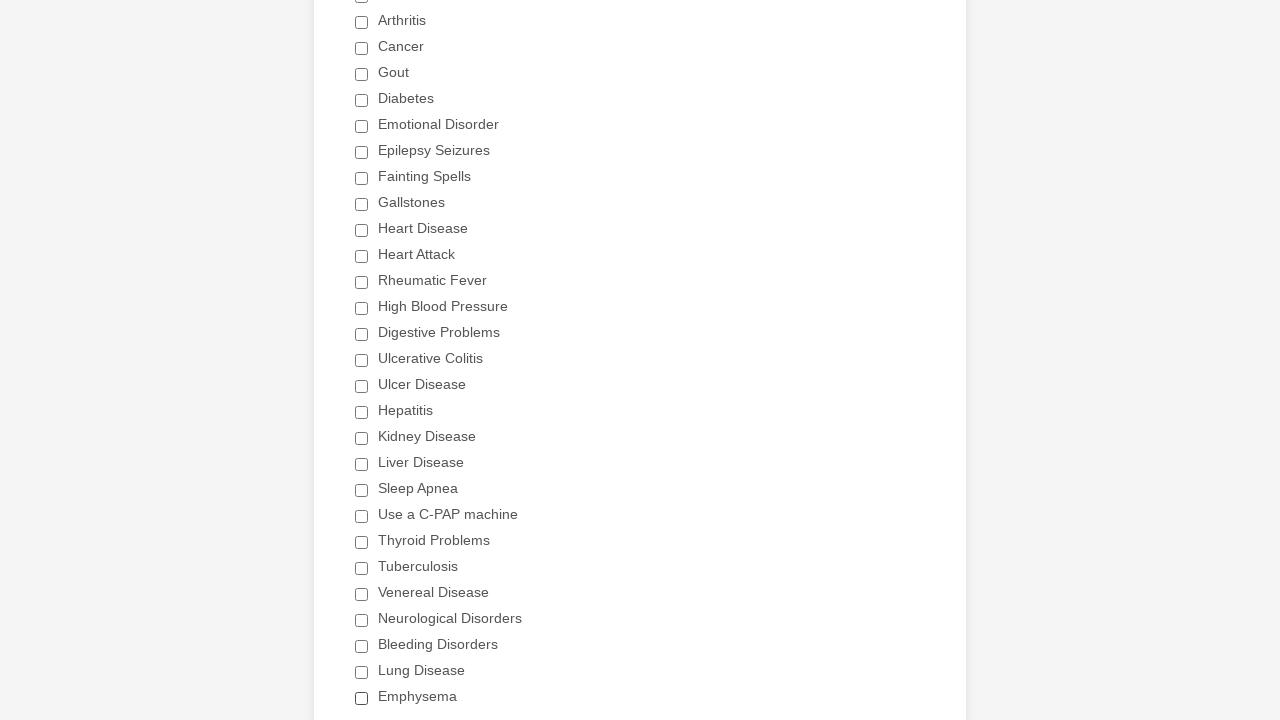

Counted 29 checkboxes after refresh
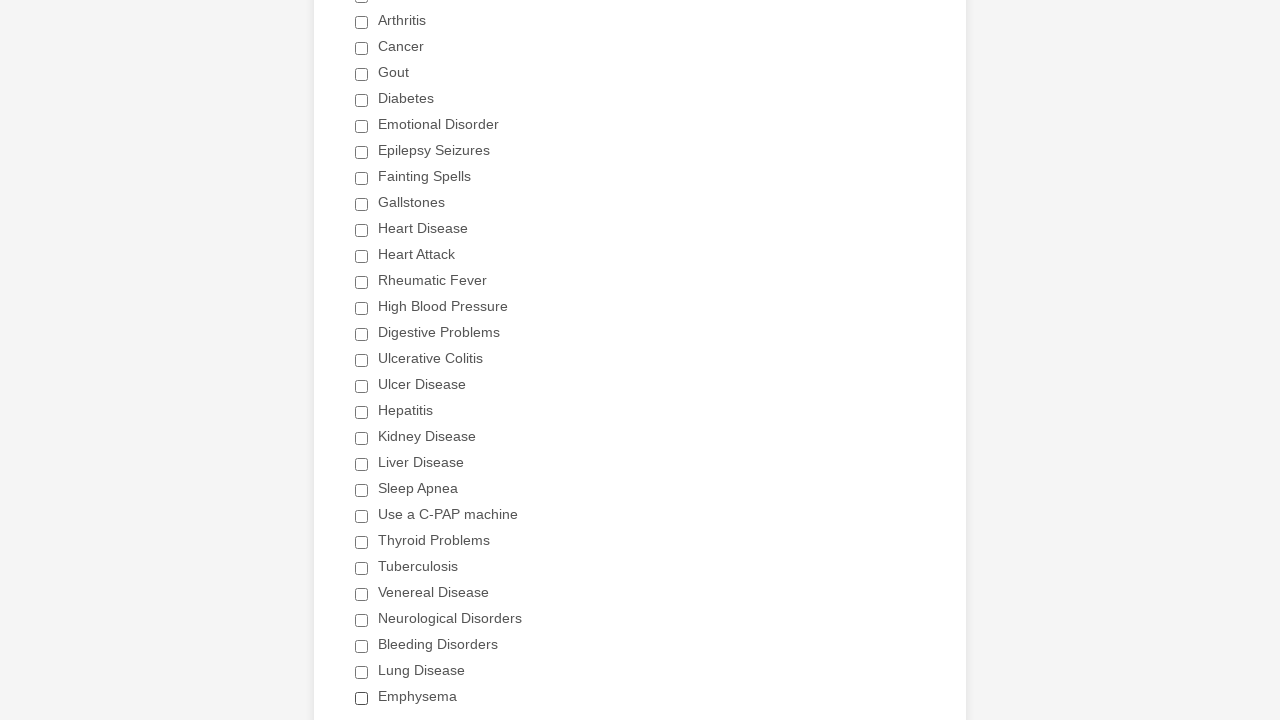

Clicked 'Heart Attack' checkbox to select it at (362, 256) on input.form-checkbox >> nth=11
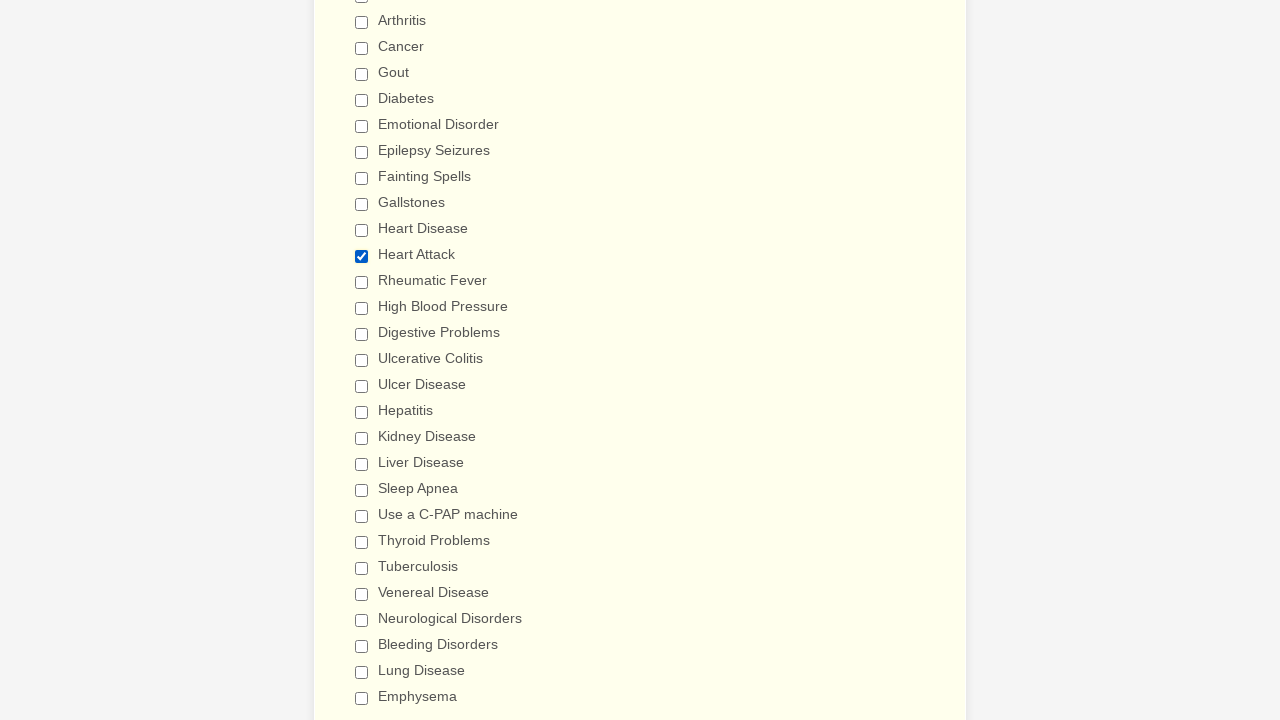

Waited 1000ms after selecting 'Heart Attack' checkbox
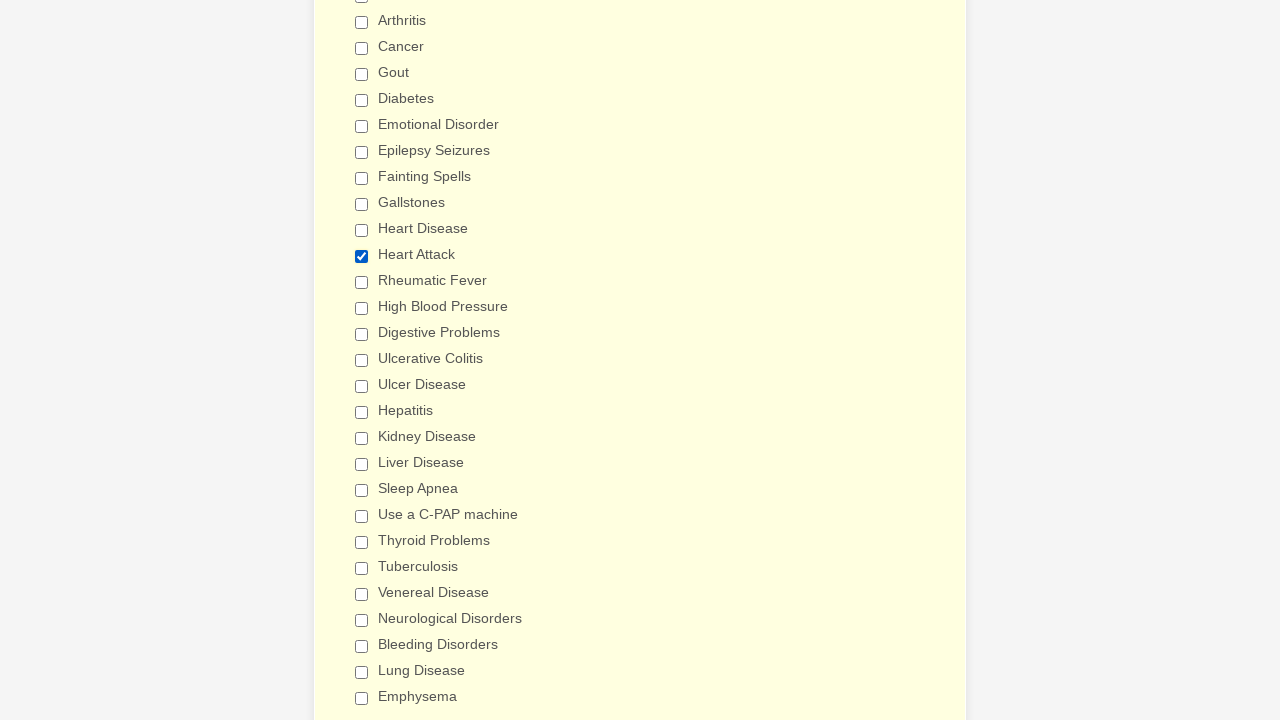

Verified checkbox 1 is unchecked
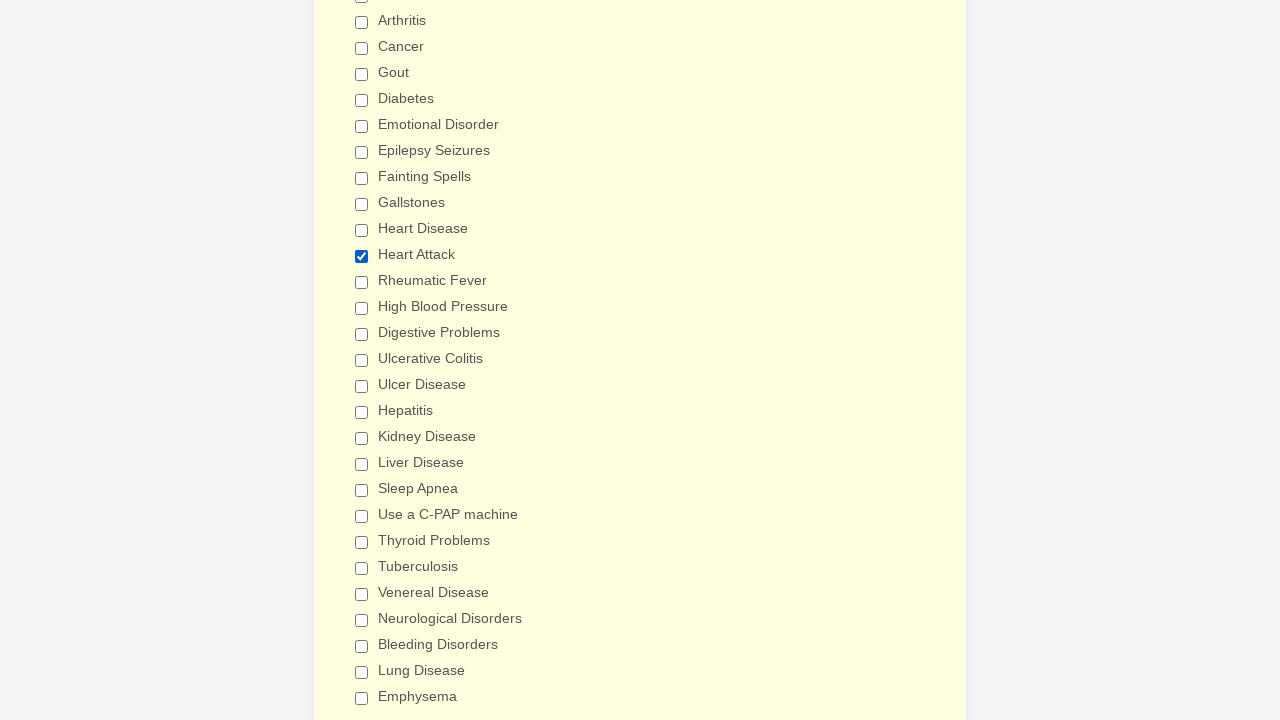

Verified checkbox 2 is unchecked
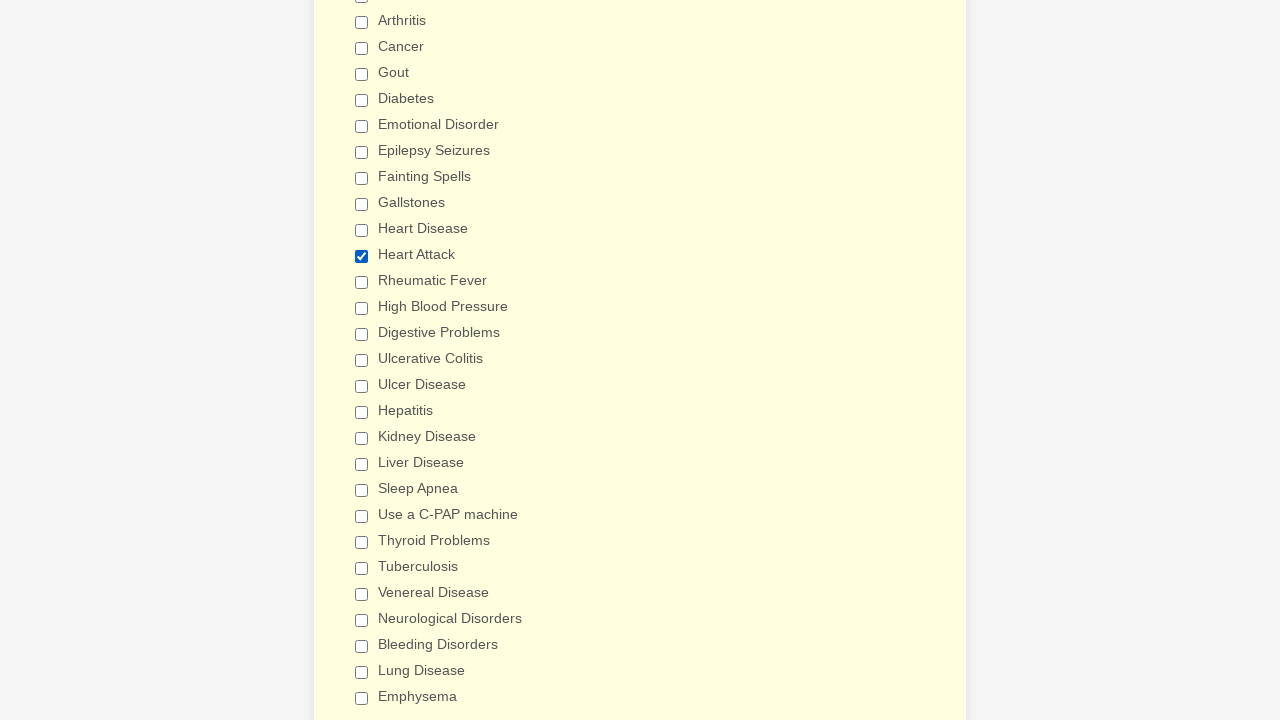

Verified checkbox 3 is unchecked
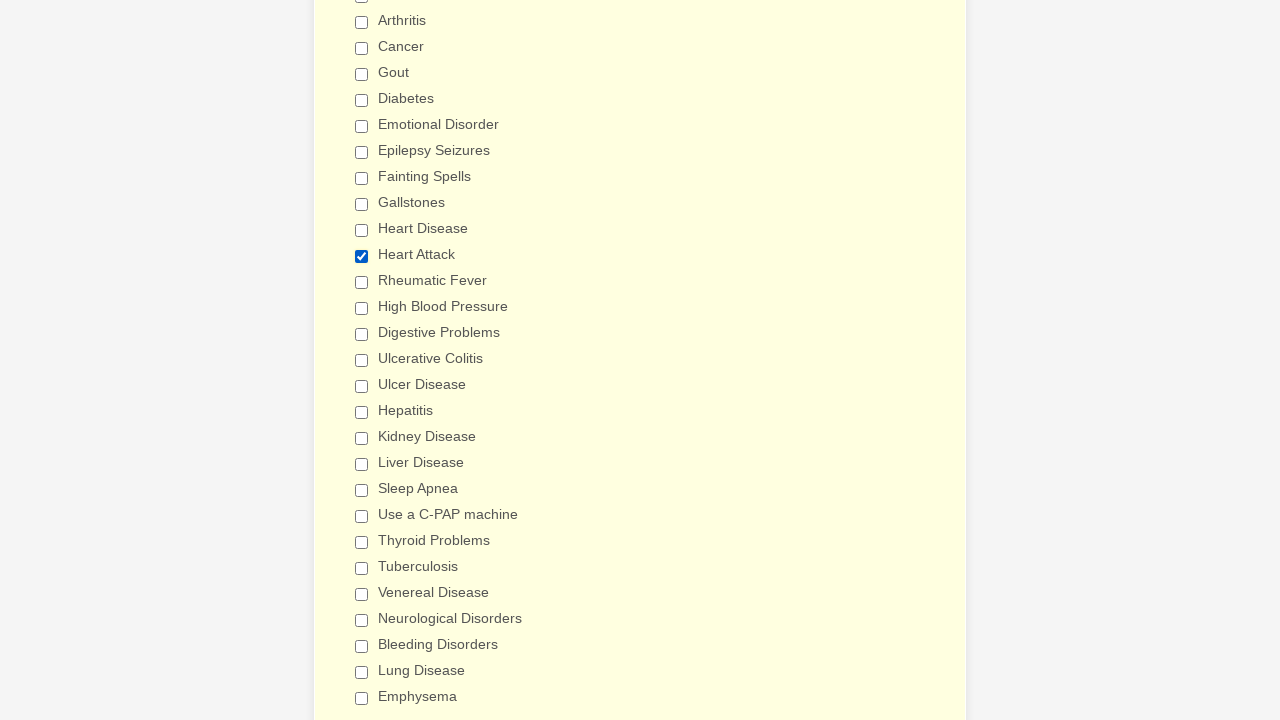

Verified checkbox 4 is unchecked
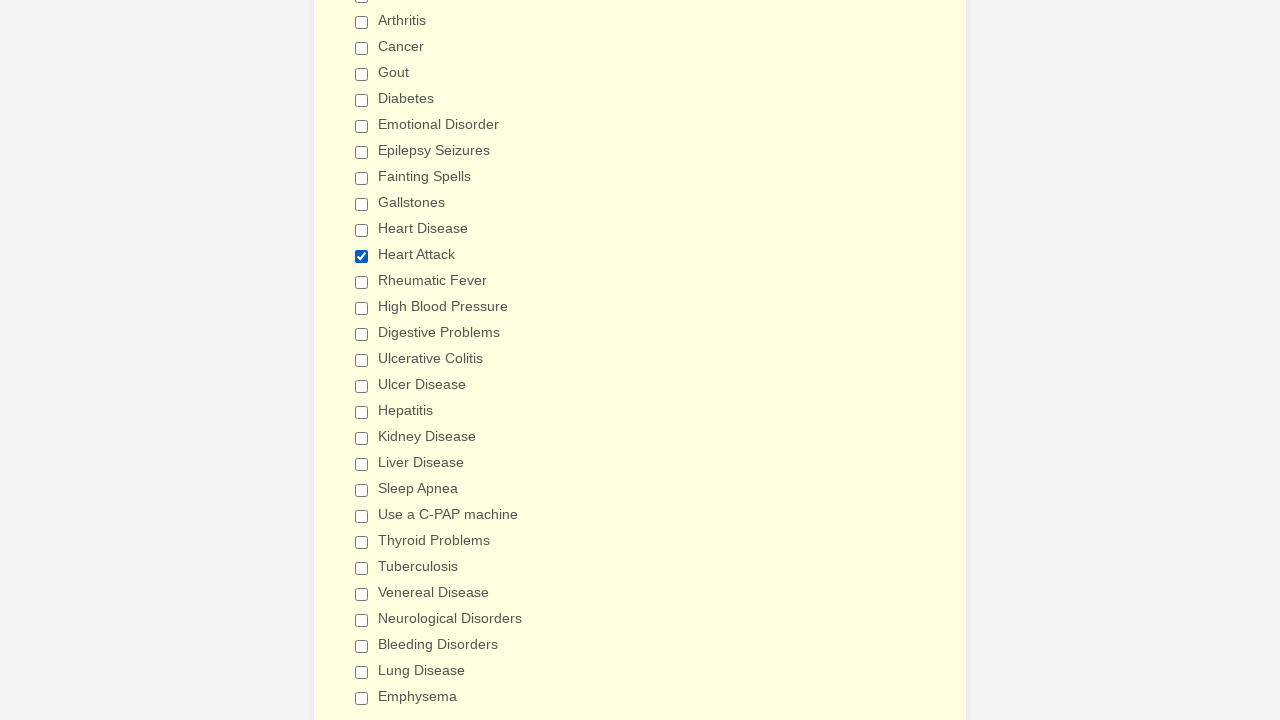

Verified checkbox 5 is unchecked
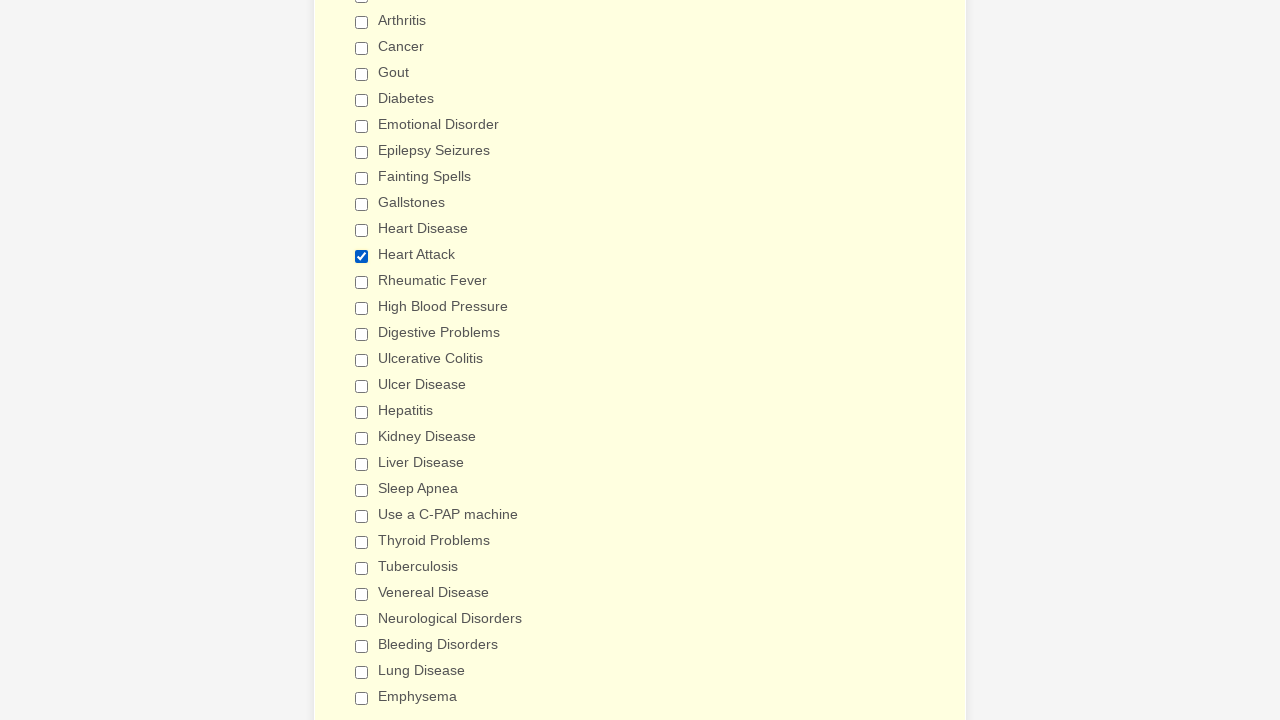

Verified checkbox 6 is unchecked
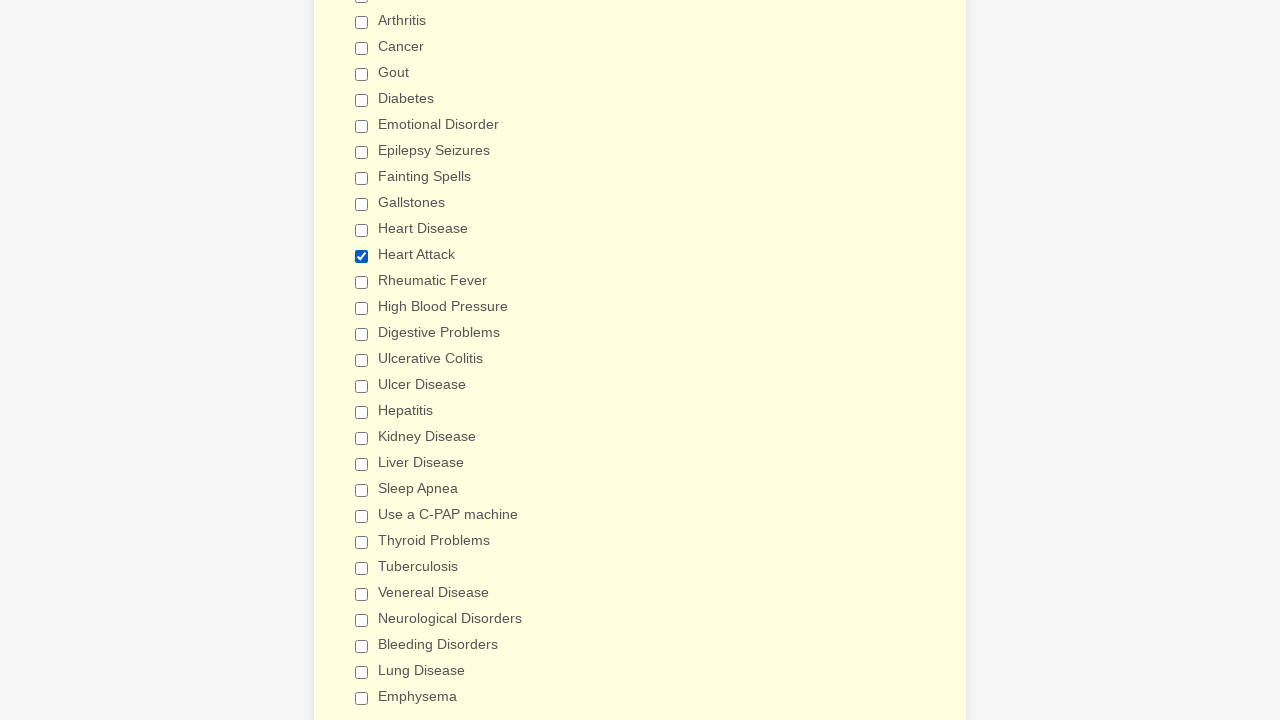

Verified checkbox 7 is unchecked
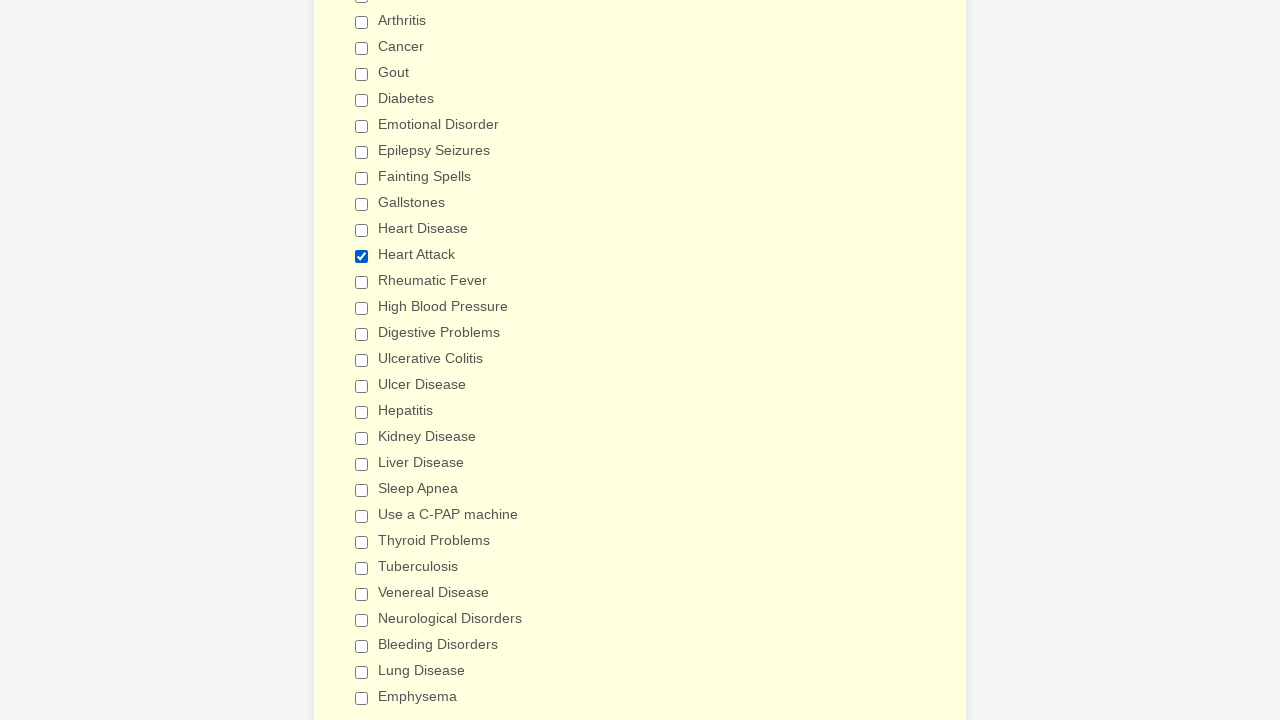

Verified checkbox 8 is unchecked
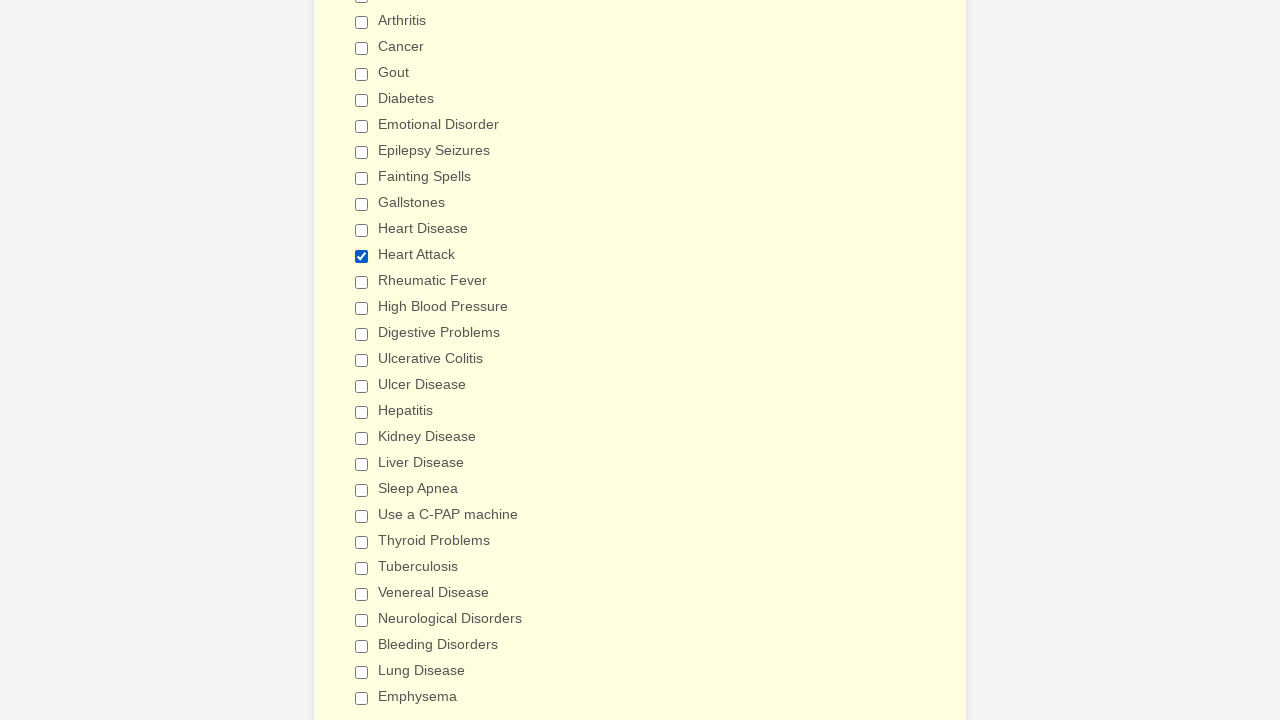

Verified checkbox 9 is unchecked
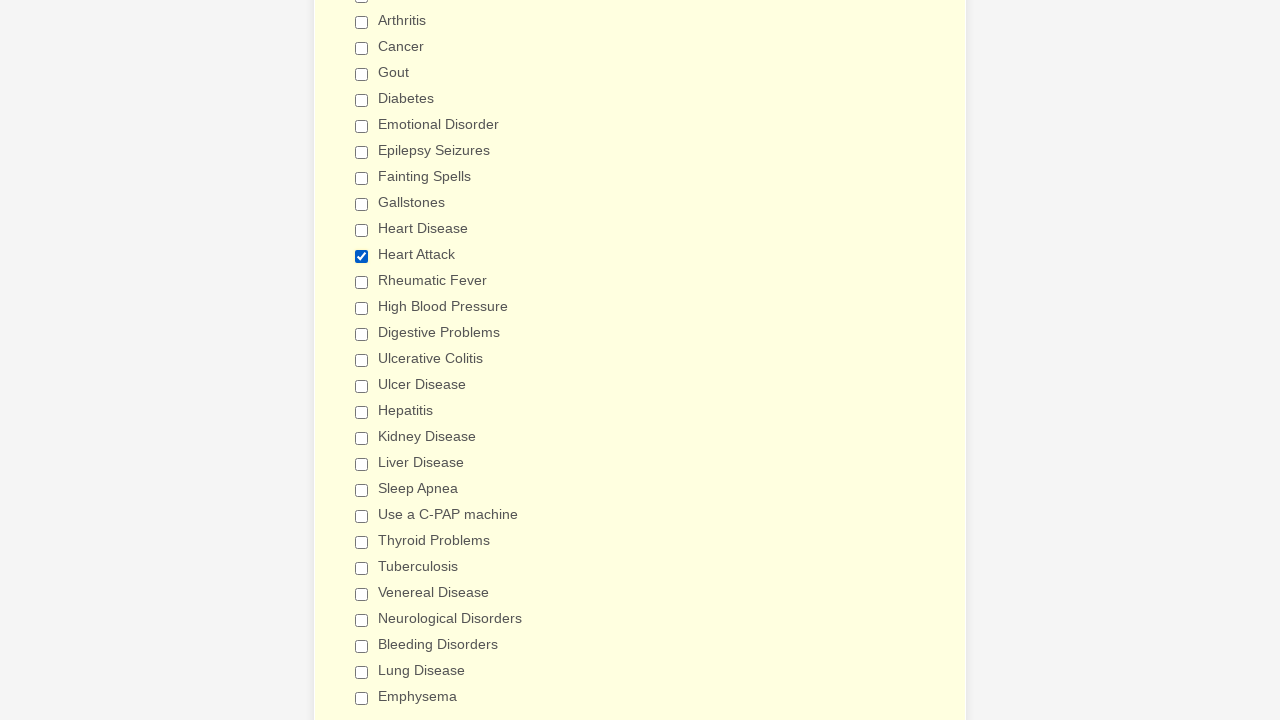

Verified checkbox 10 is unchecked
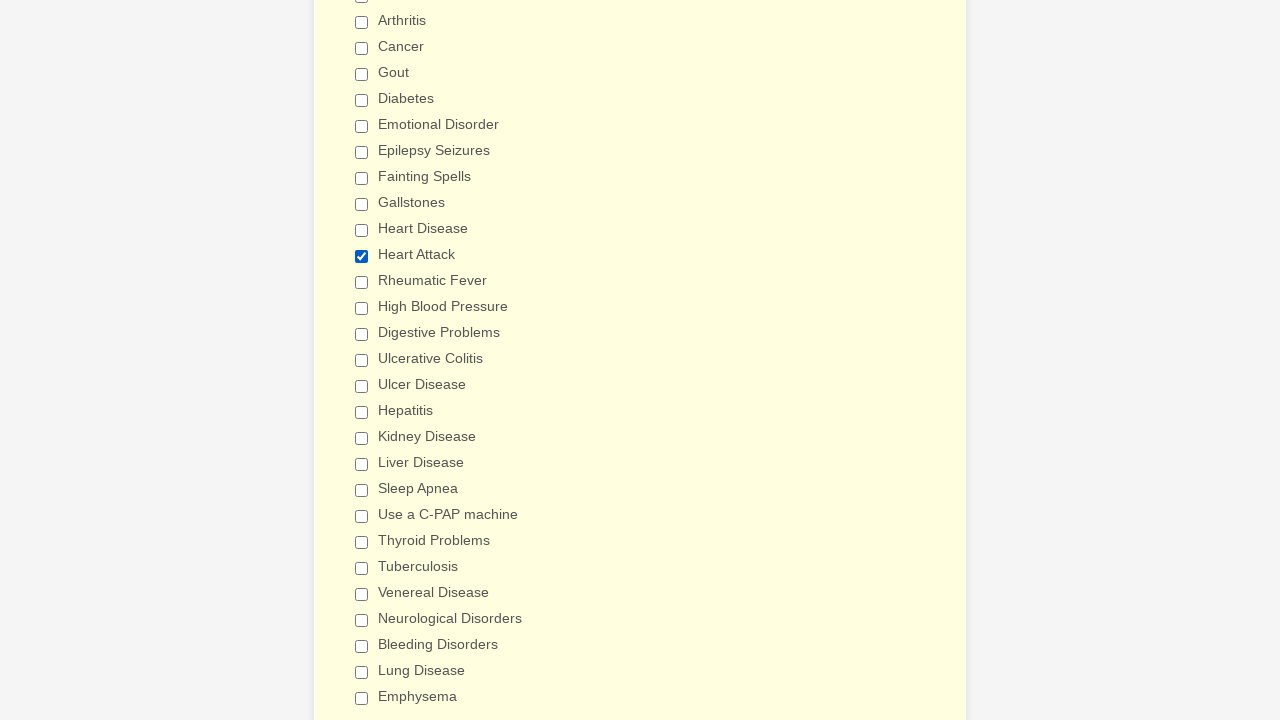

Verified checkbox 11 is unchecked
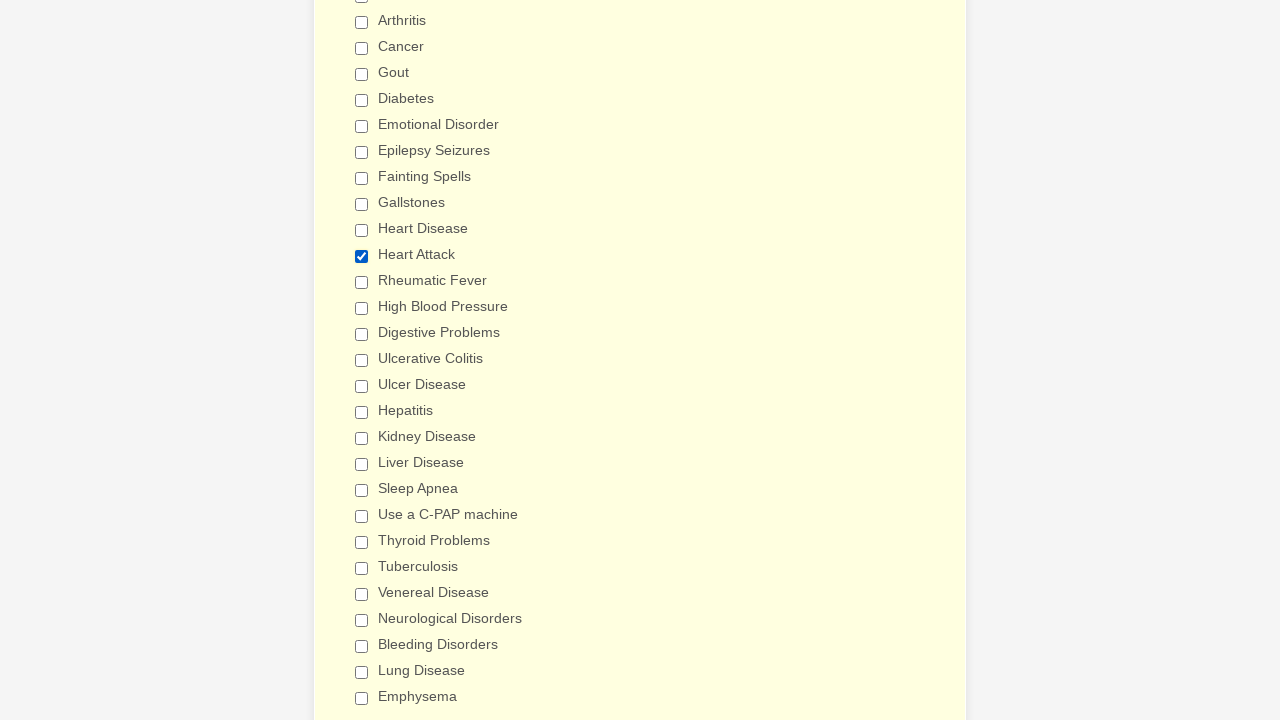

Verified 'Heart Attack' checkbox is selected
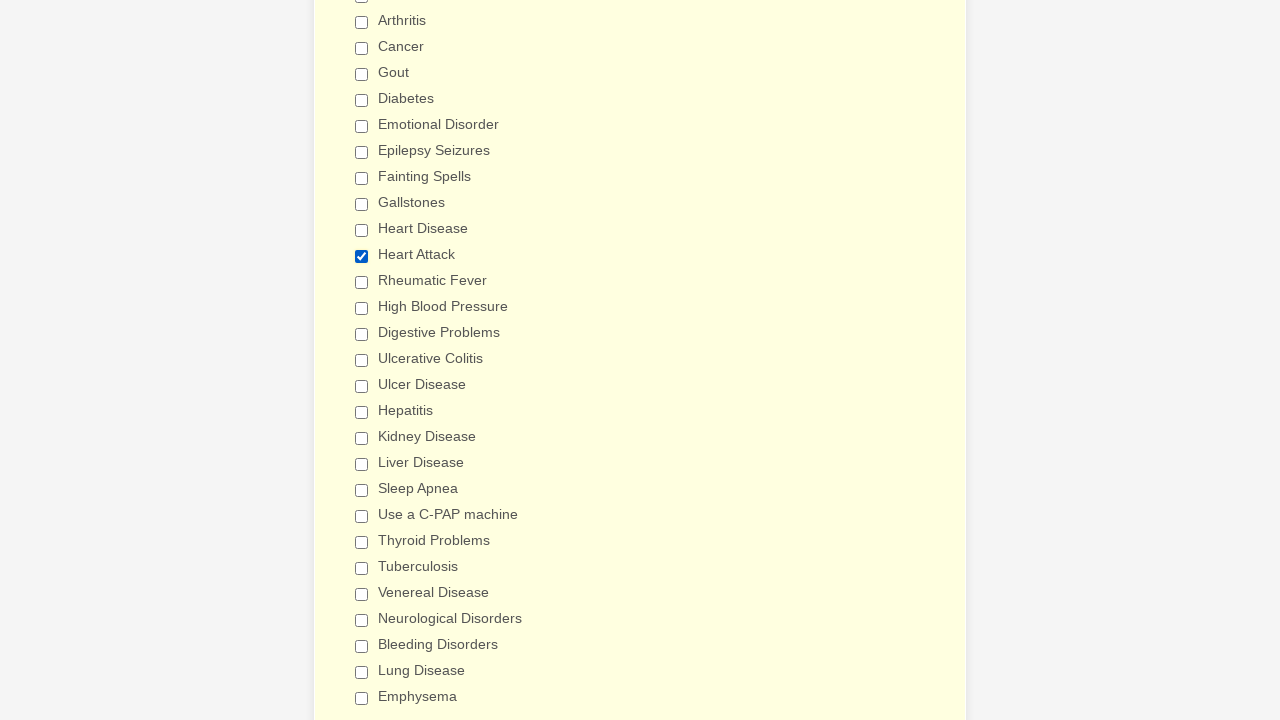

Verified checkbox 13 is unchecked
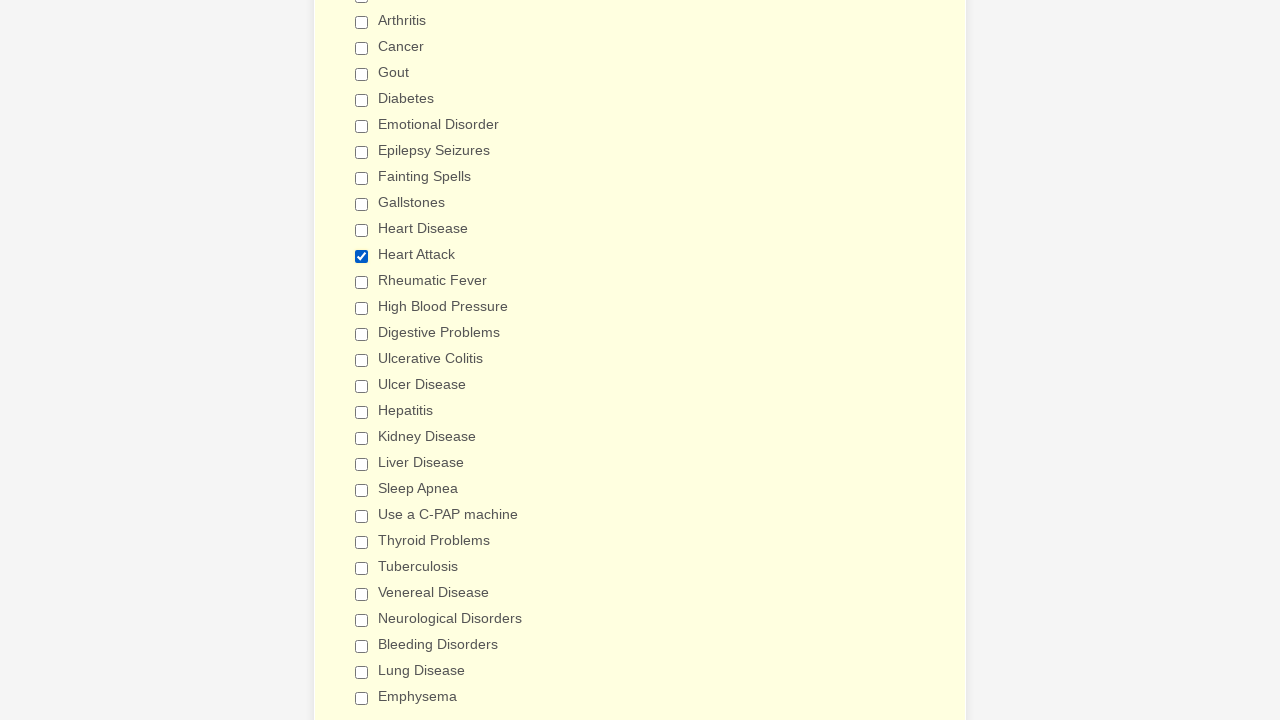

Verified checkbox 14 is unchecked
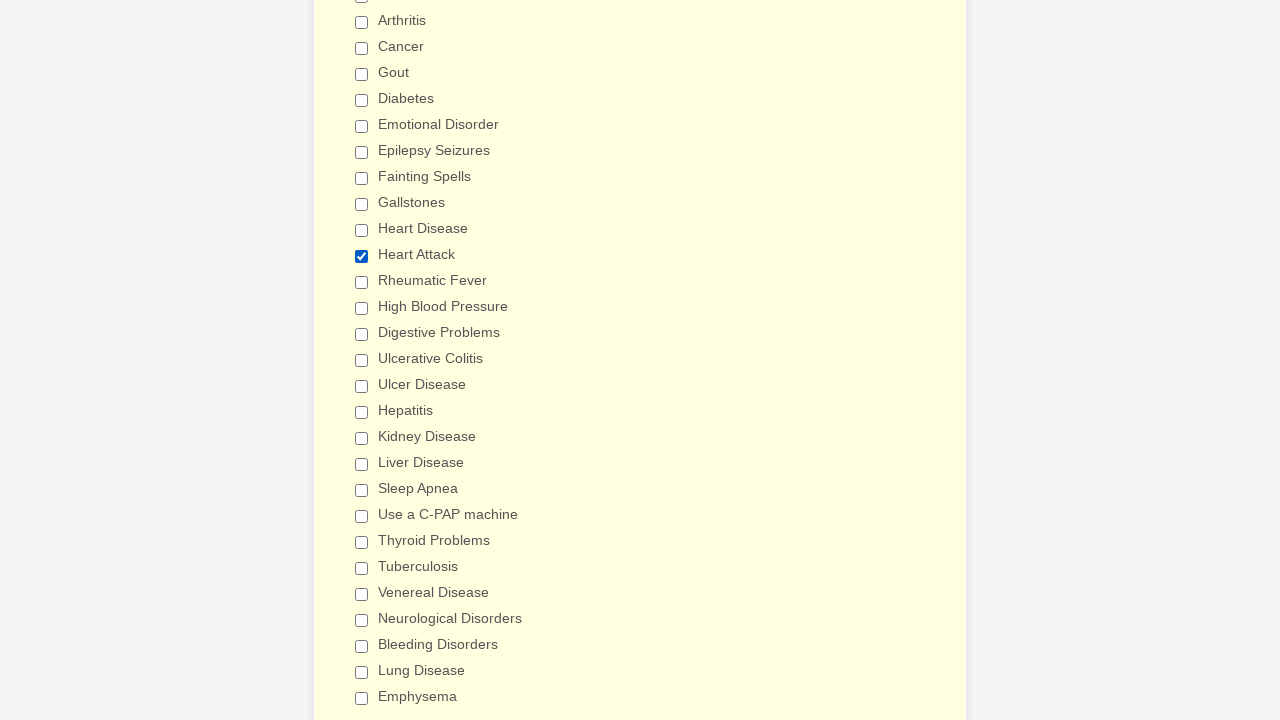

Verified checkbox 15 is unchecked
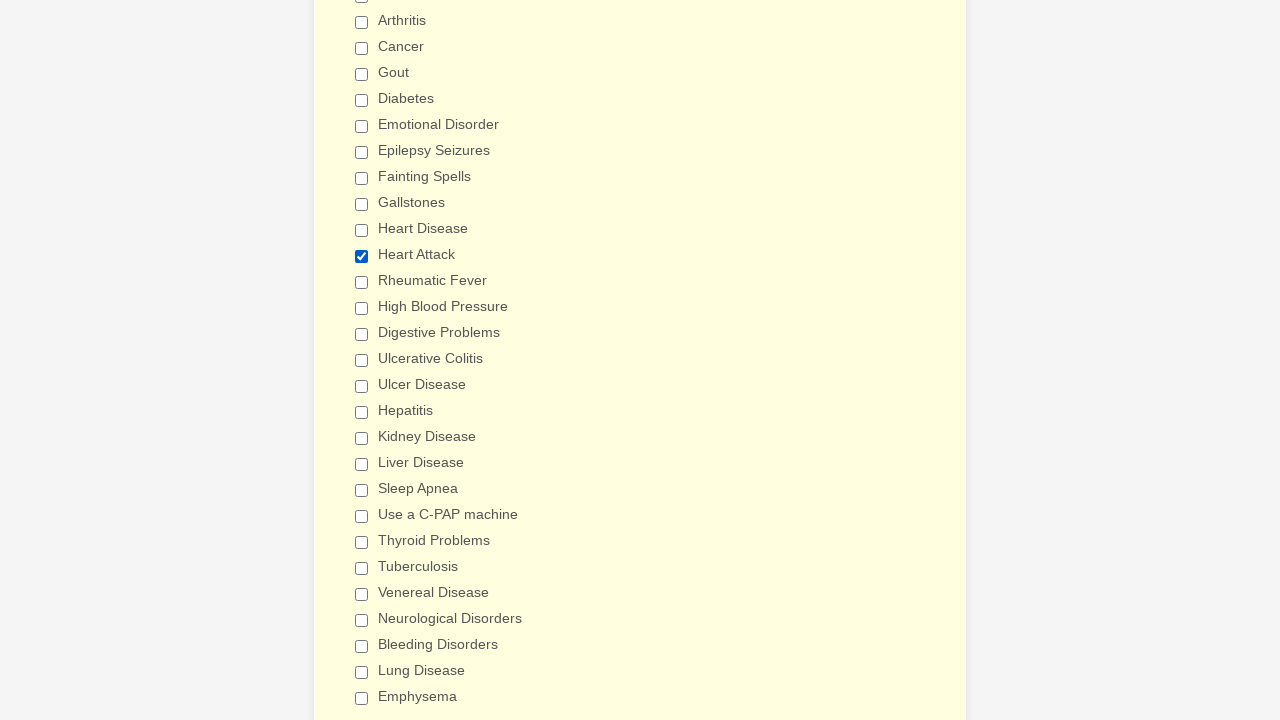

Verified checkbox 16 is unchecked
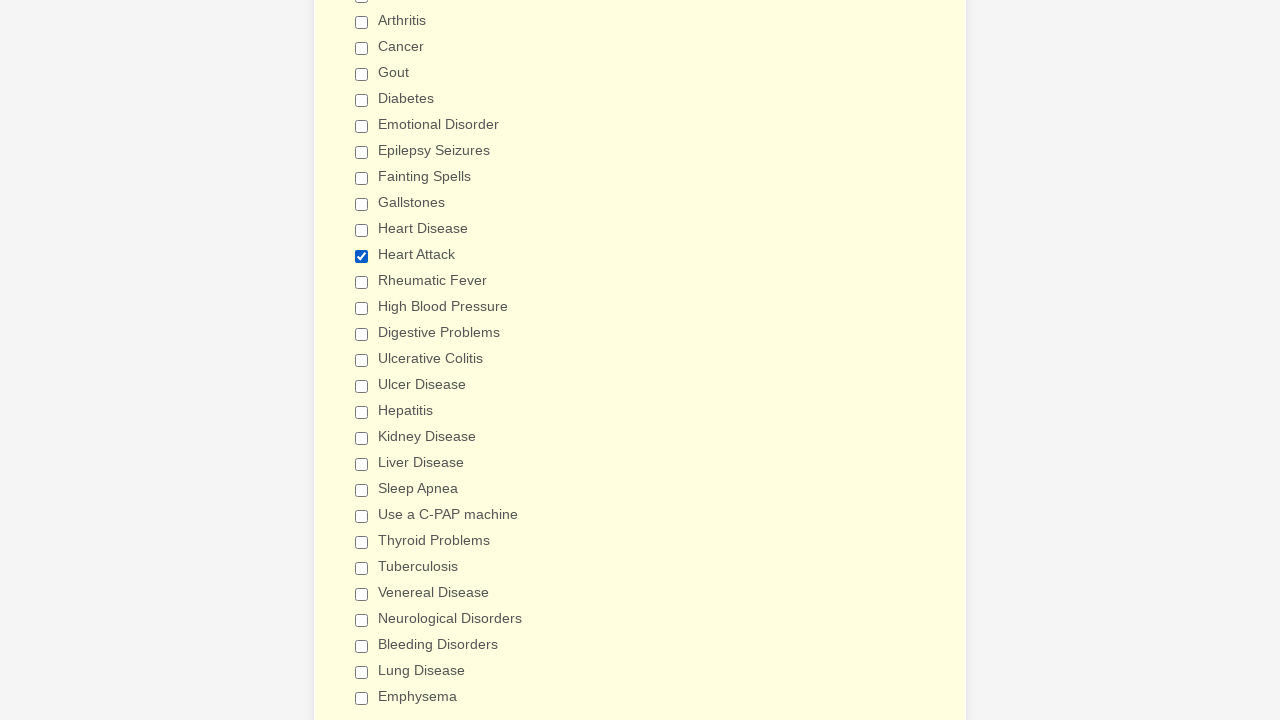

Verified checkbox 17 is unchecked
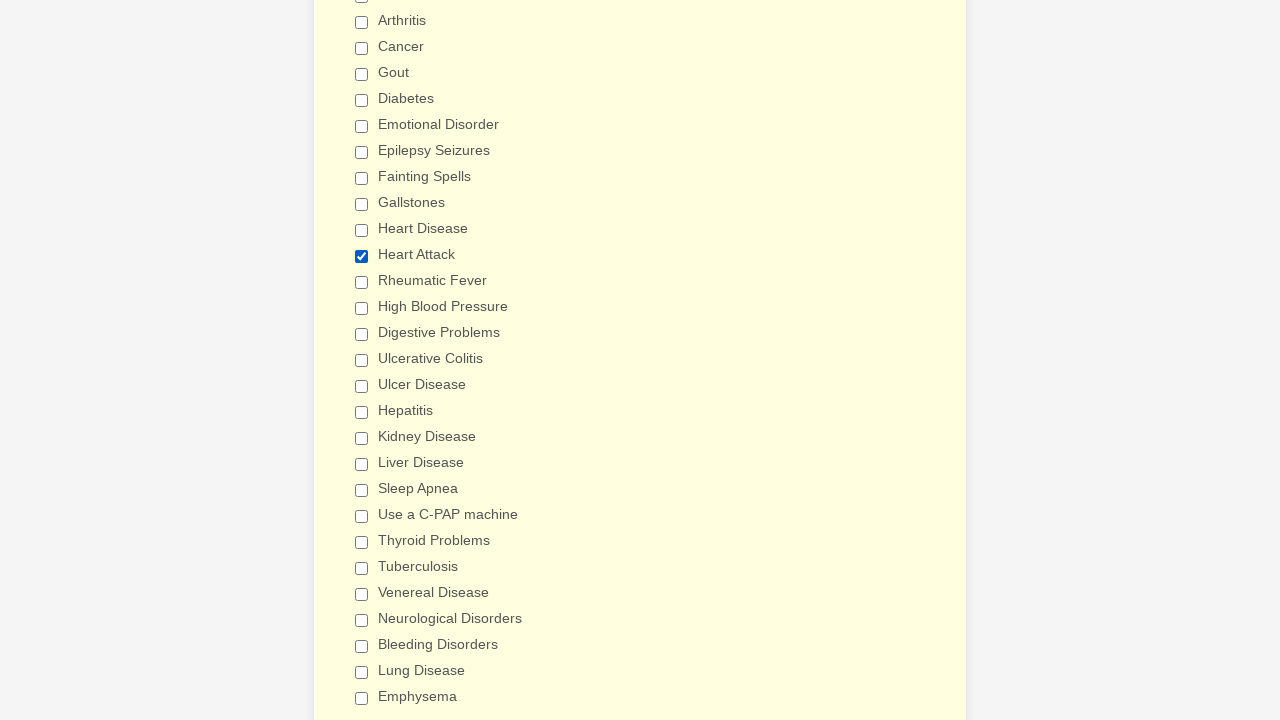

Verified checkbox 18 is unchecked
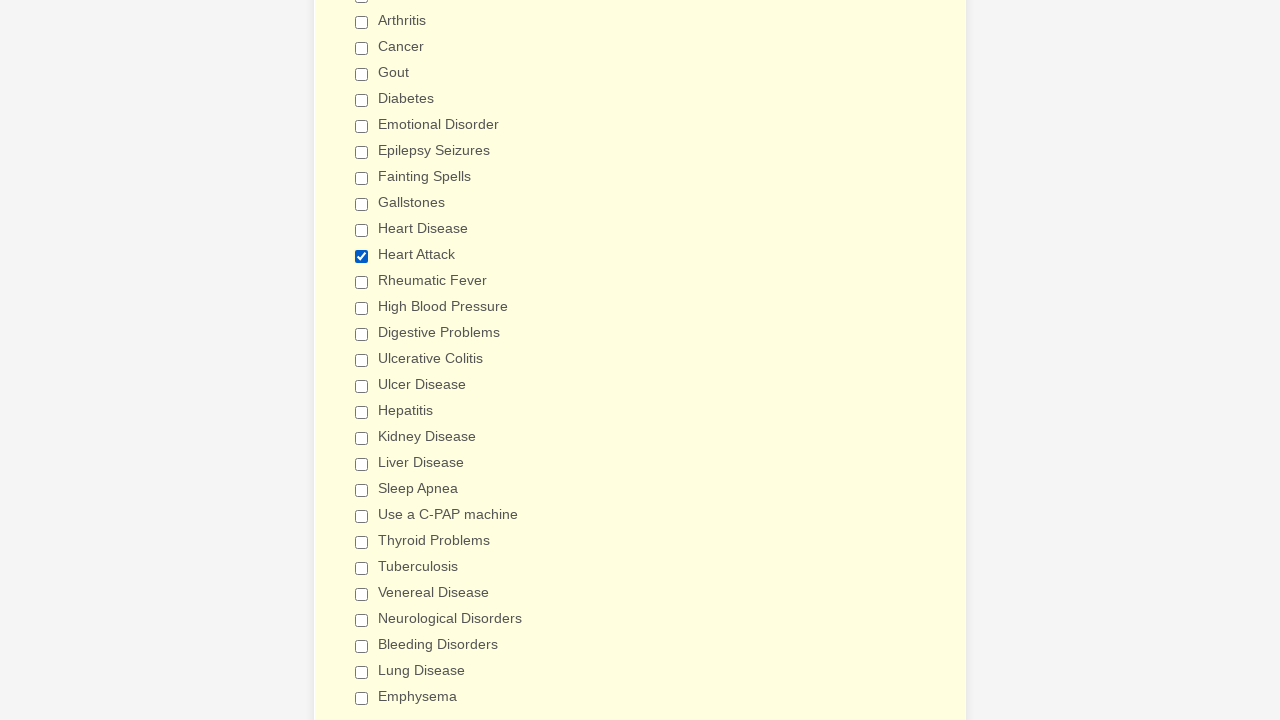

Verified checkbox 19 is unchecked
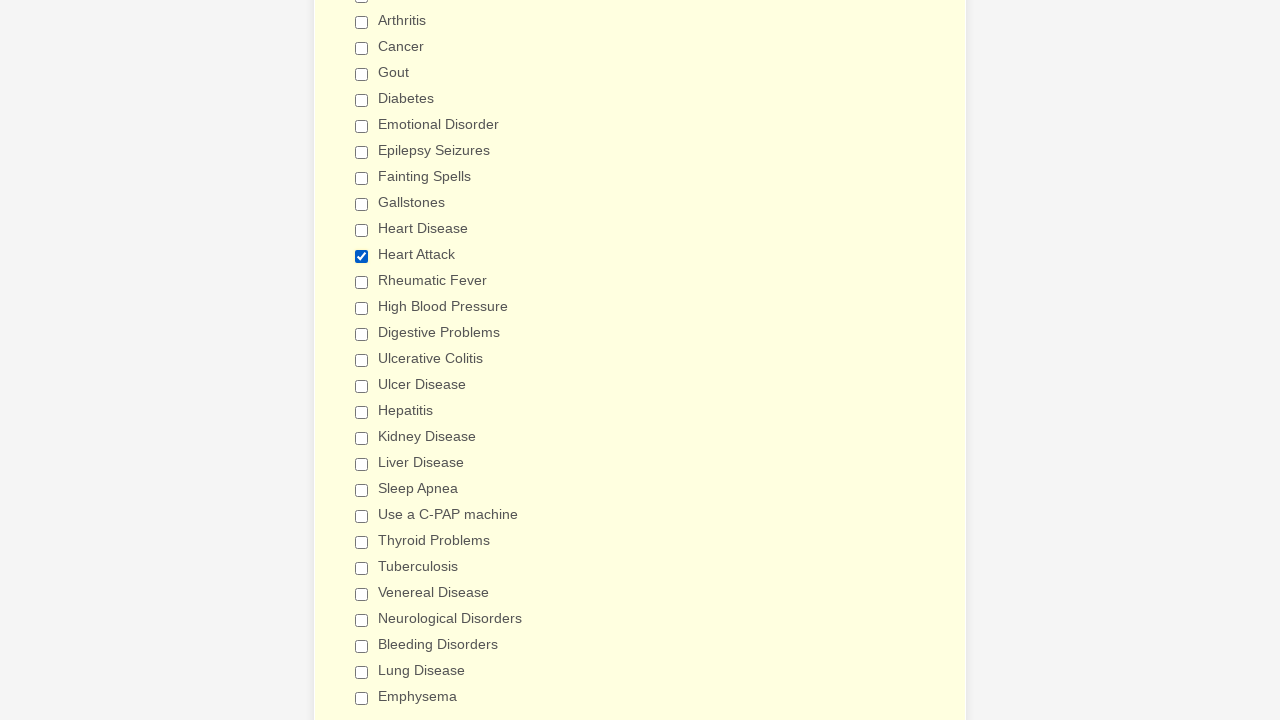

Verified checkbox 20 is unchecked
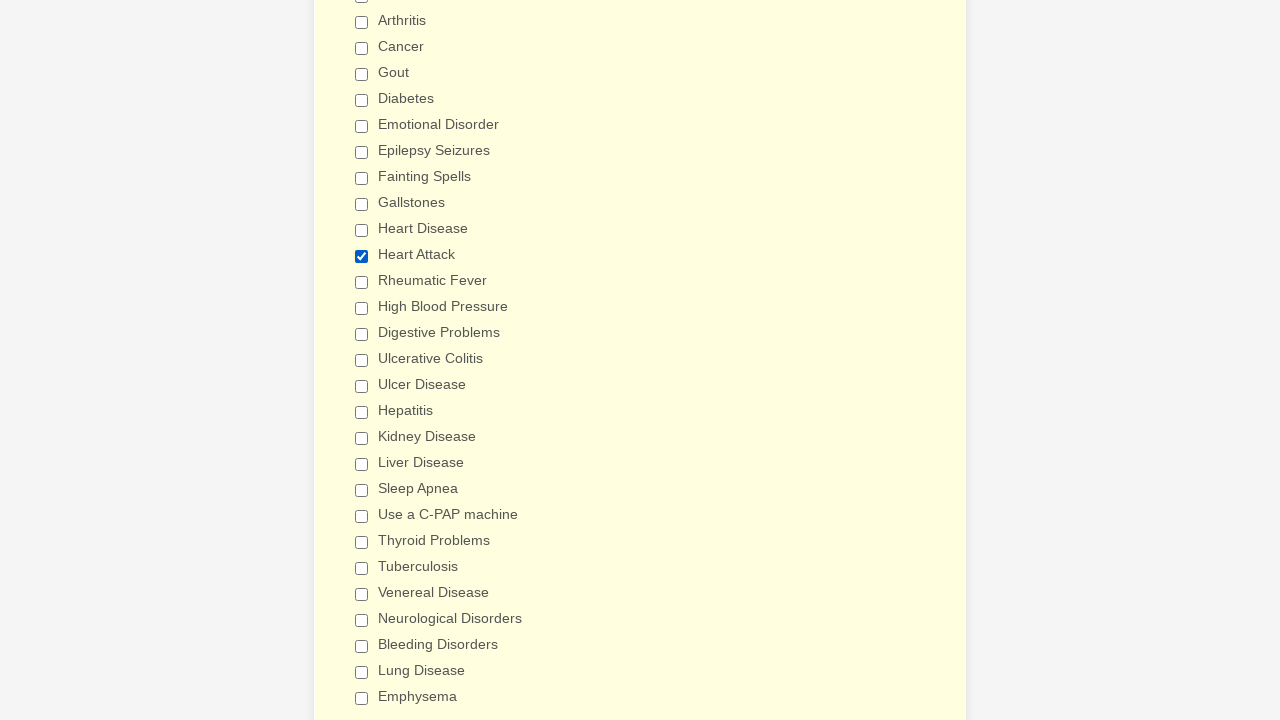

Verified checkbox 21 is unchecked
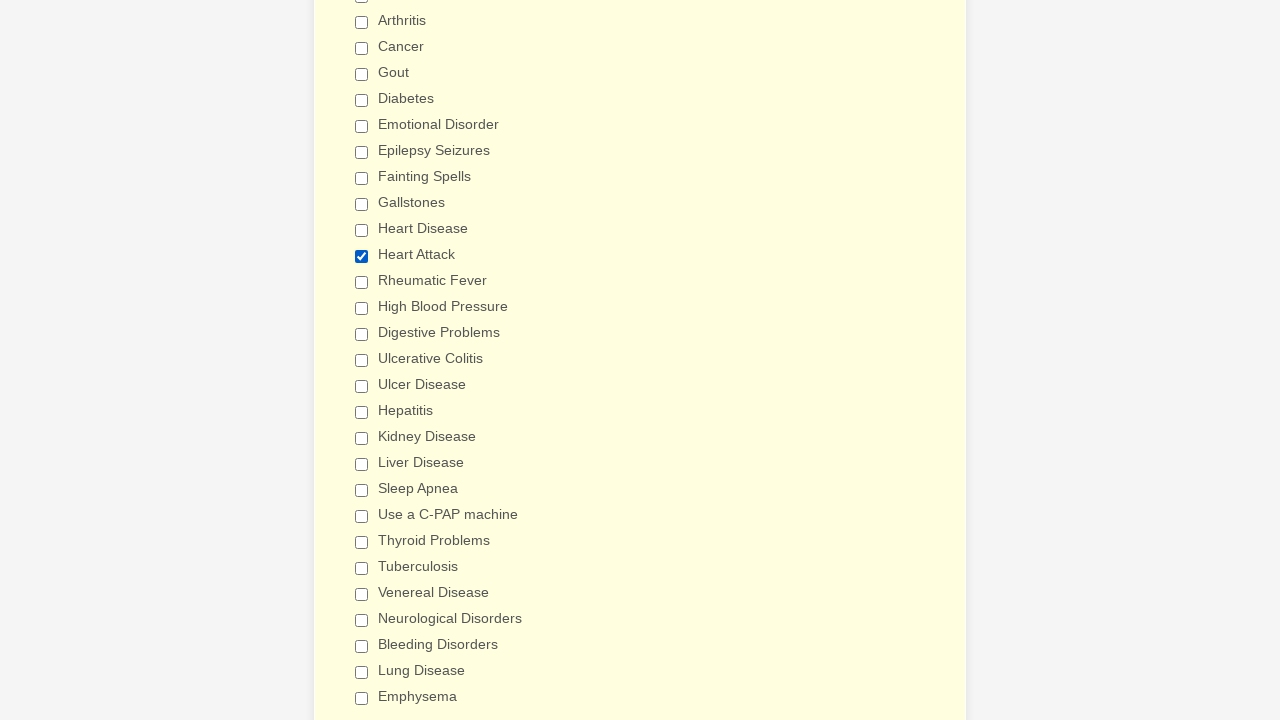

Verified checkbox 22 is unchecked
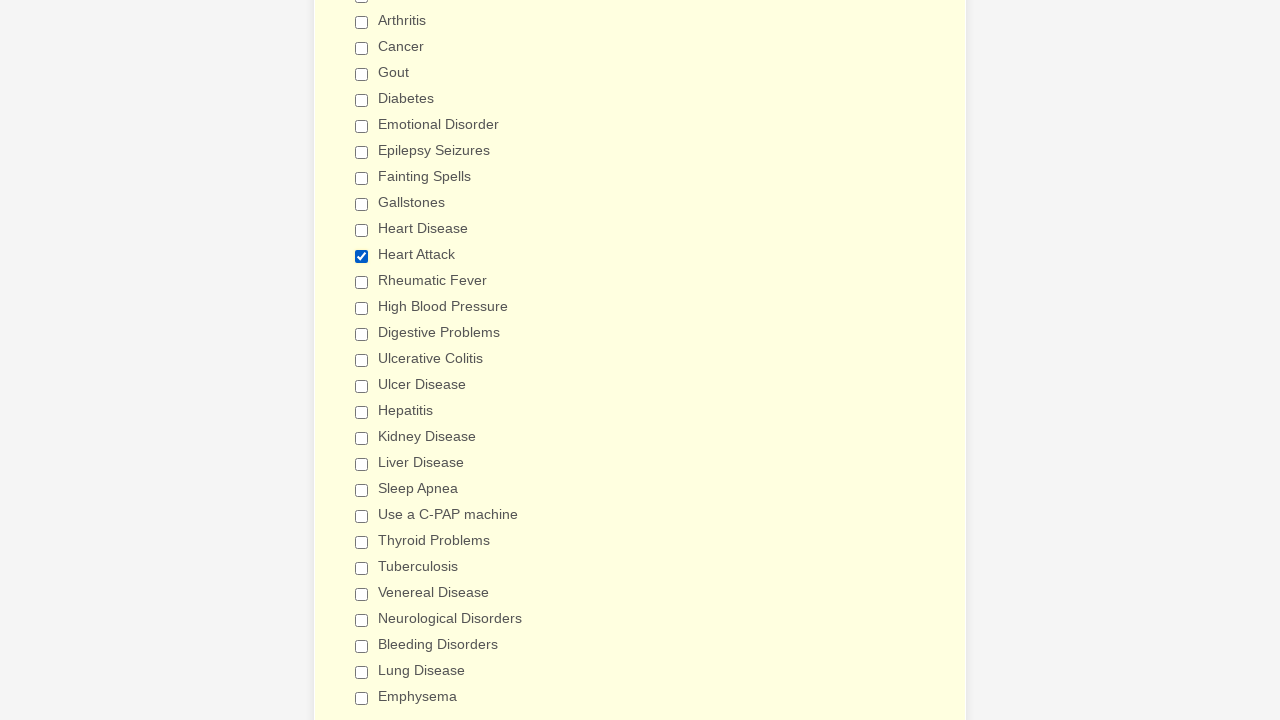

Verified checkbox 23 is unchecked
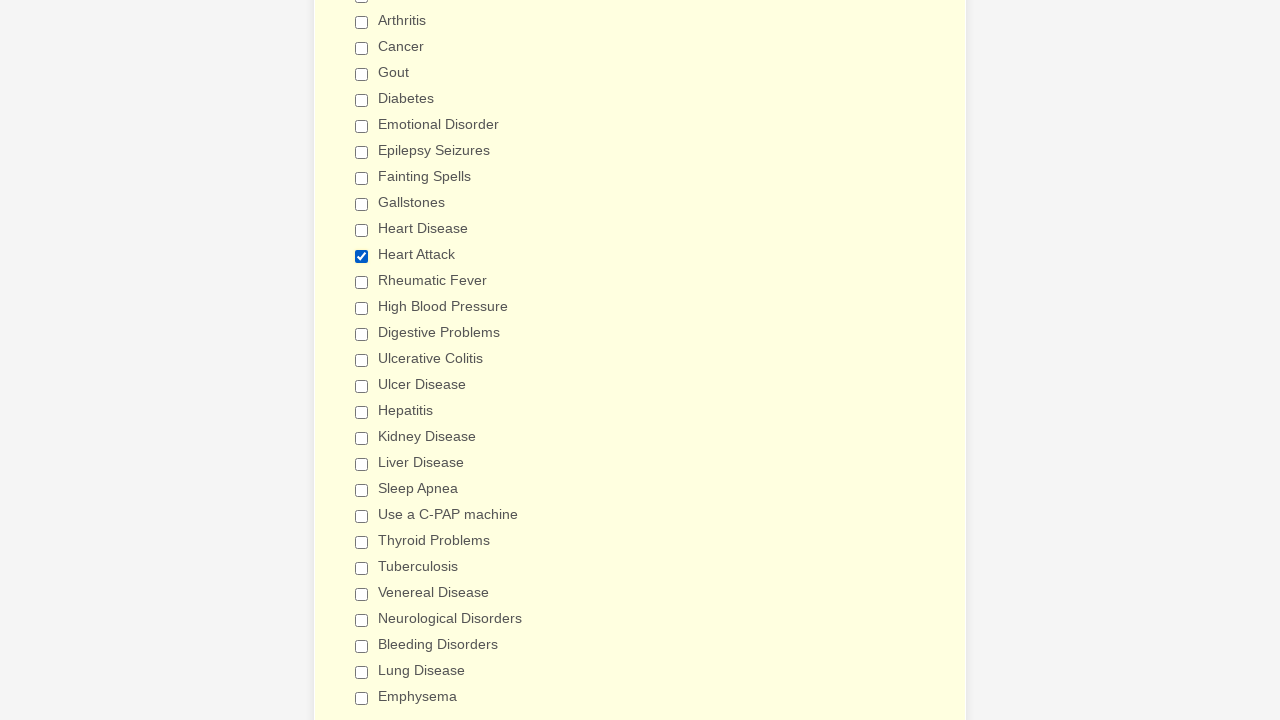

Verified checkbox 24 is unchecked
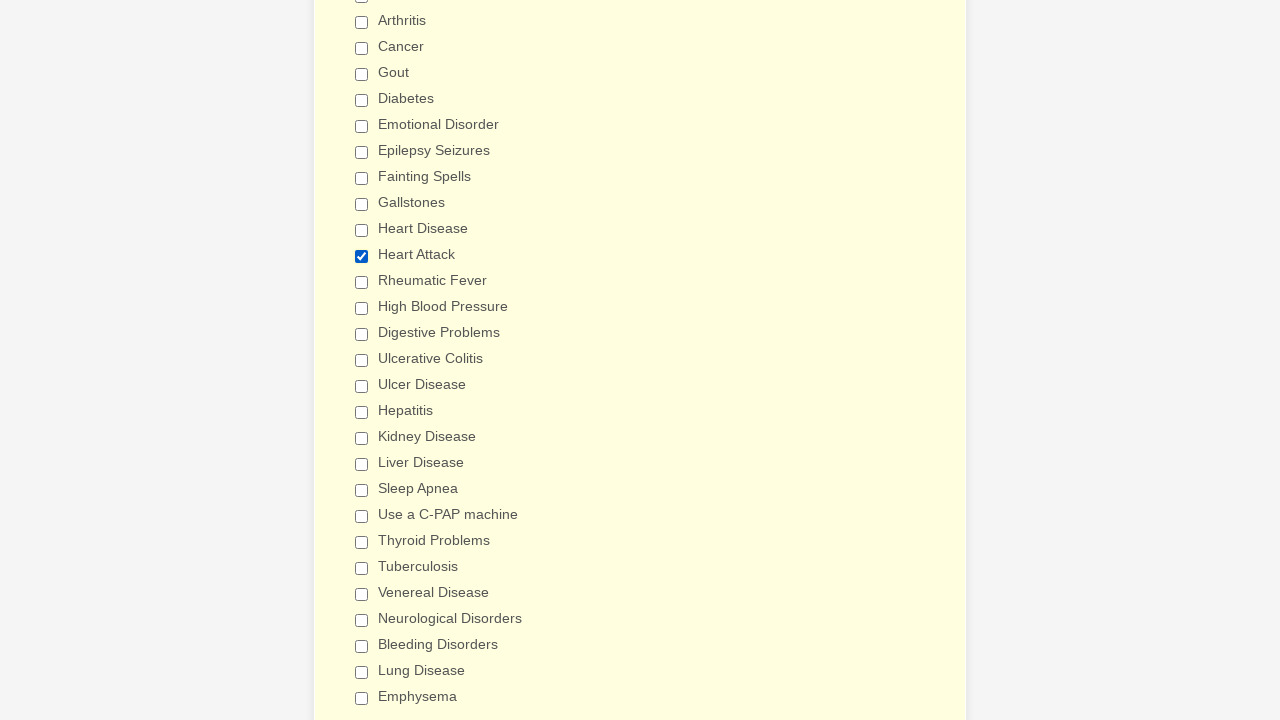

Verified checkbox 25 is unchecked
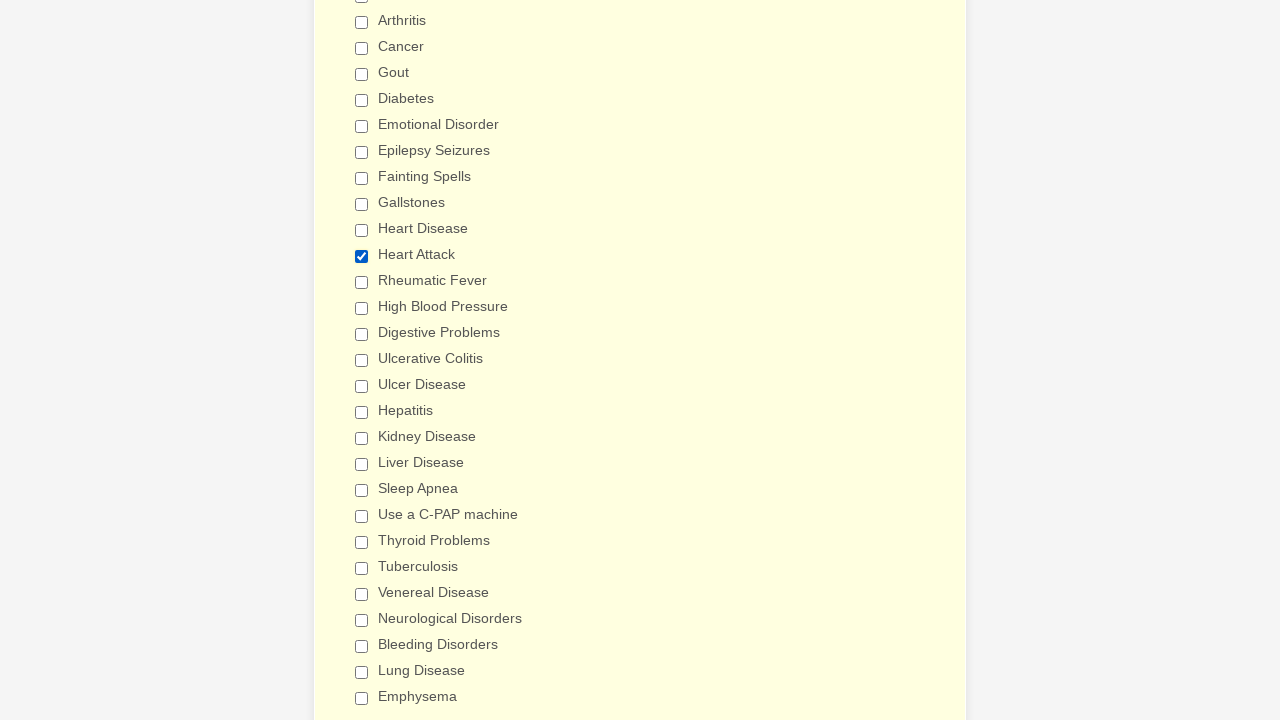

Verified checkbox 26 is unchecked
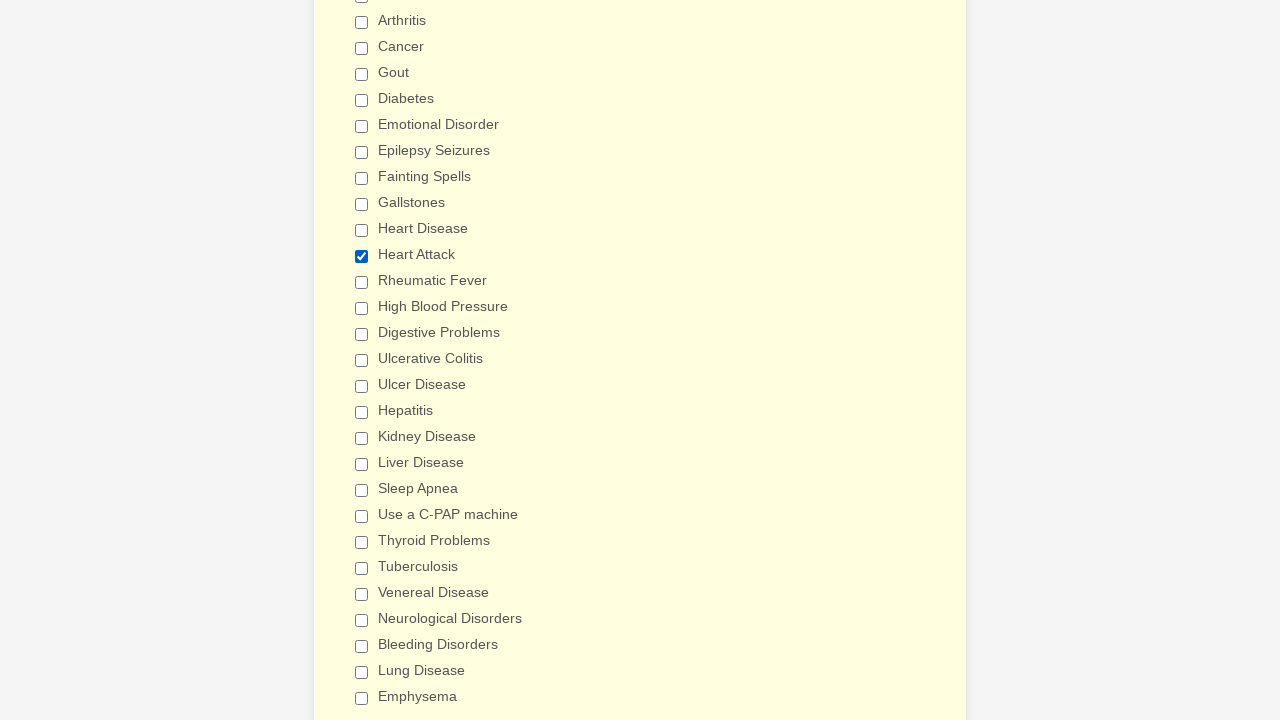

Verified checkbox 27 is unchecked
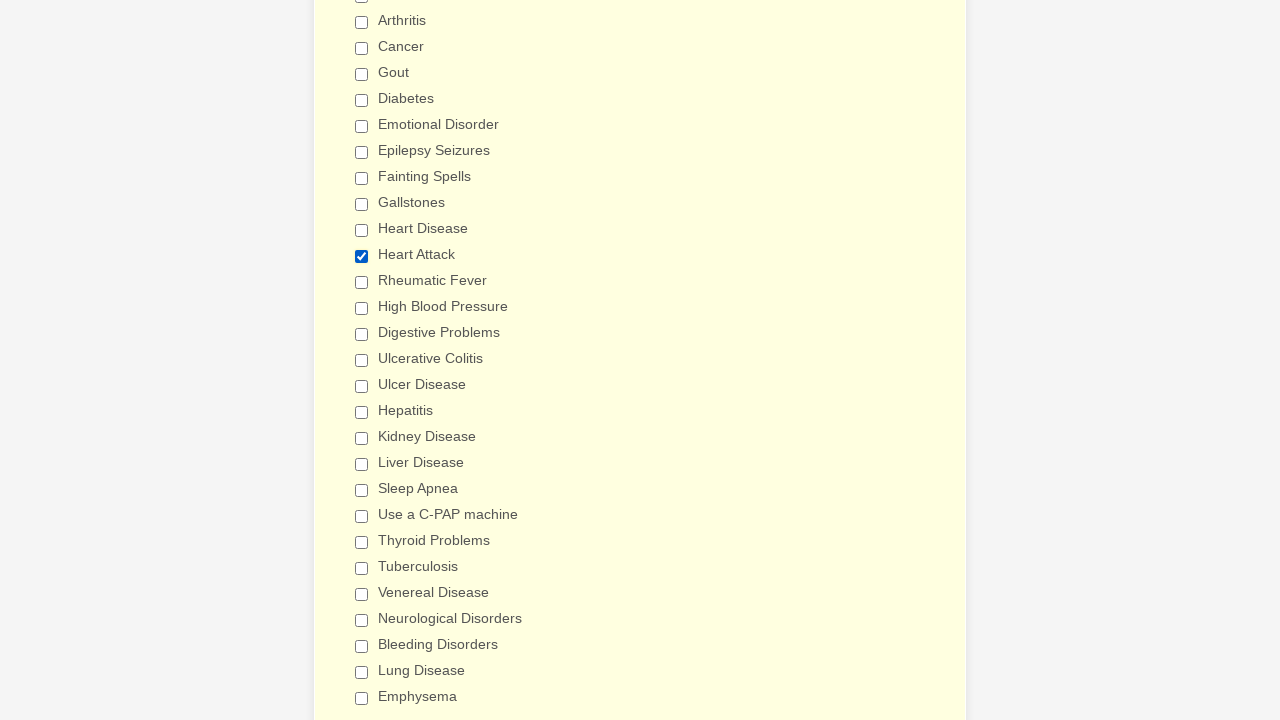

Verified checkbox 28 is unchecked
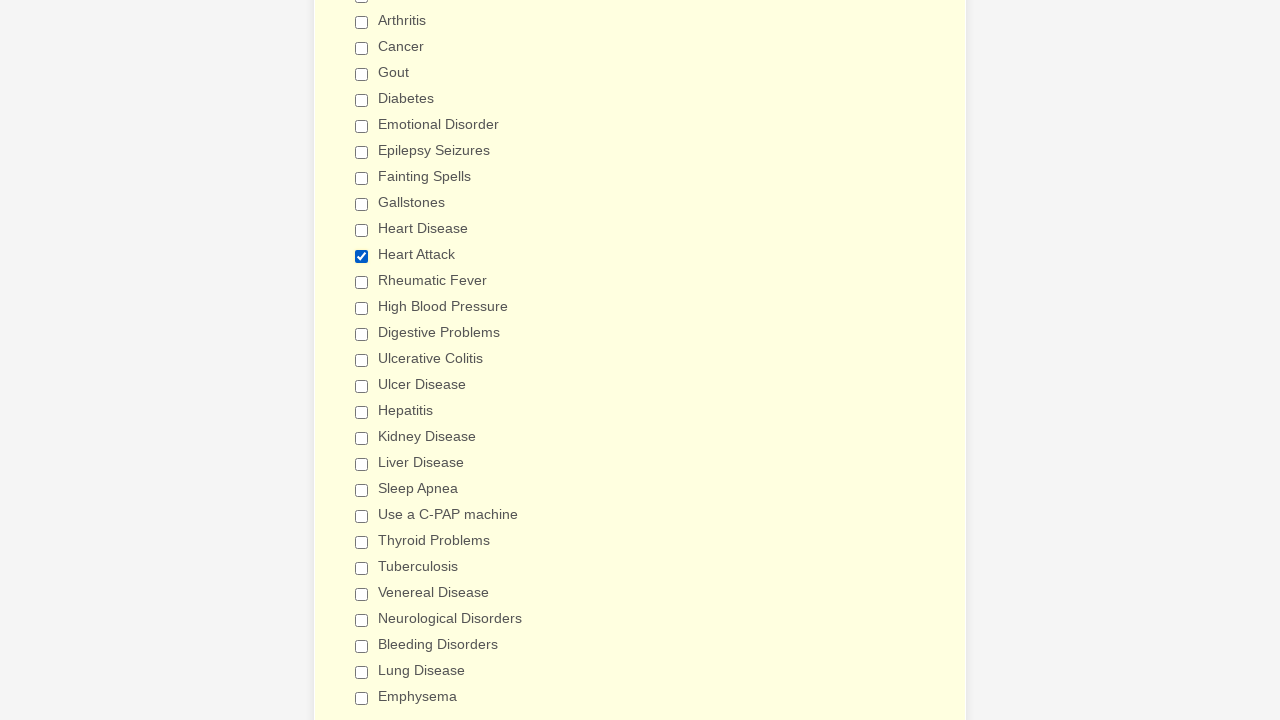

Verified checkbox 29 is unchecked
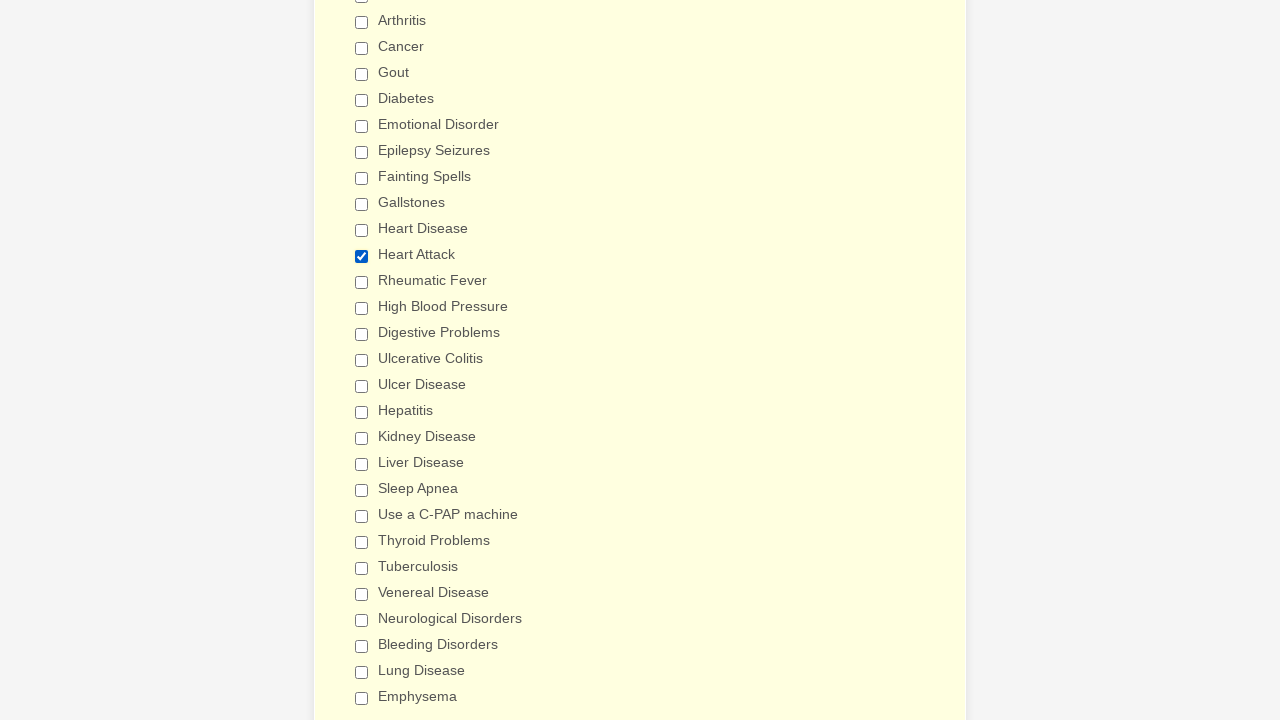

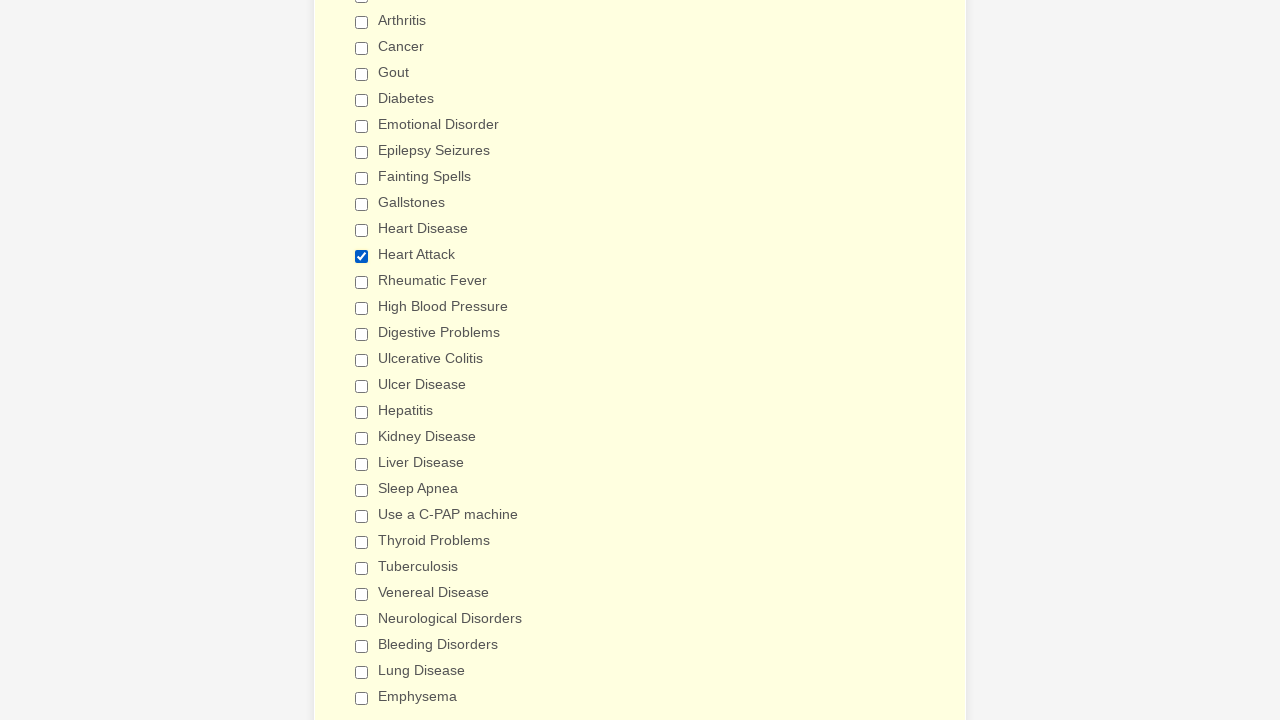